Fills out a large form with multiple input fields, entering specific values for name and email fields, then generic text for remaining fields, and submits the form

Starting URL: http://suninjuly.github.io/huge_form.html

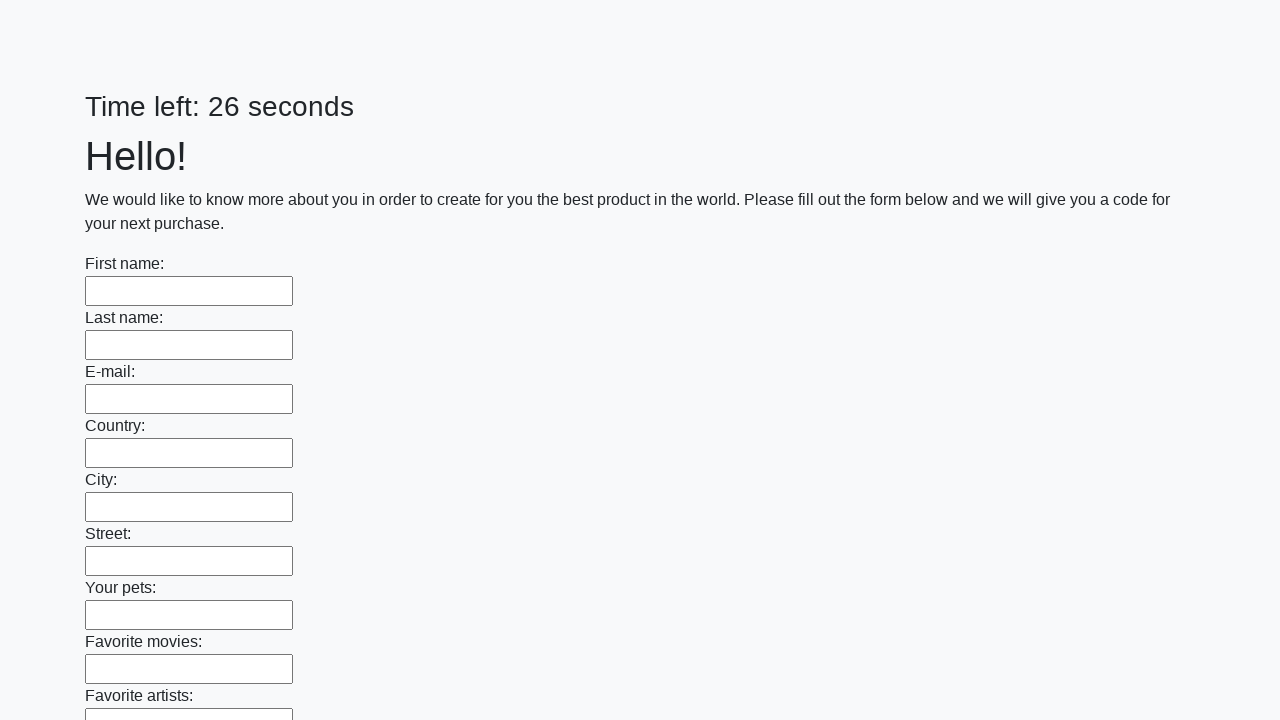

Filled firstname field with 'Ivan' on input[name='firstname']
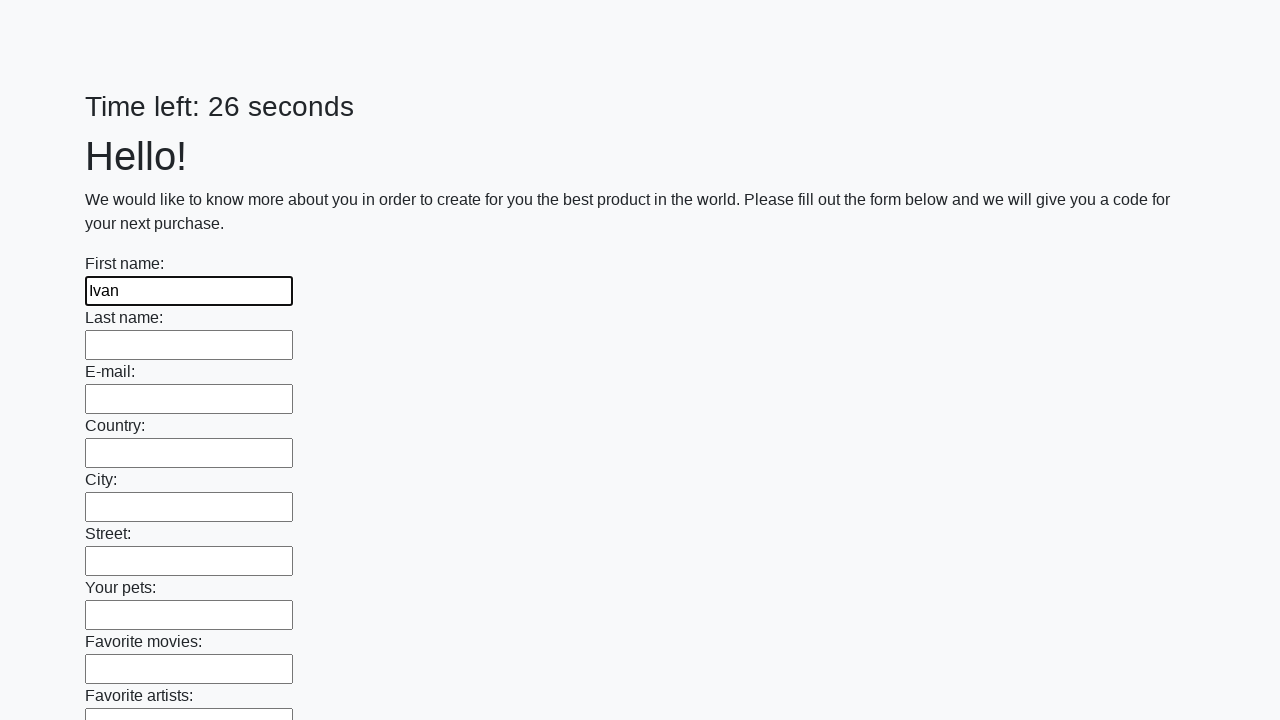

Filled lastname field with 'Petrov' on input[name='lastname']
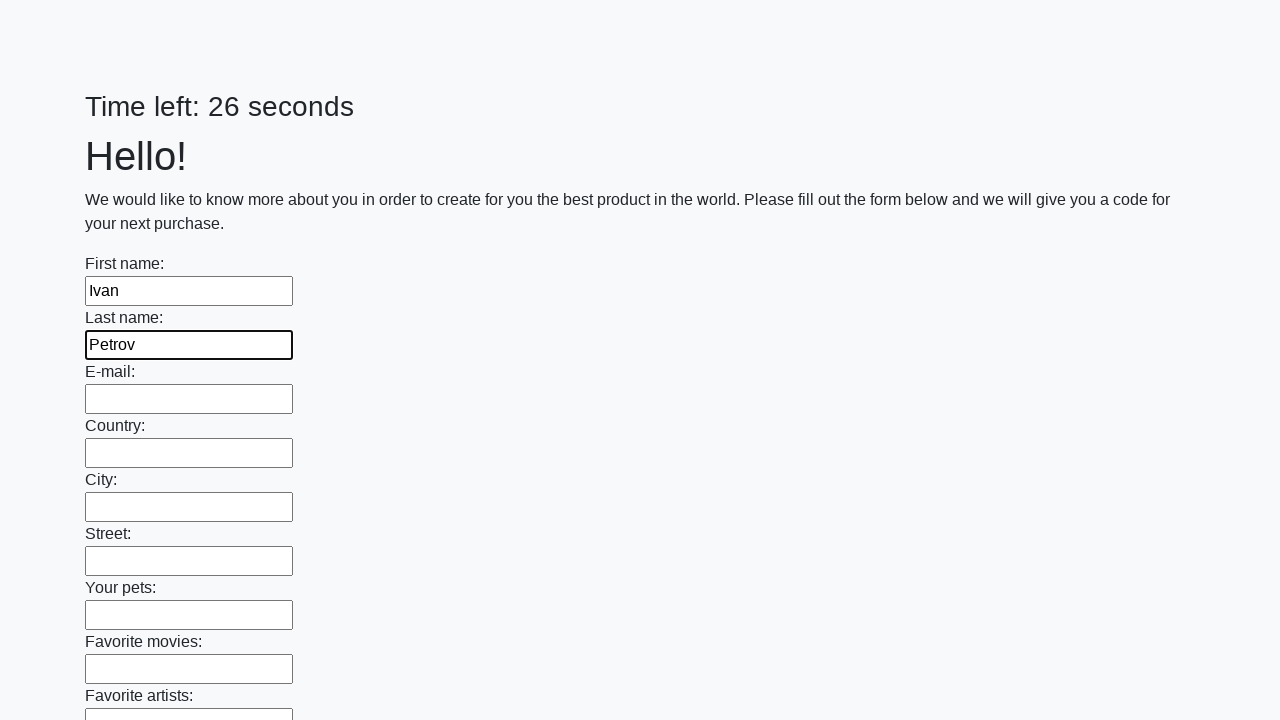

Filled email field with 'test@test.ru' on input[name='e-mail']
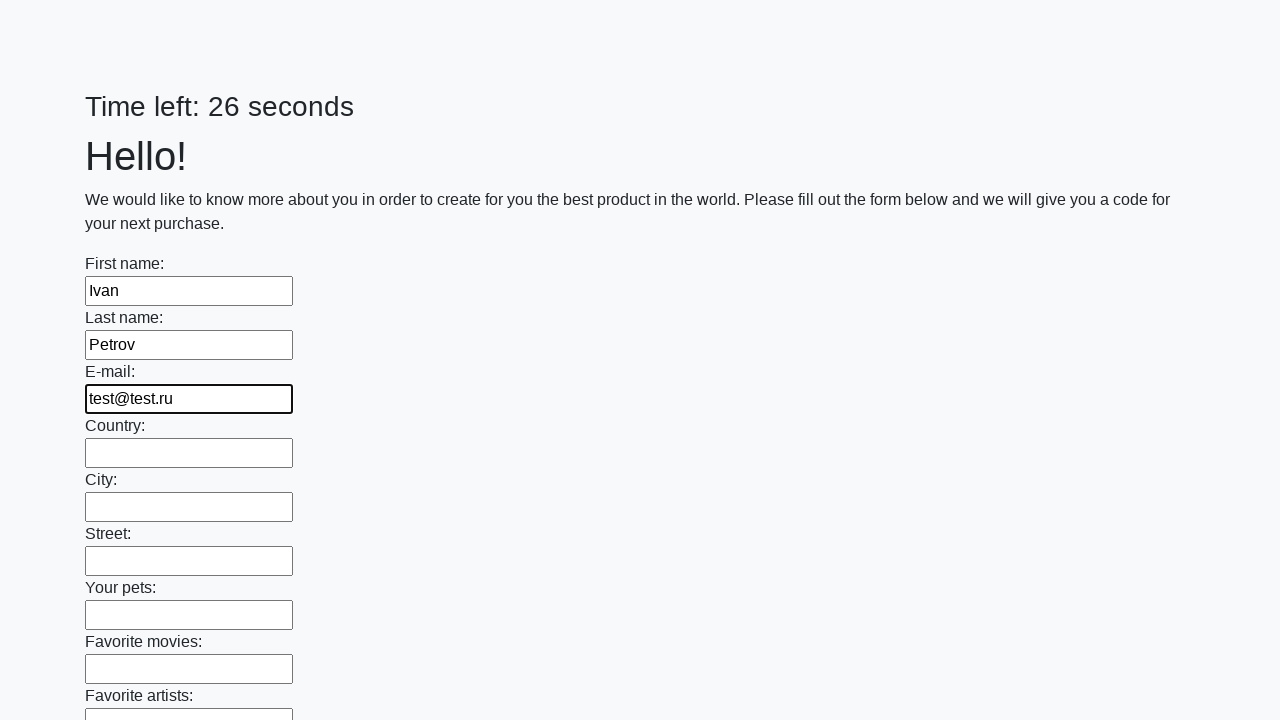

Filled remaining input field with generic text on input >> nth=0
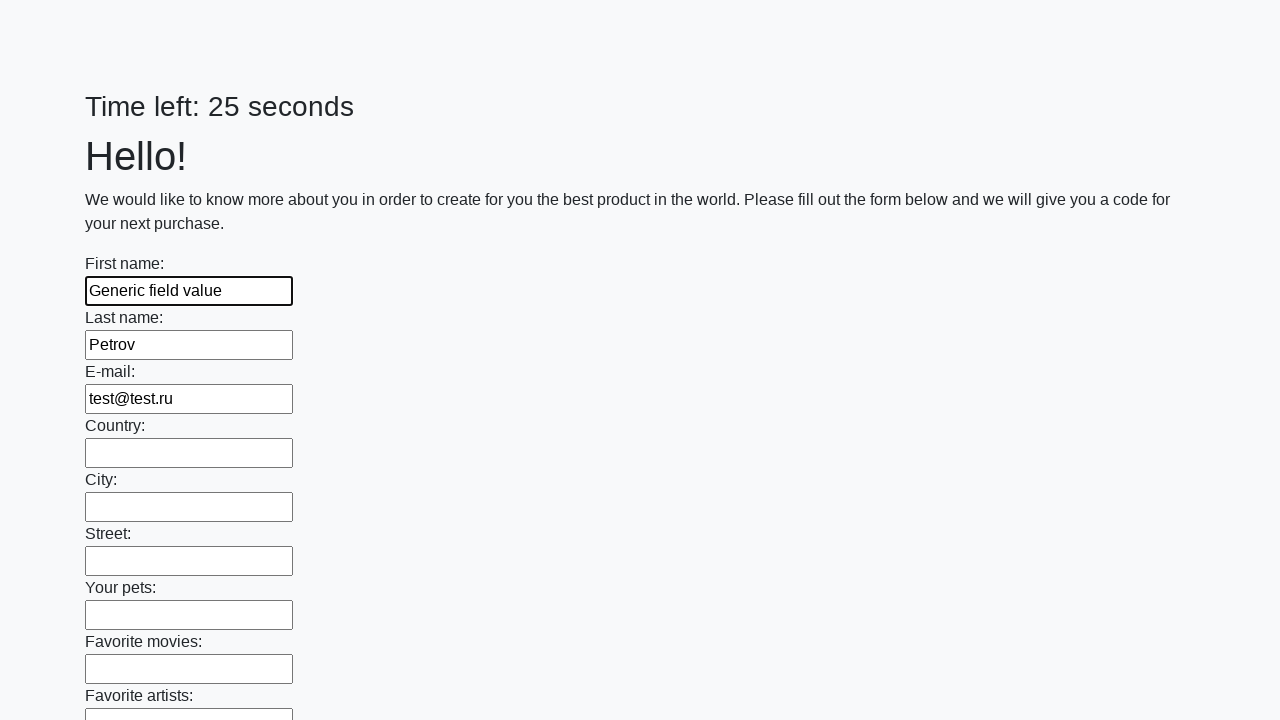

Filled remaining input field with generic text on input >> nth=1
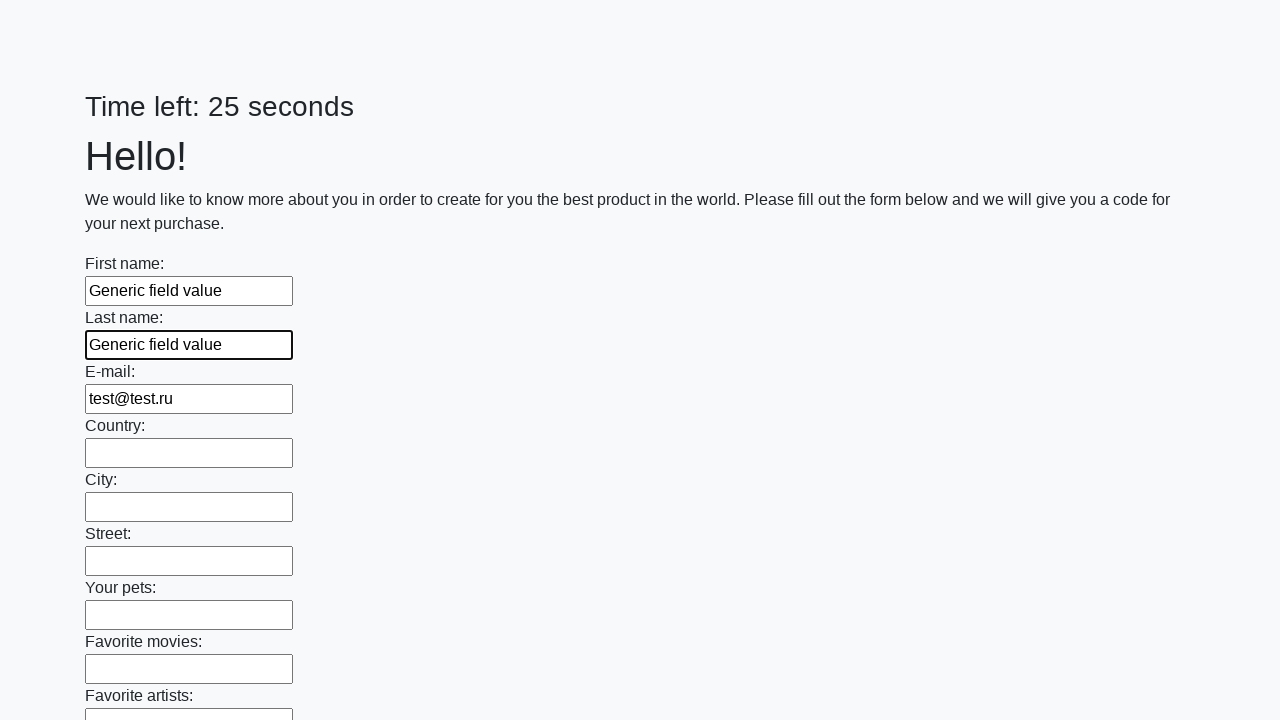

Filled remaining input field with generic text on input >> nth=2
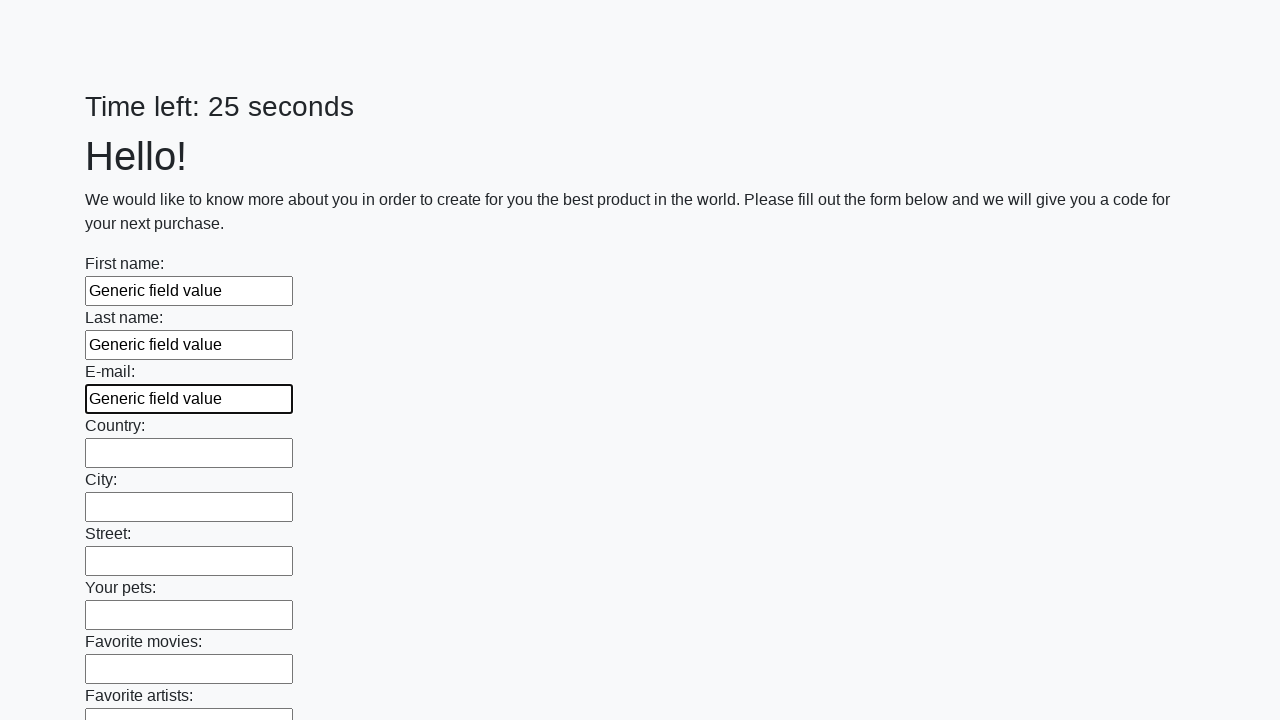

Filled remaining input field with generic text on input >> nth=3
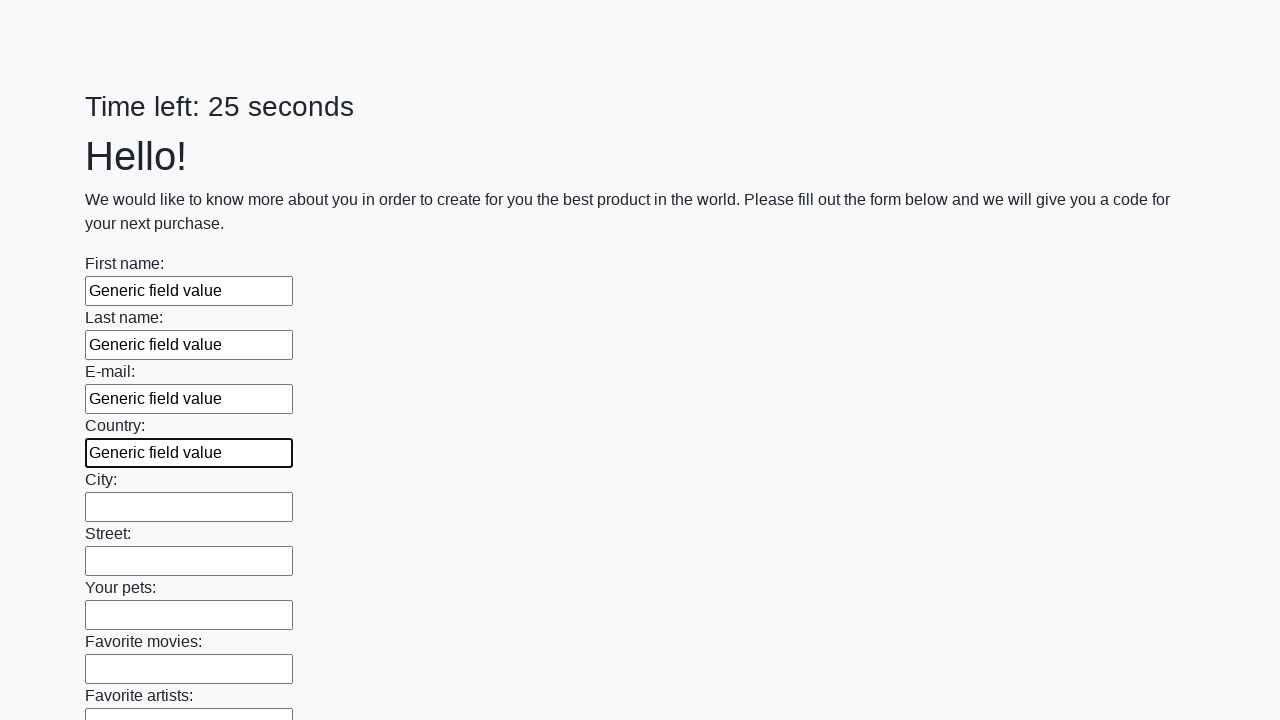

Filled remaining input field with generic text on input >> nth=4
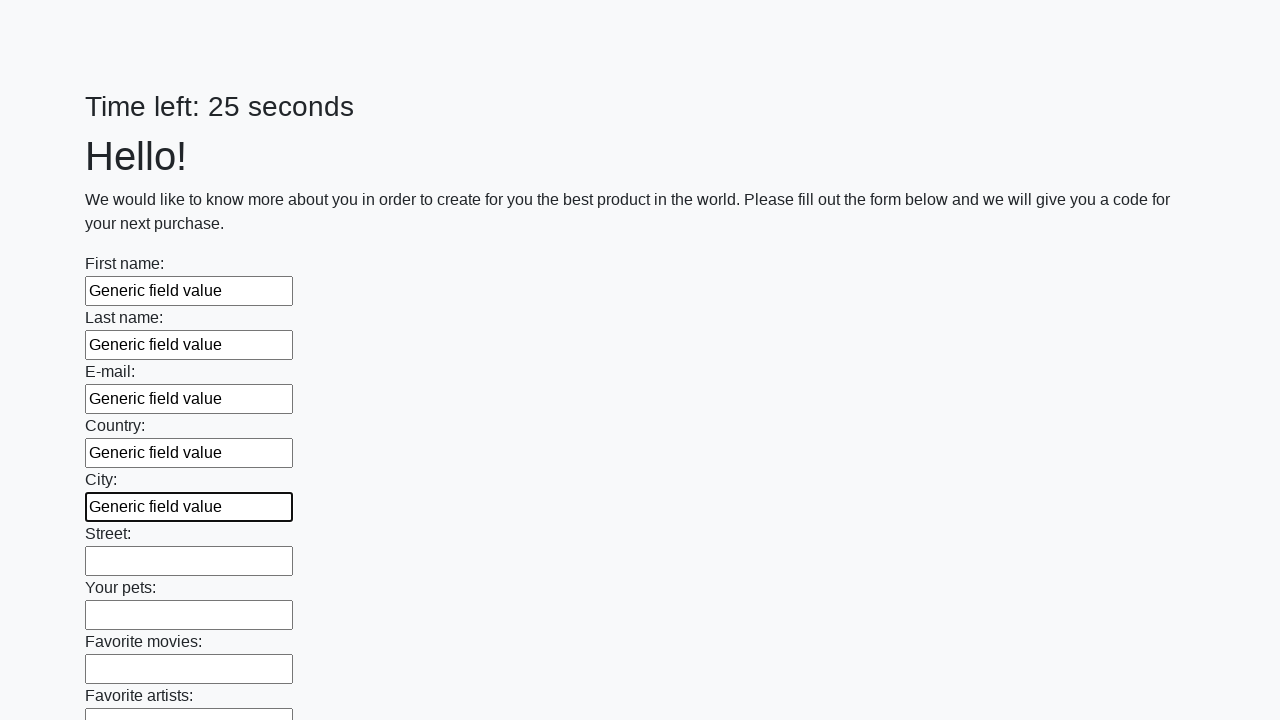

Filled remaining input field with generic text on input >> nth=5
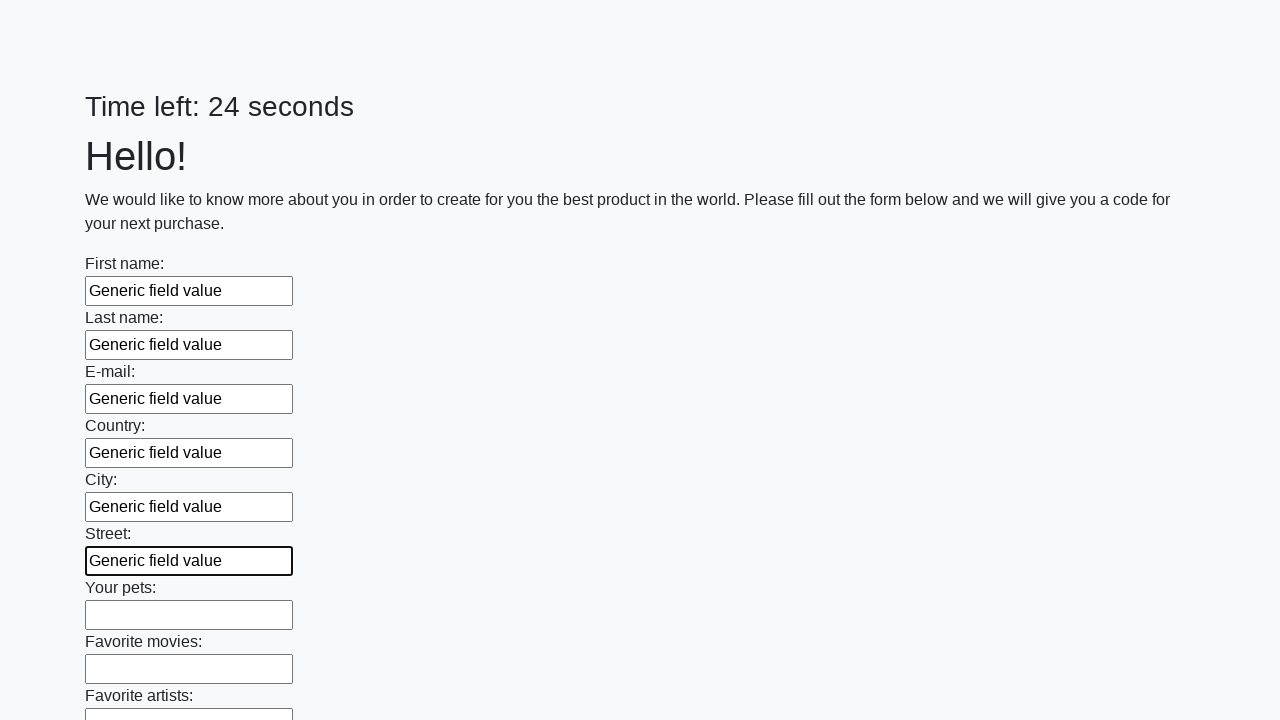

Filled remaining input field with generic text on input >> nth=6
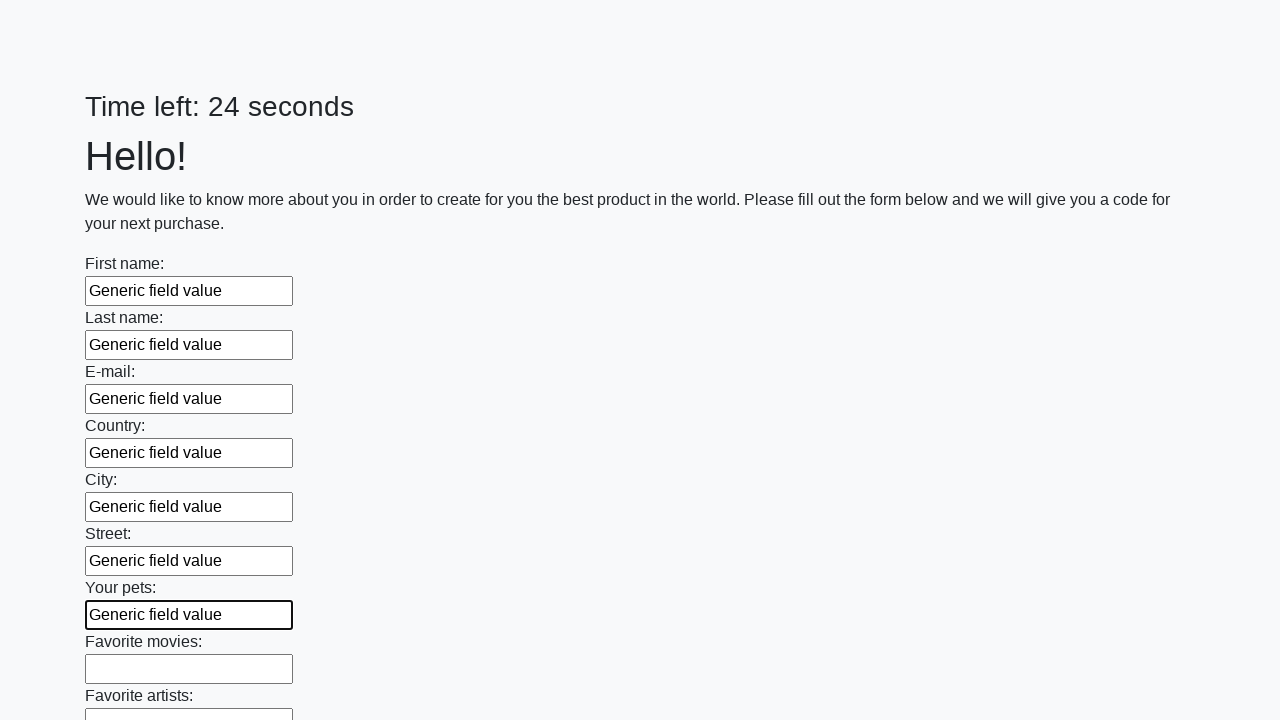

Filled remaining input field with generic text on input >> nth=7
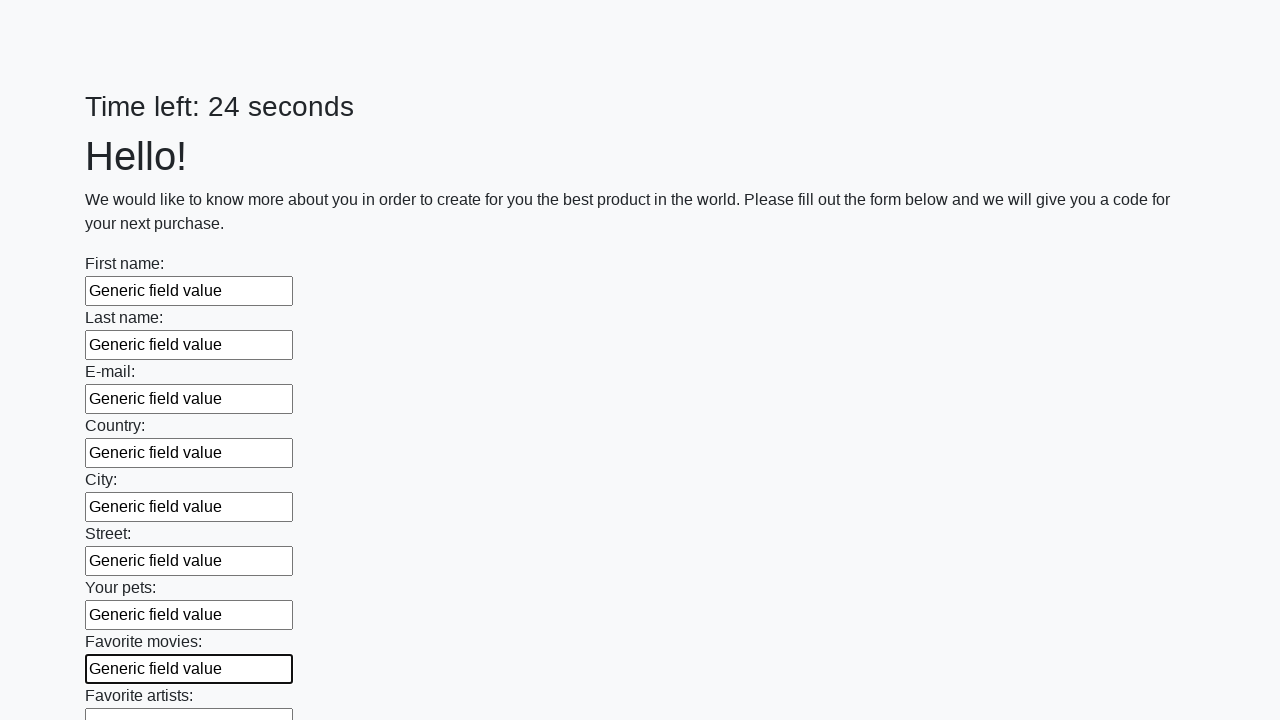

Filled remaining input field with generic text on input >> nth=8
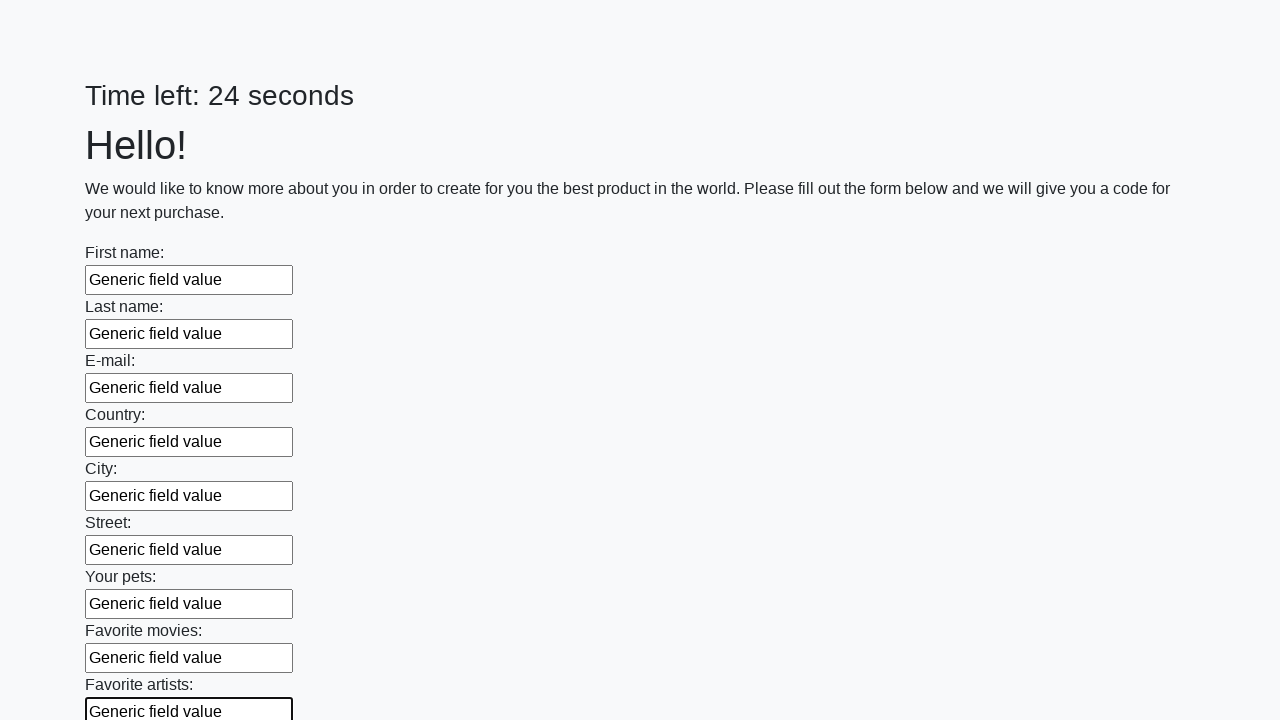

Filled remaining input field with generic text on input >> nth=9
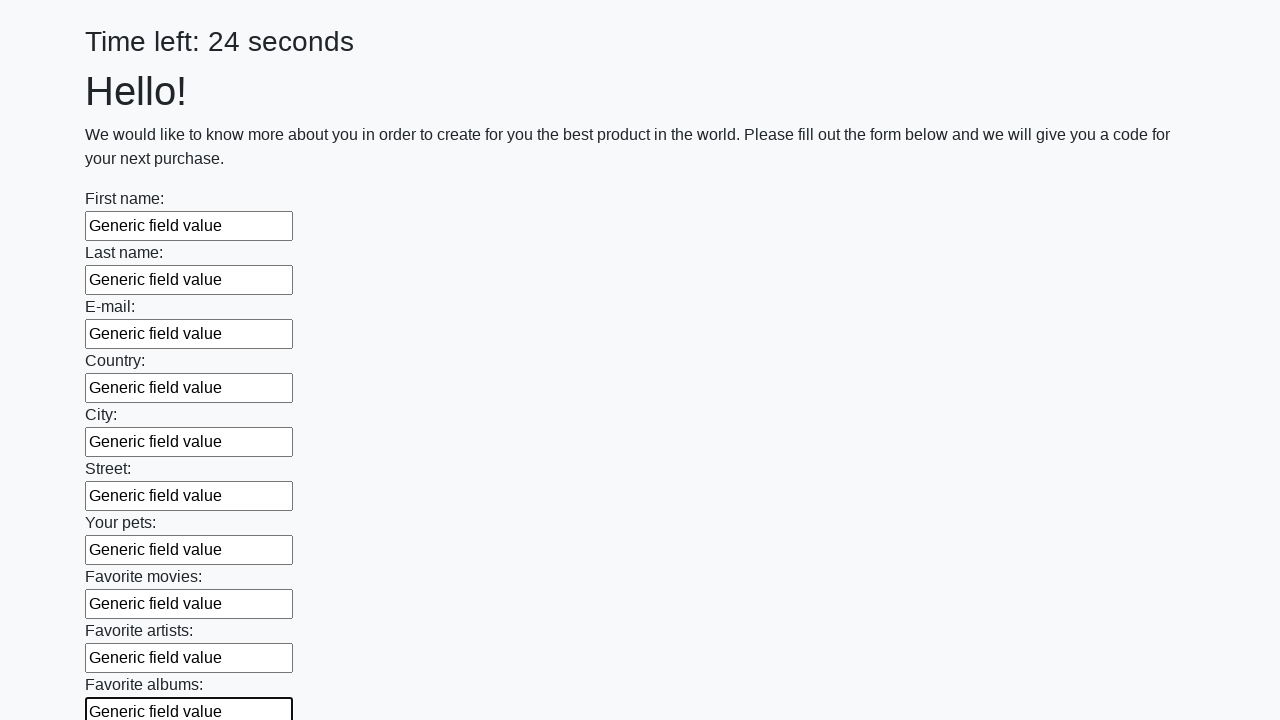

Filled remaining input field with generic text on input >> nth=10
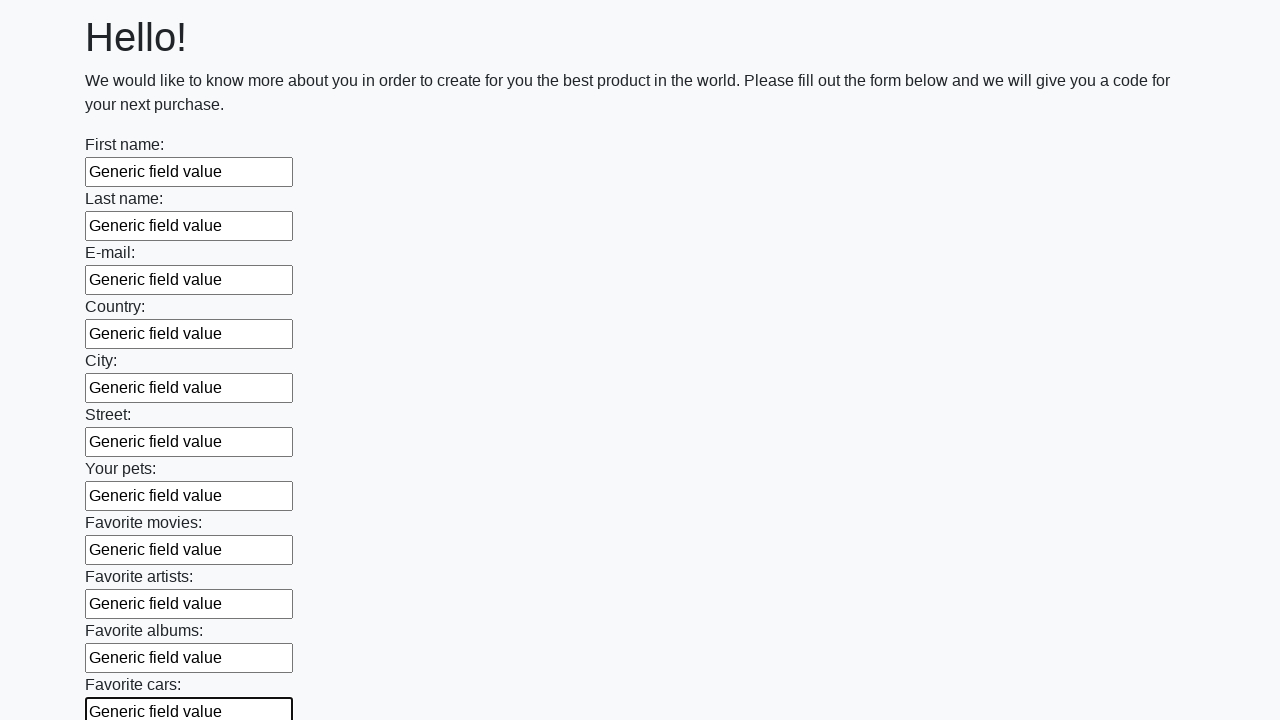

Filled remaining input field with generic text on input >> nth=11
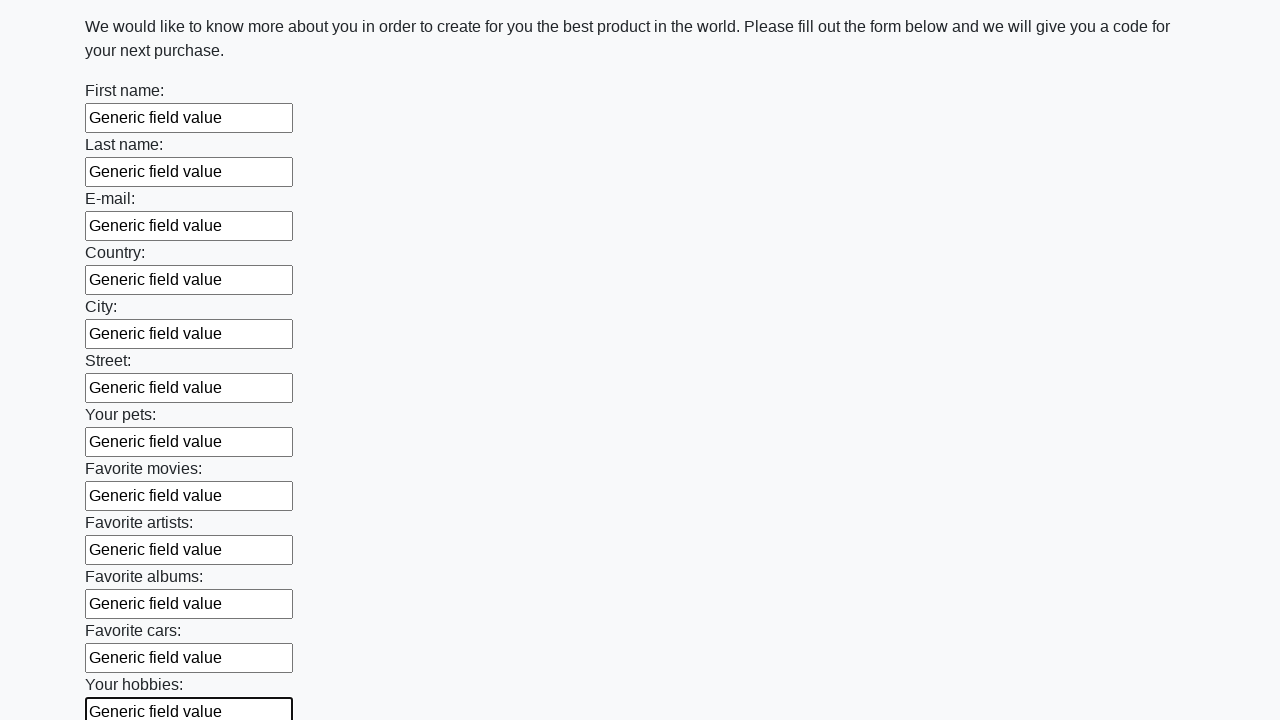

Filled remaining input field with generic text on input >> nth=12
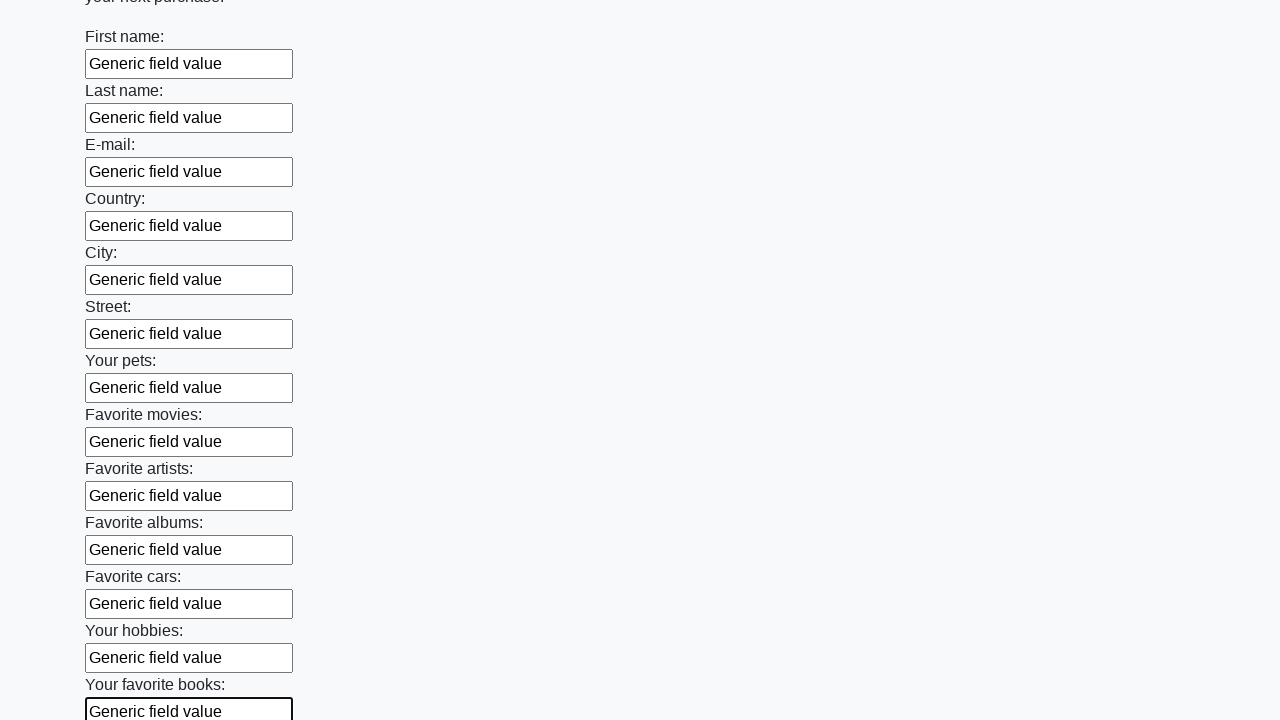

Filled remaining input field with generic text on input >> nth=13
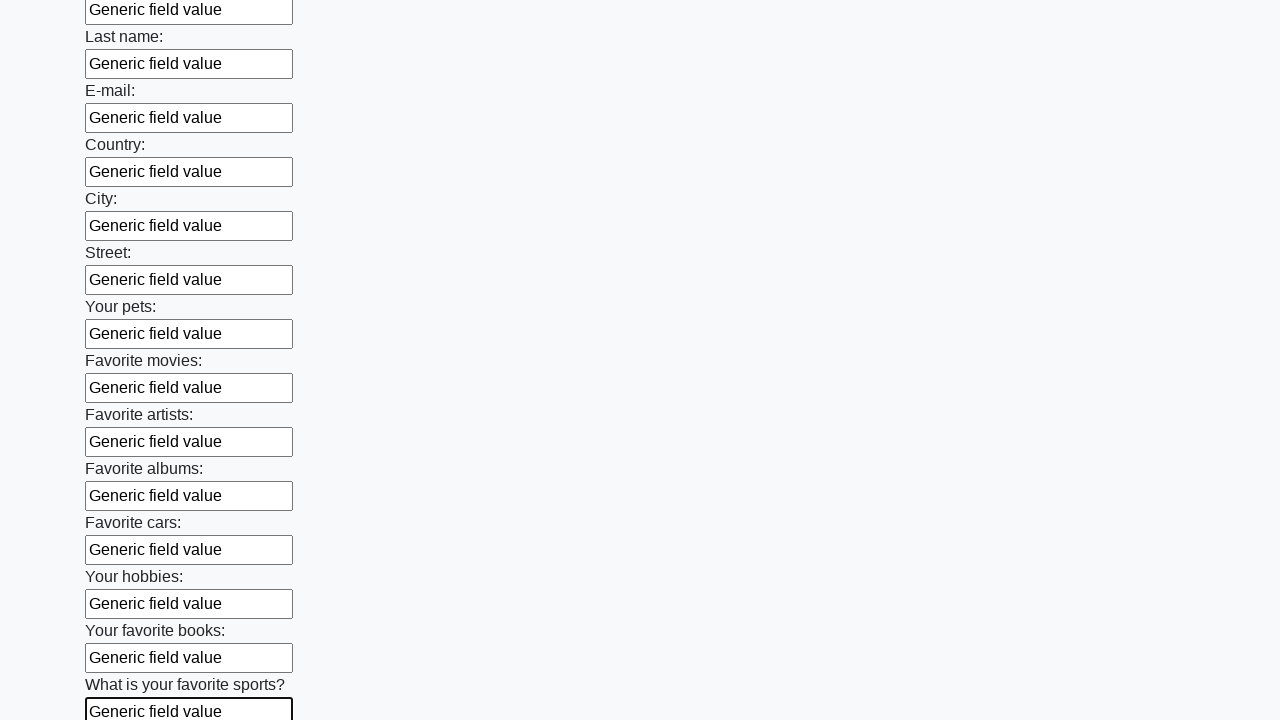

Filled remaining input field with generic text on input >> nth=14
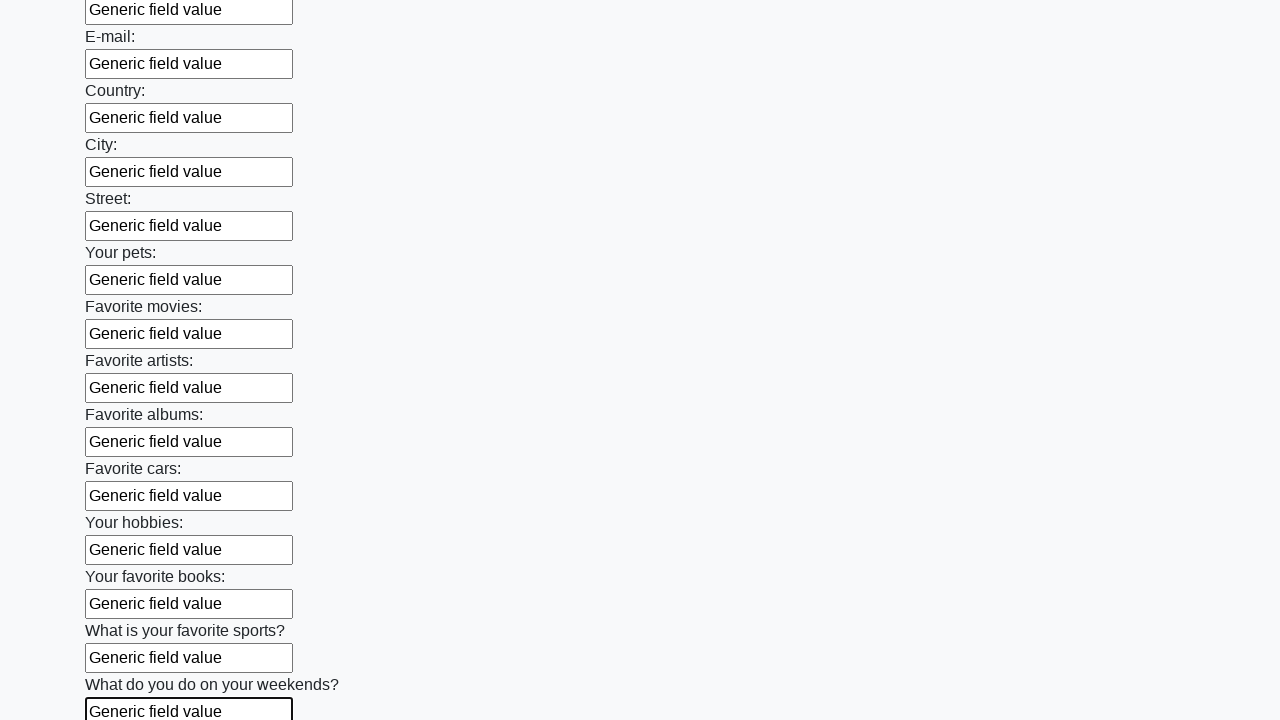

Filled remaining input field with generic text on input >> nth=15
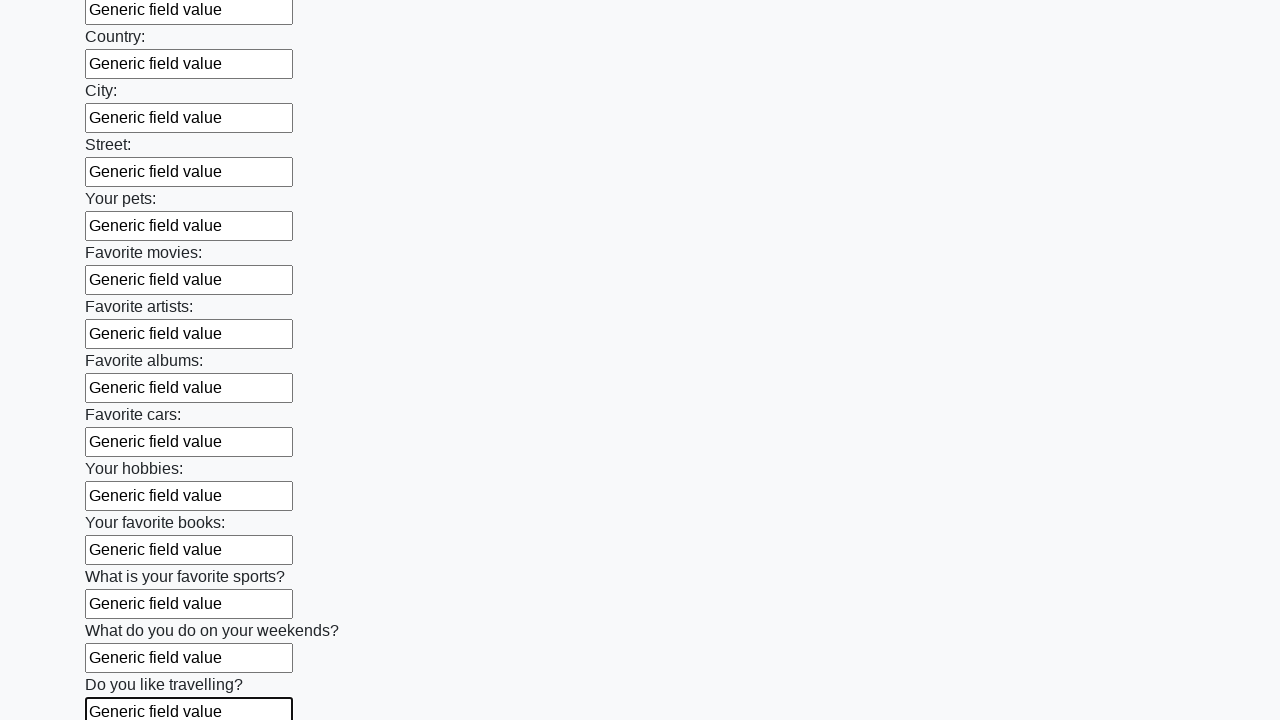

Filled remaining input field with generic text on input >> nth=16
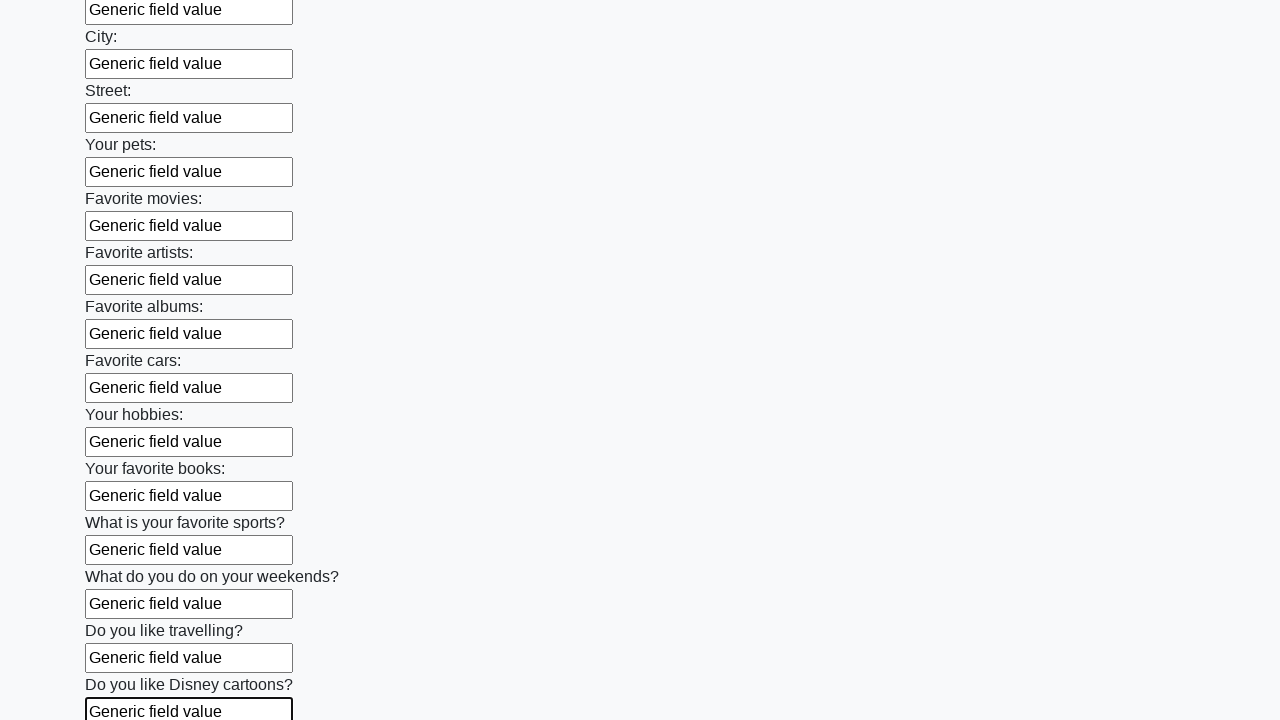

Filled remaining input field with generic text on input >> nth=17
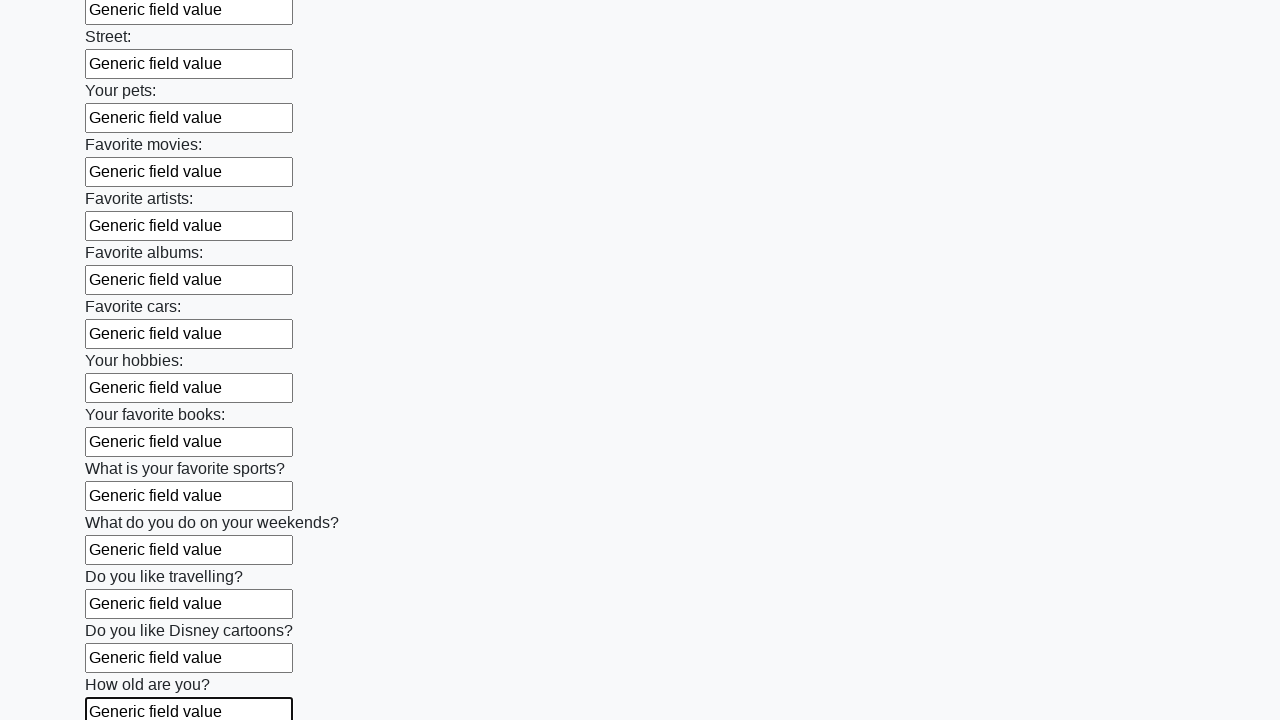

Filled remaining input field with generic text on input >> nth=18
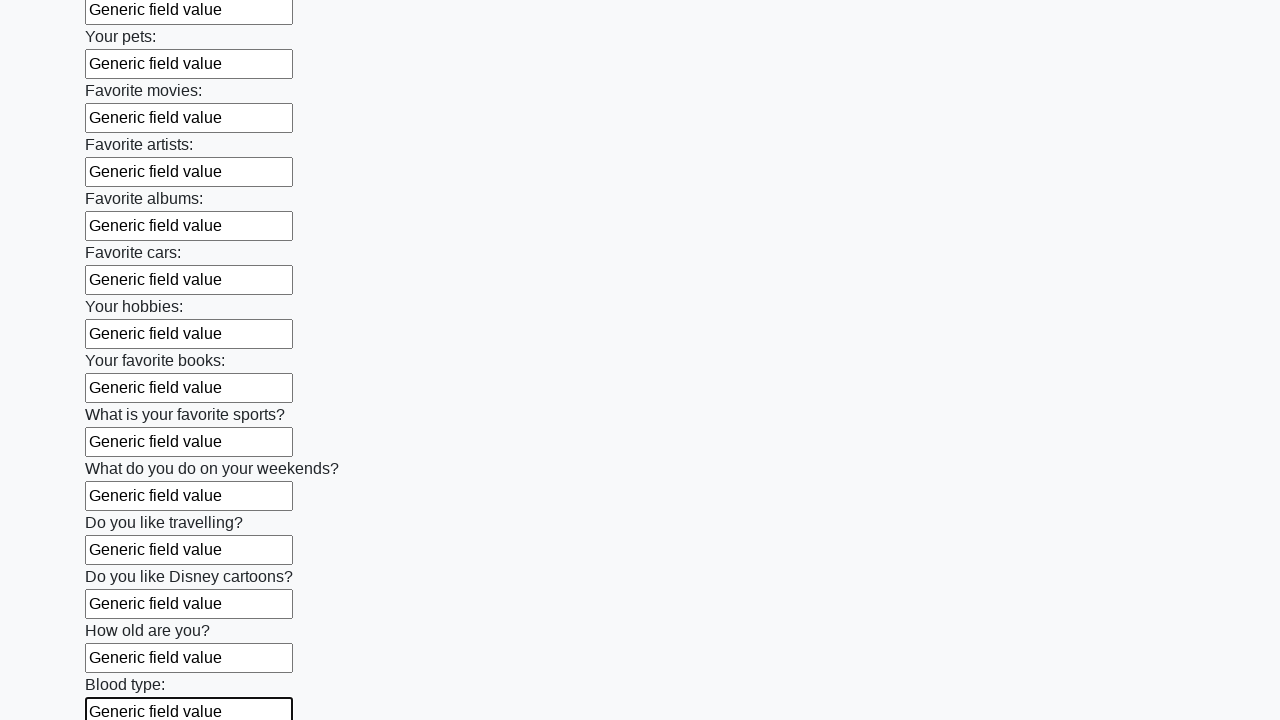

Filled remaining input field with generic text on input >> nth=19
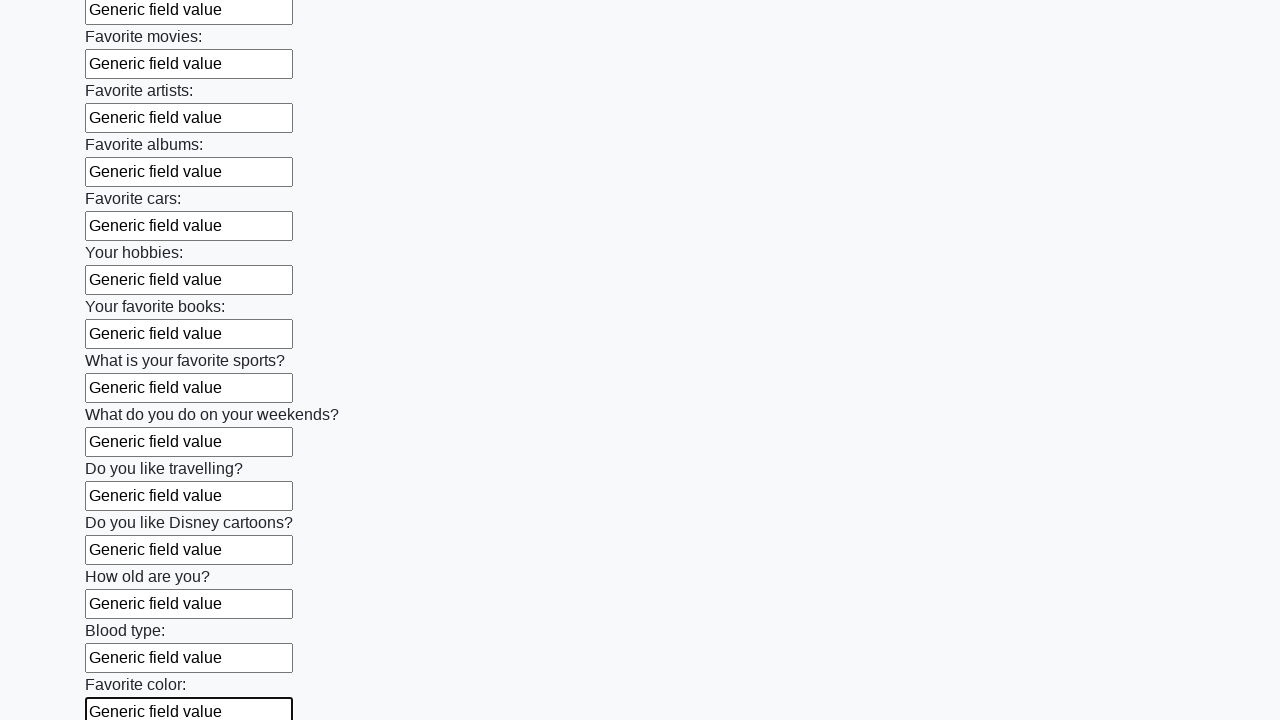

Filled remaining input field with generic text on input >> nth=20
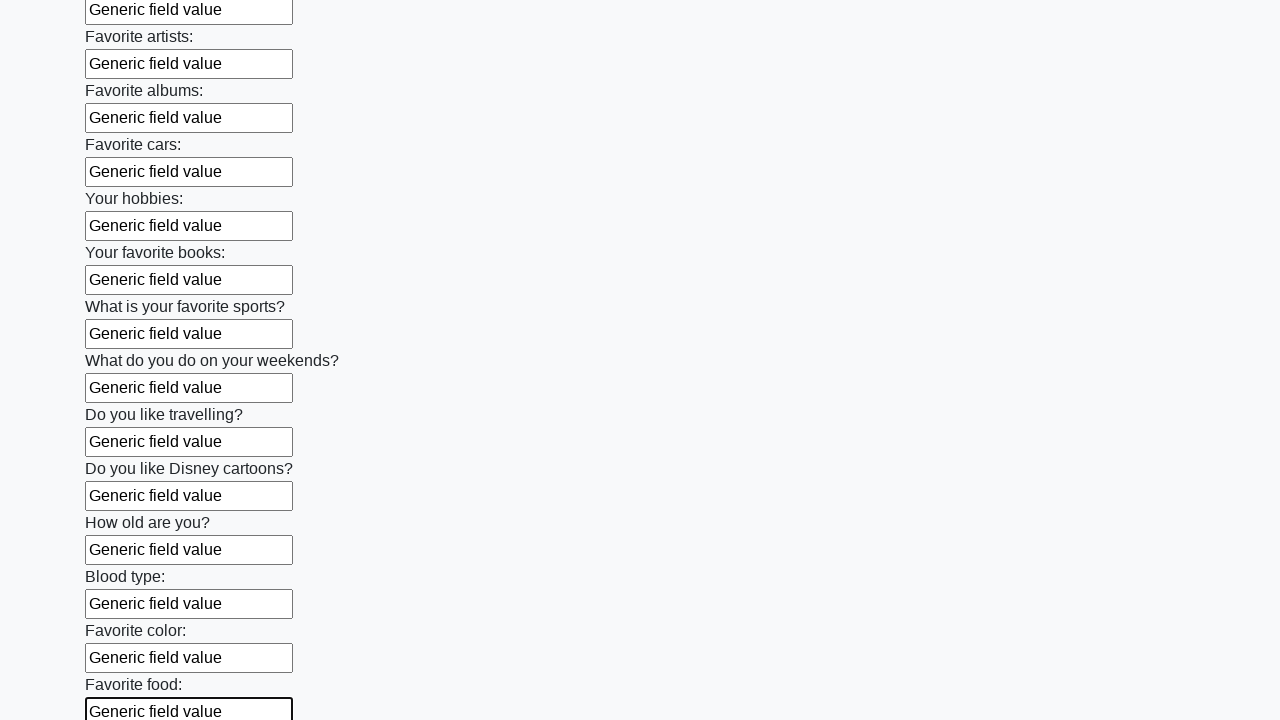

Filled remaining input field with generic text on input >> nth=21
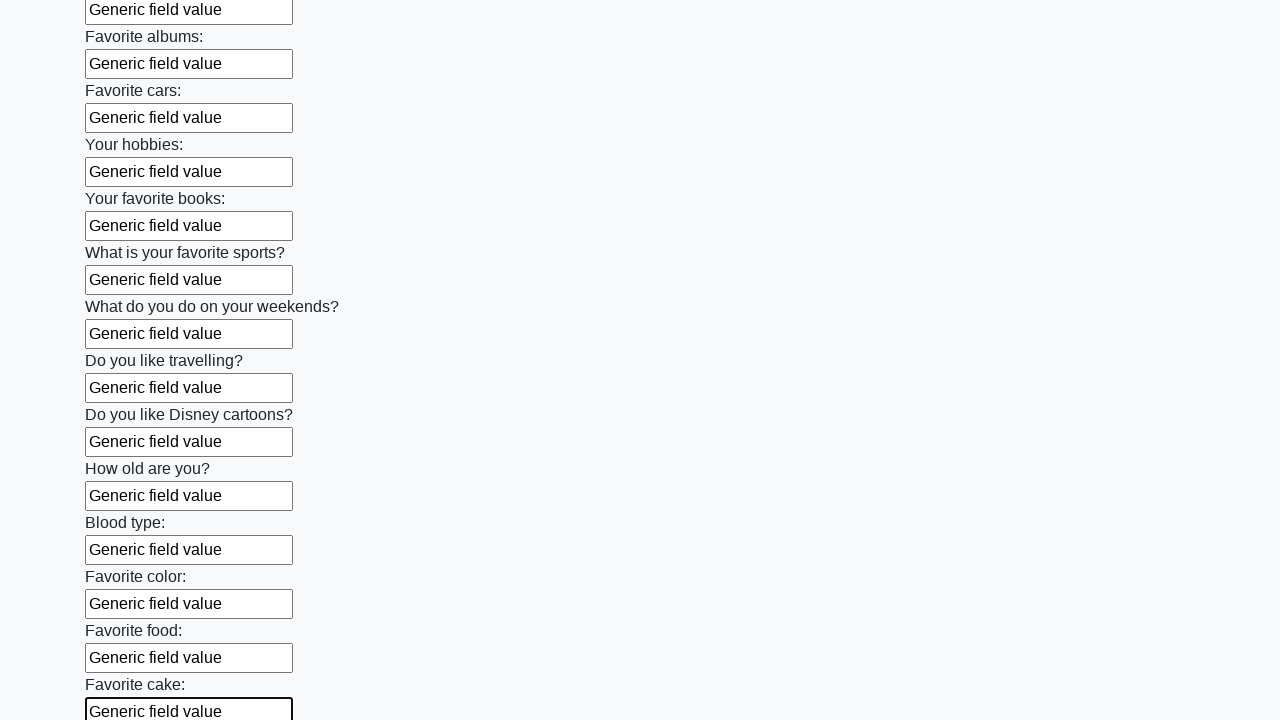

Filled remaining input field with generic text on input >> nth=22
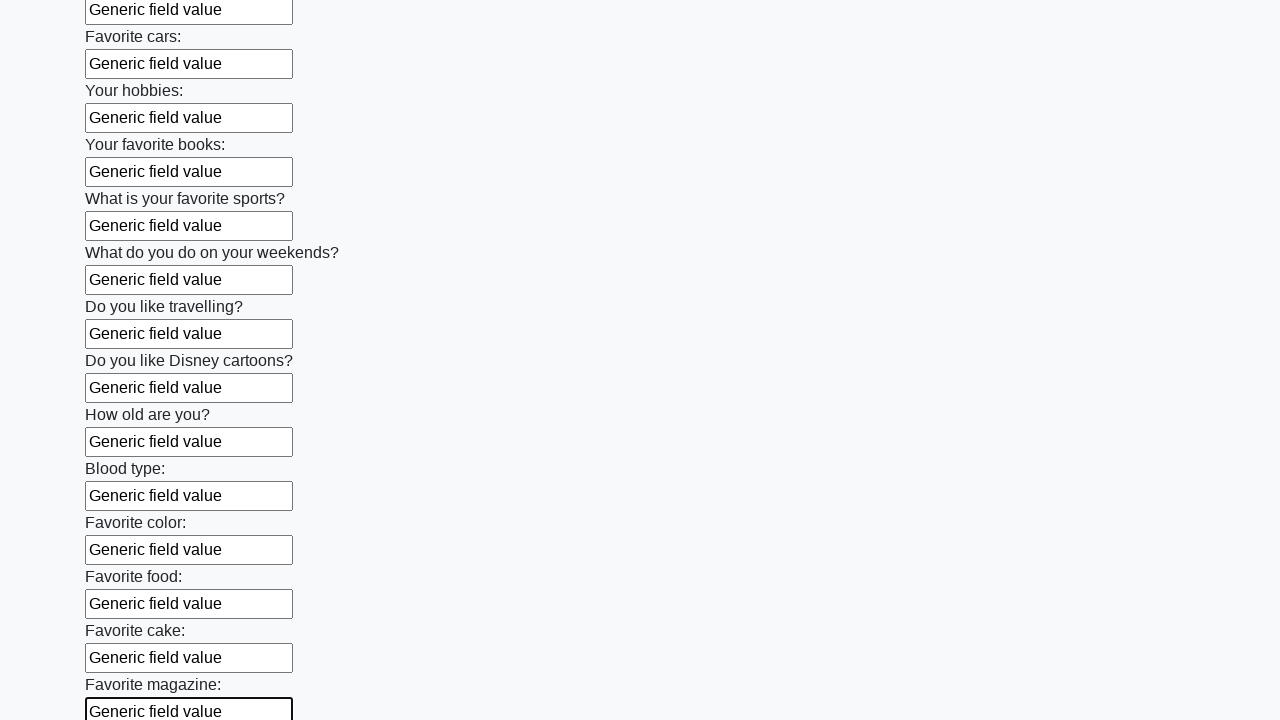

Filled remaining input field with generic text on input >> nth=23
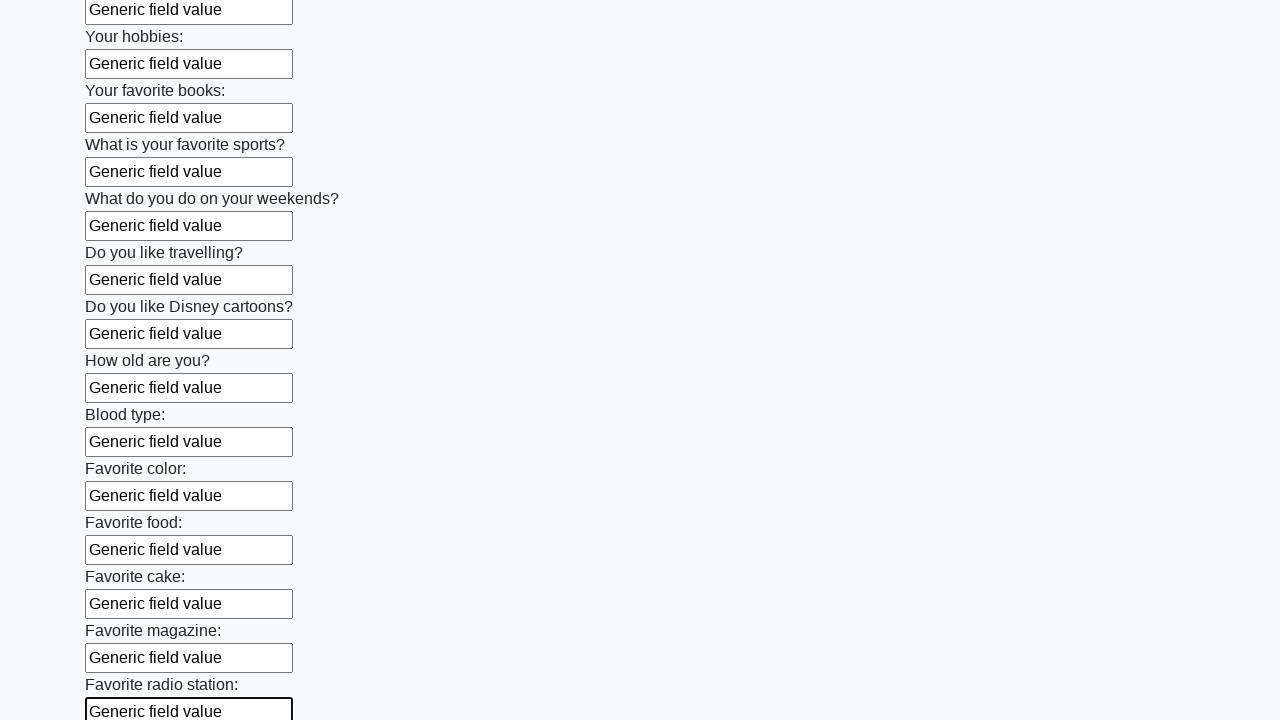

Filled remaining input field with generic text on input >> nth=24
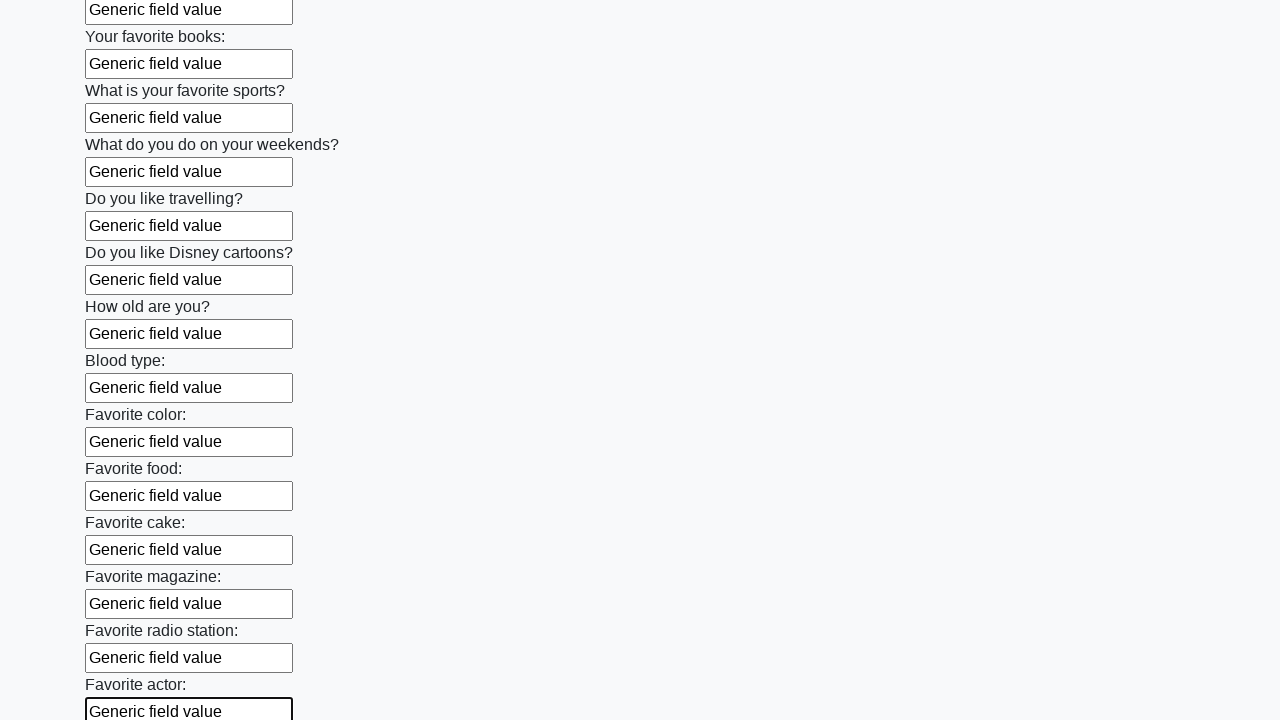

Filled remaining input field with generic text on input >> nth=25
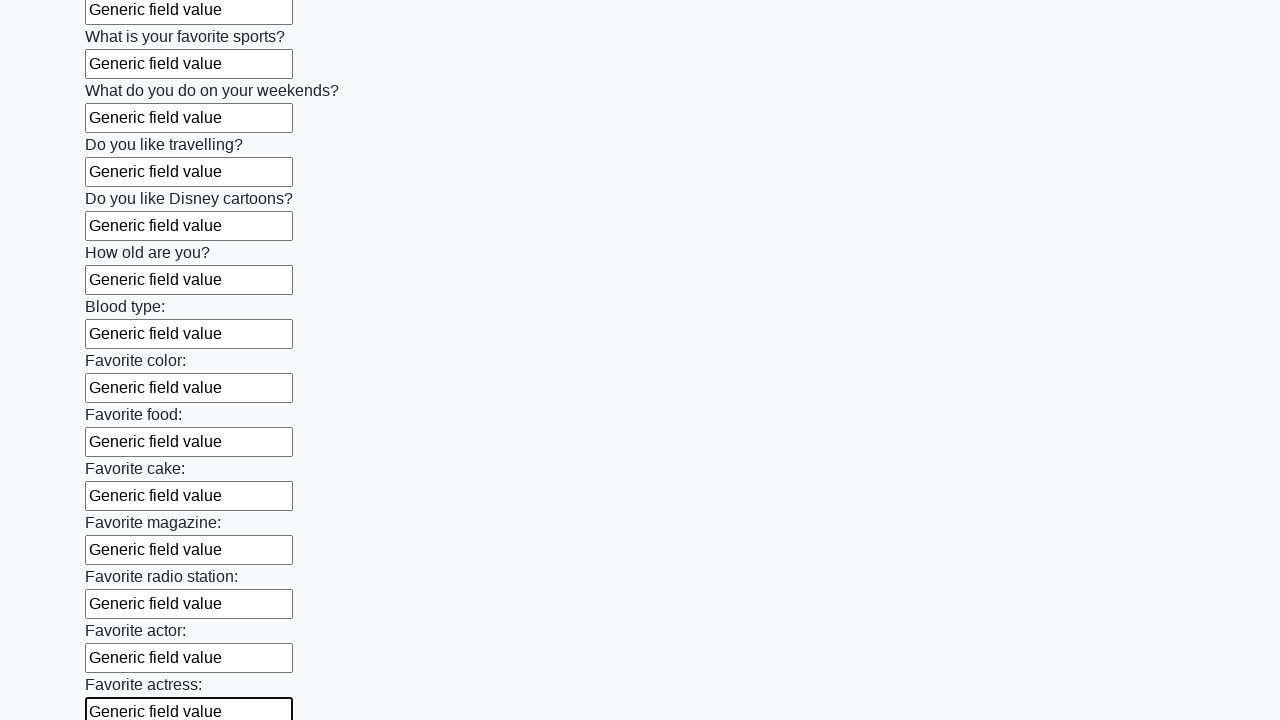

Filled remaining input field with generic text on input >> nth=26
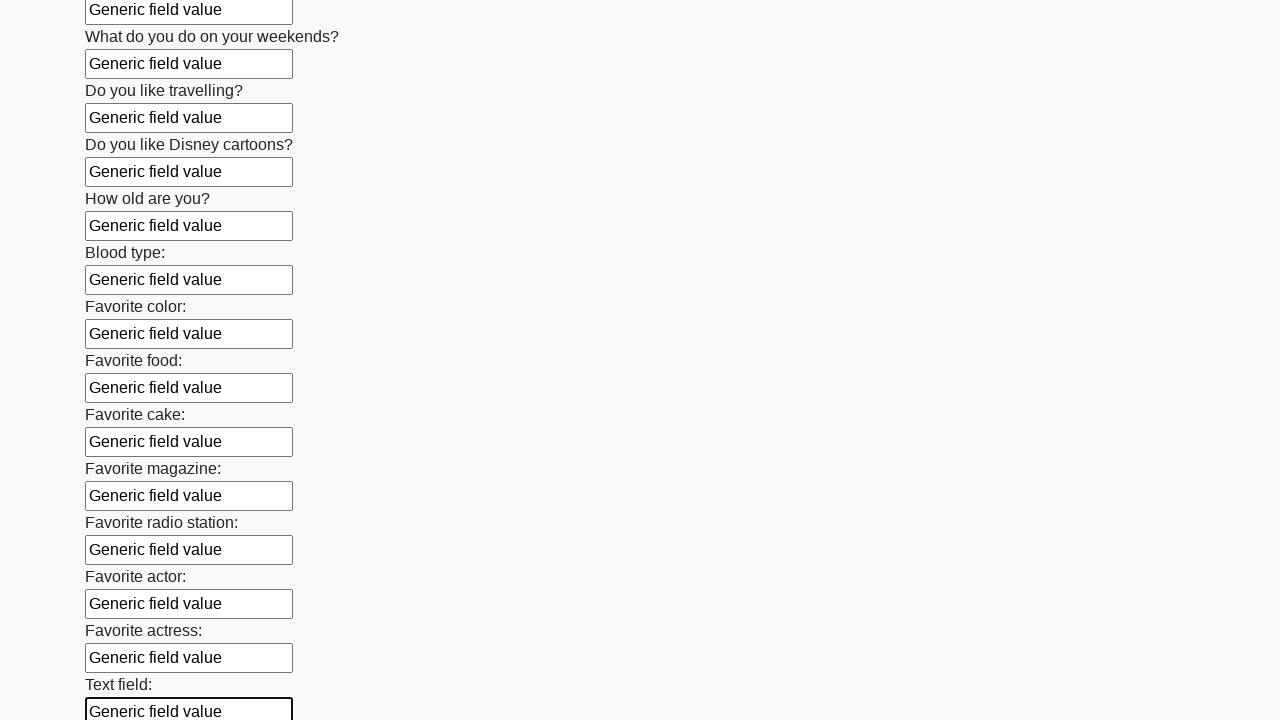

Filled remaining input field with generic text on input >> nth=27
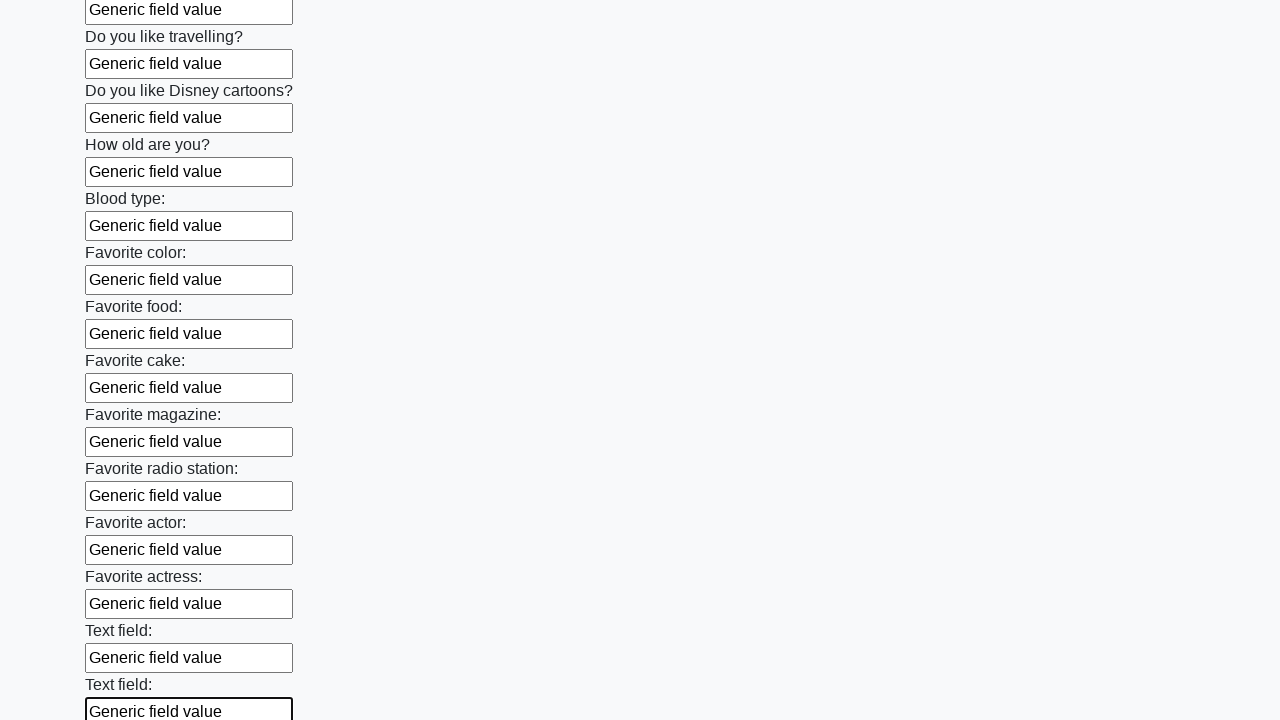

Filled remaining input field with generic text on input >> nth=28
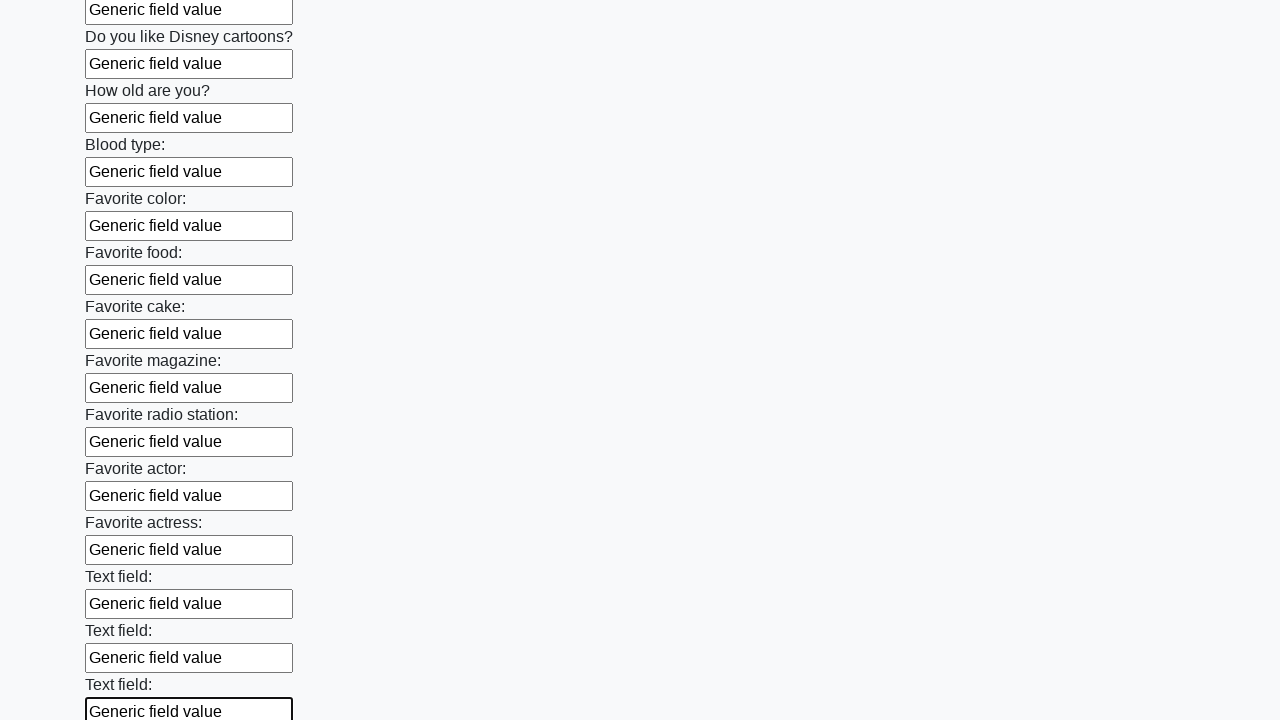

Filled remaining input field with generic text on input >> nth=29
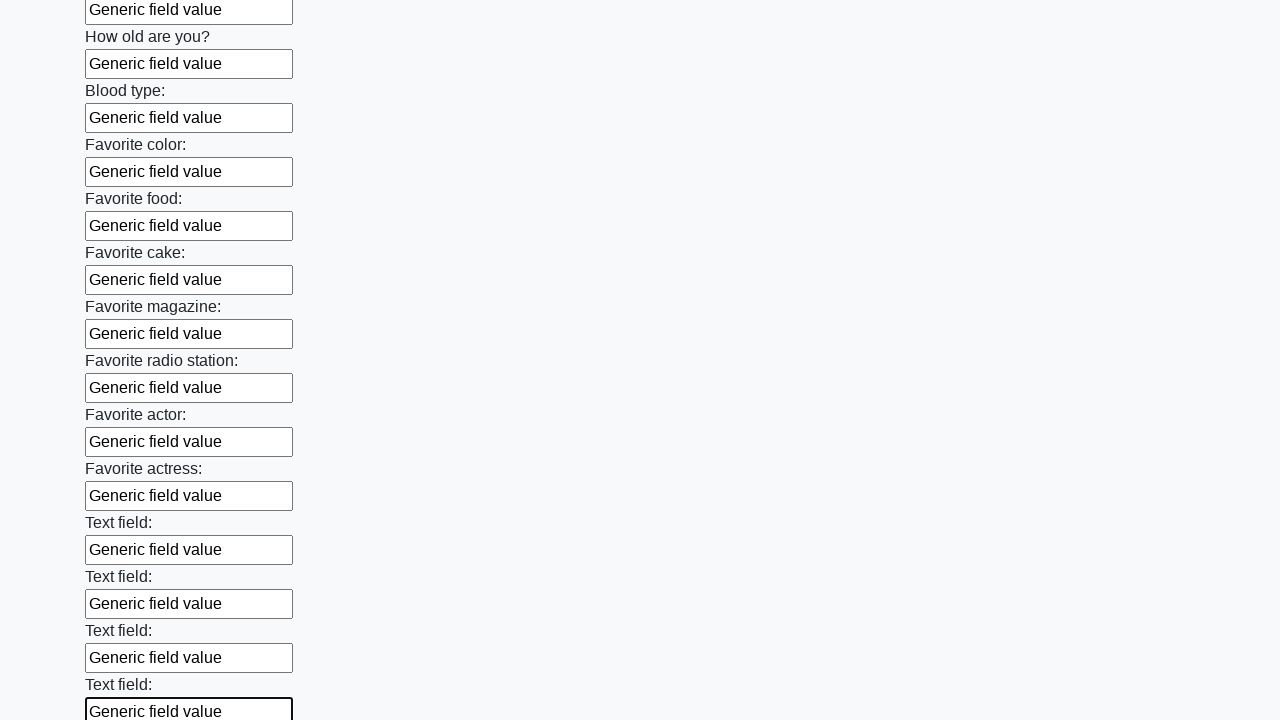

Filled remaining input field with generic text on input >> nth=30
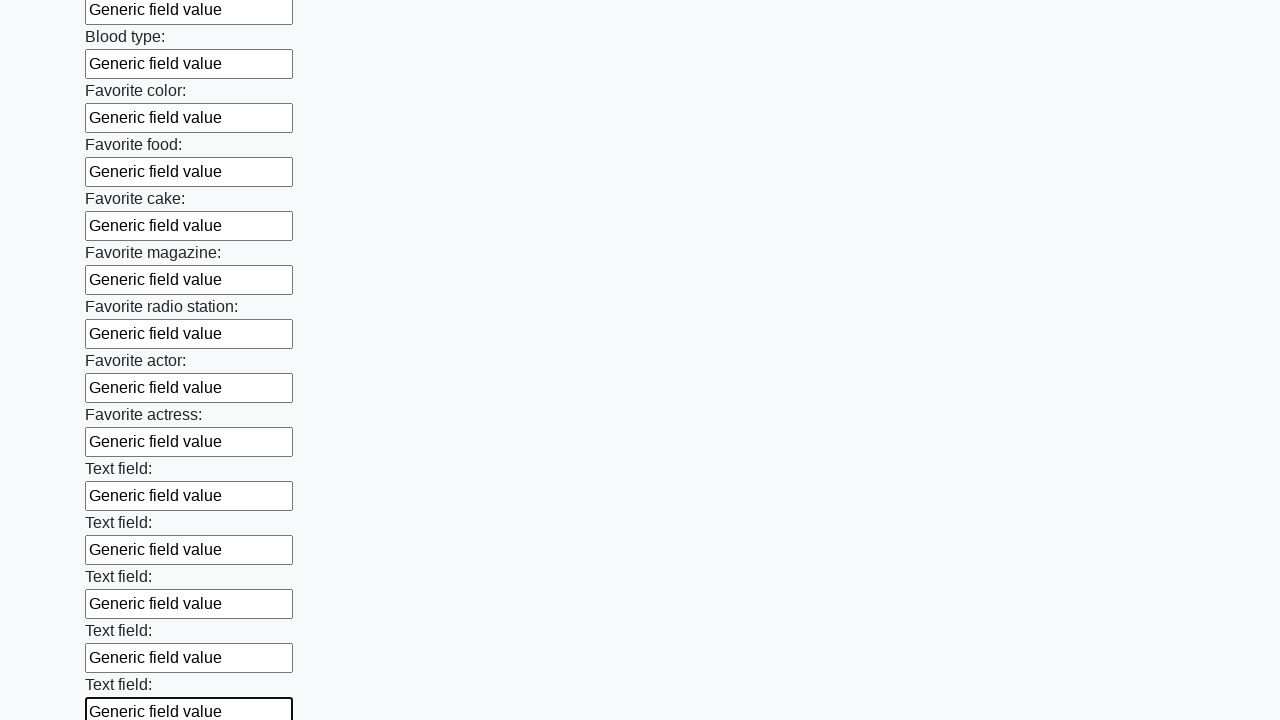

Filled remaining input field with generic text on input >> nth=31
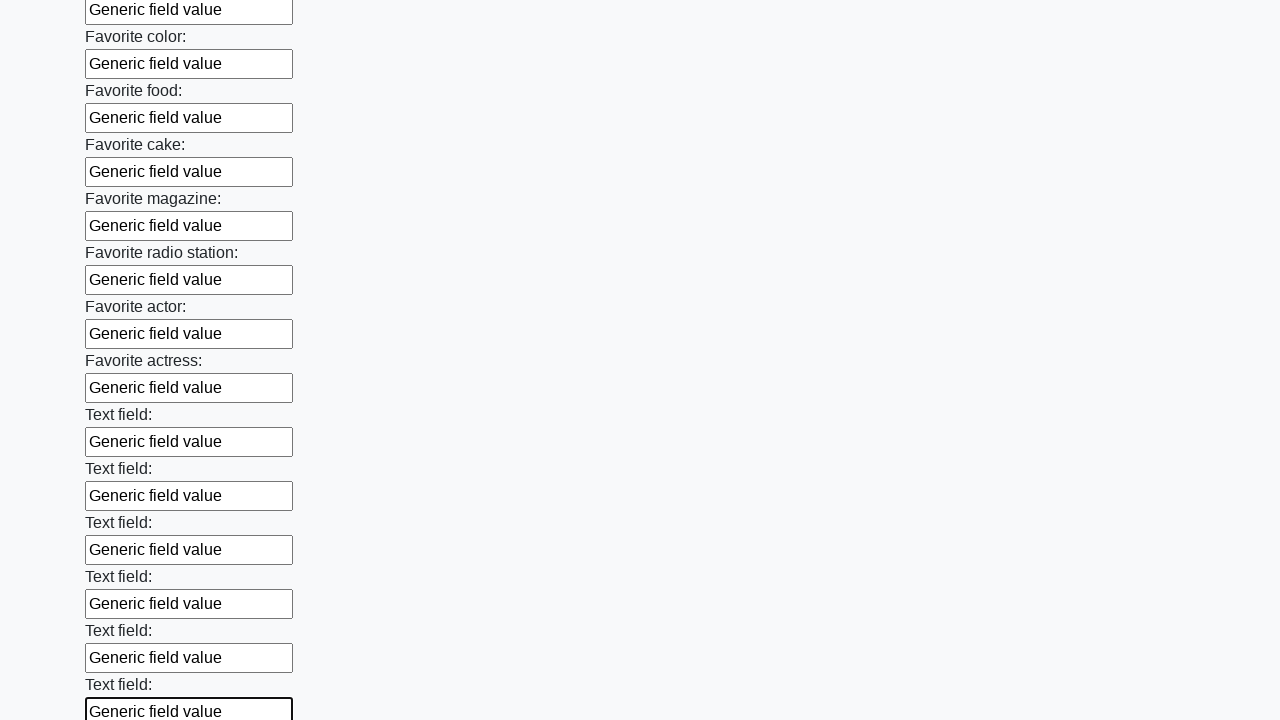

Filled remaining input field with generic text on input >> nth=32
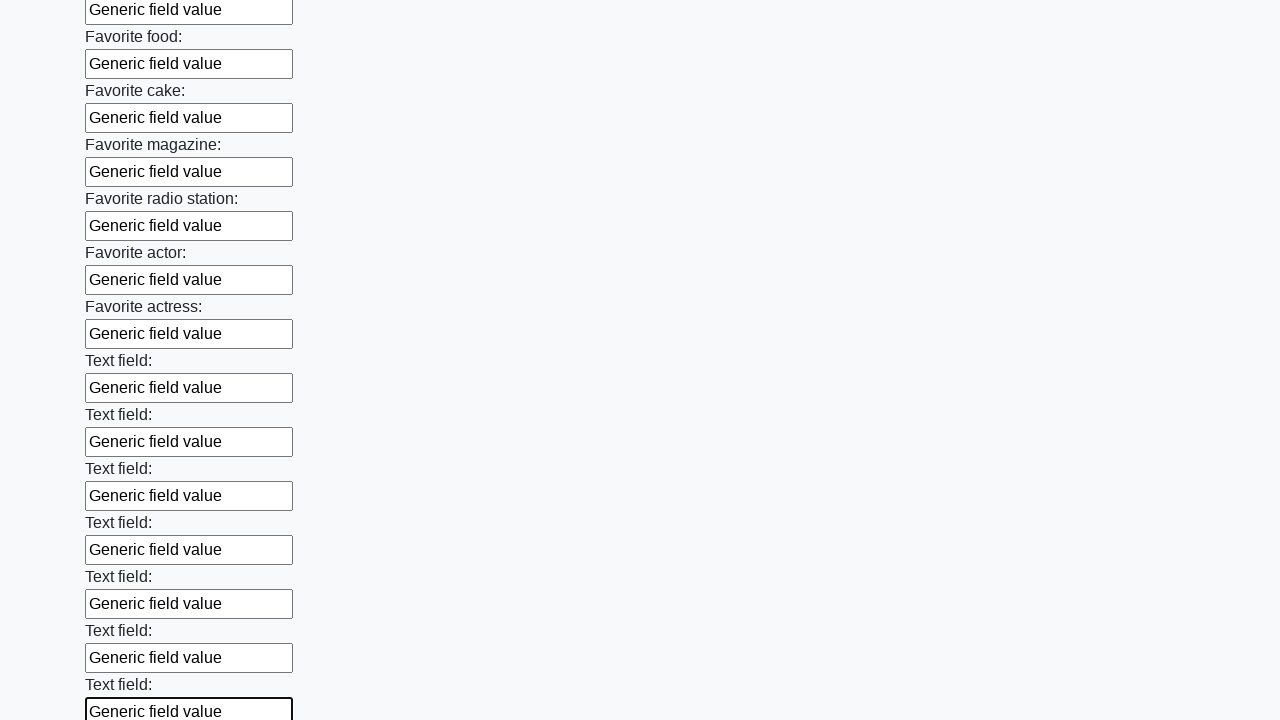

Filled remaining input field with generic text on input >> nth=33
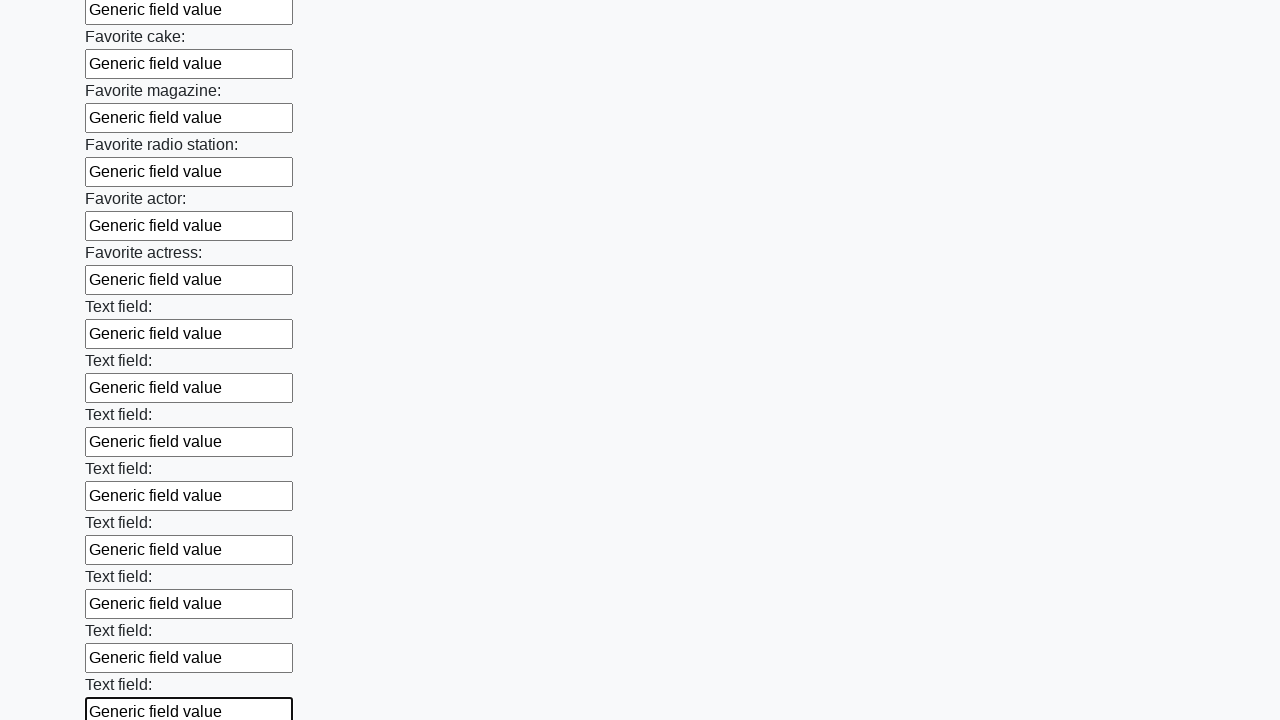

Filled remaining input field with generic text on input >> nth=34
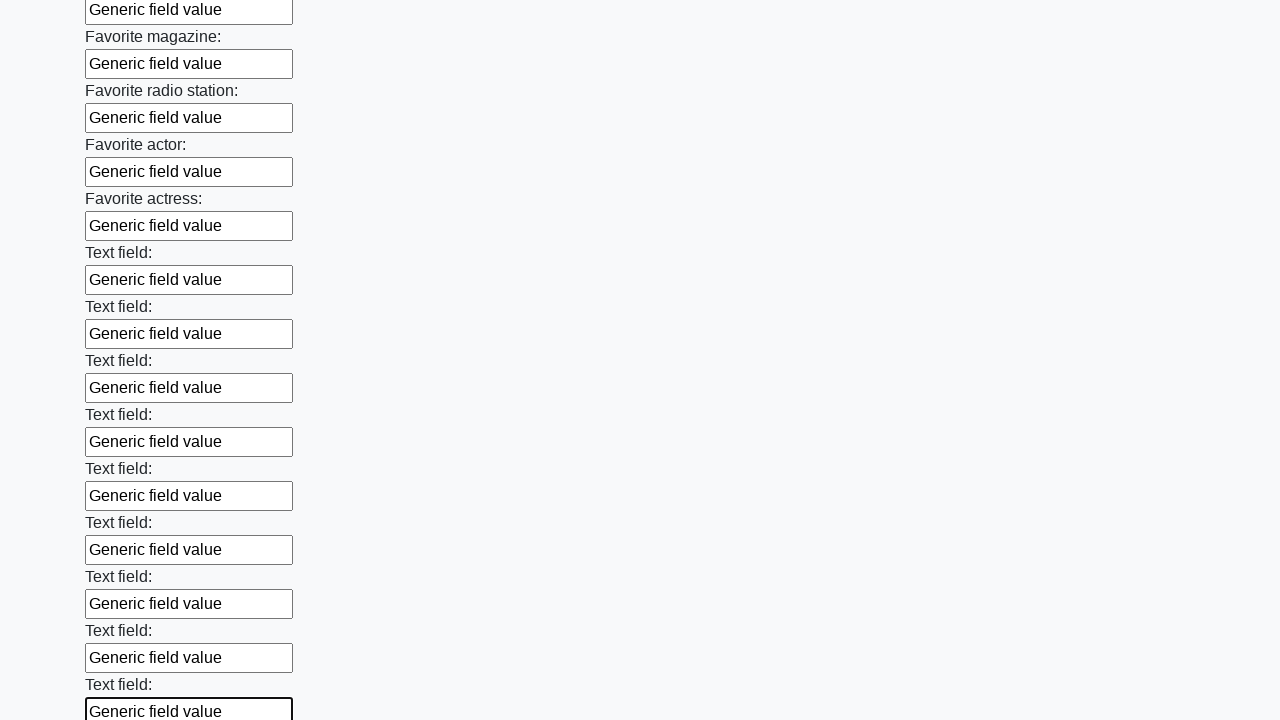

Filled remaining input field with generic text on input >> nth=35
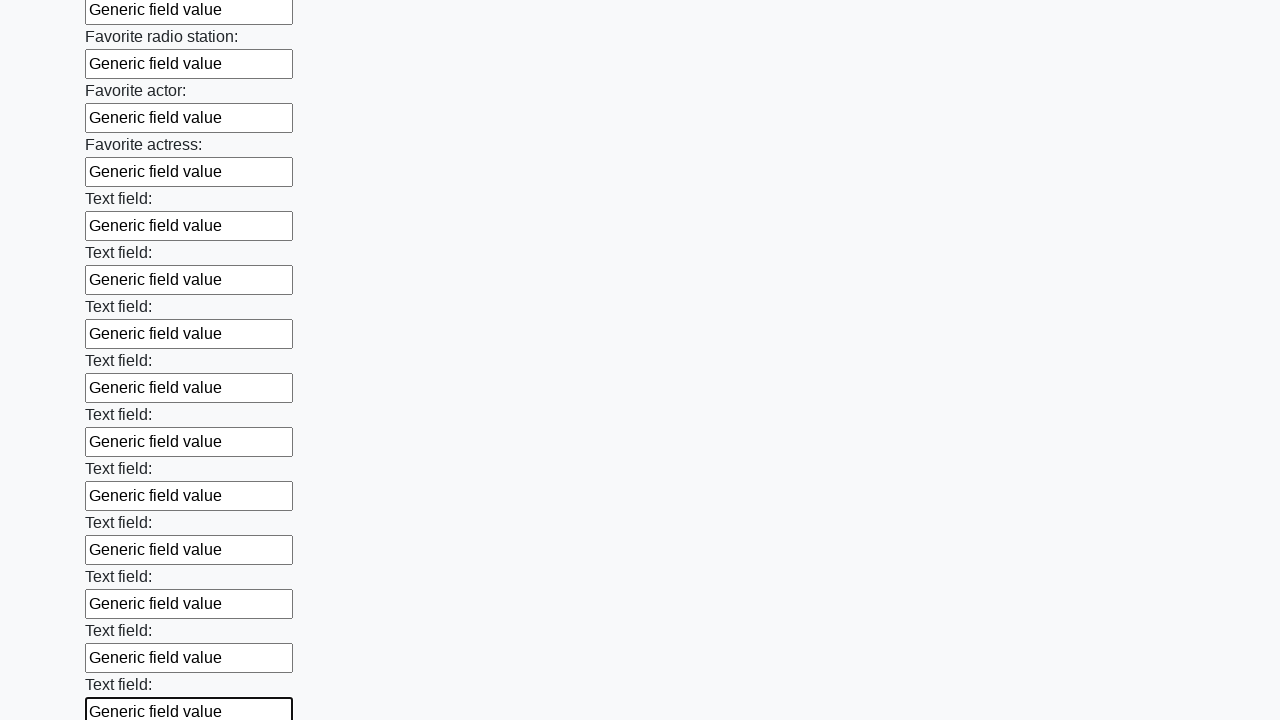

Filled remaining input field with generic text on input >> nth=36
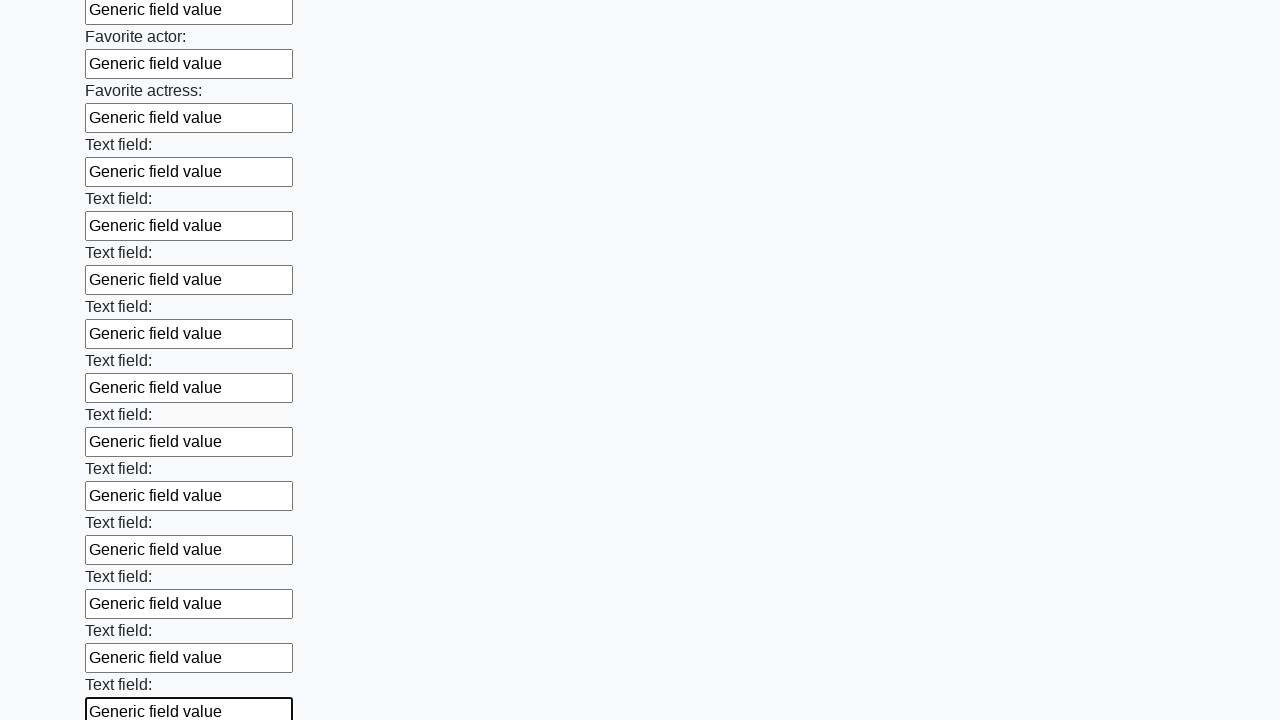

Filled remaining input field with generic text on input >> nth=37
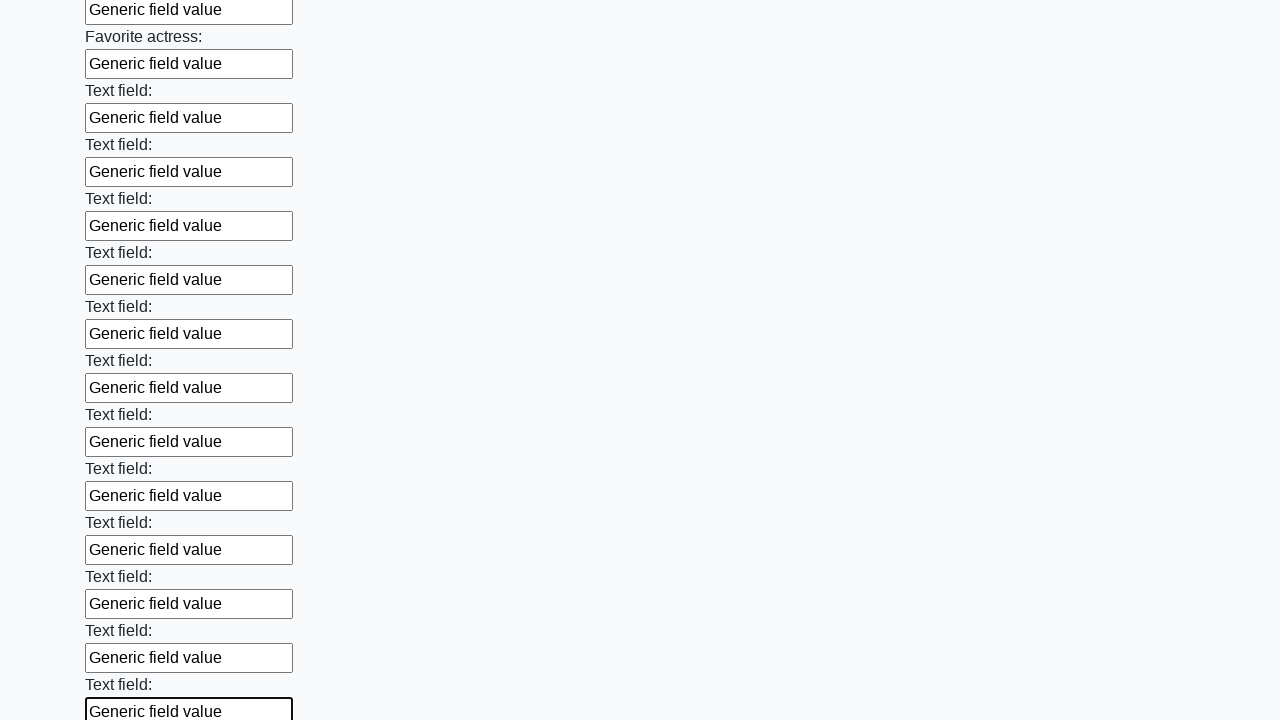

Filled remaining input field with generic text on input >> nth=38
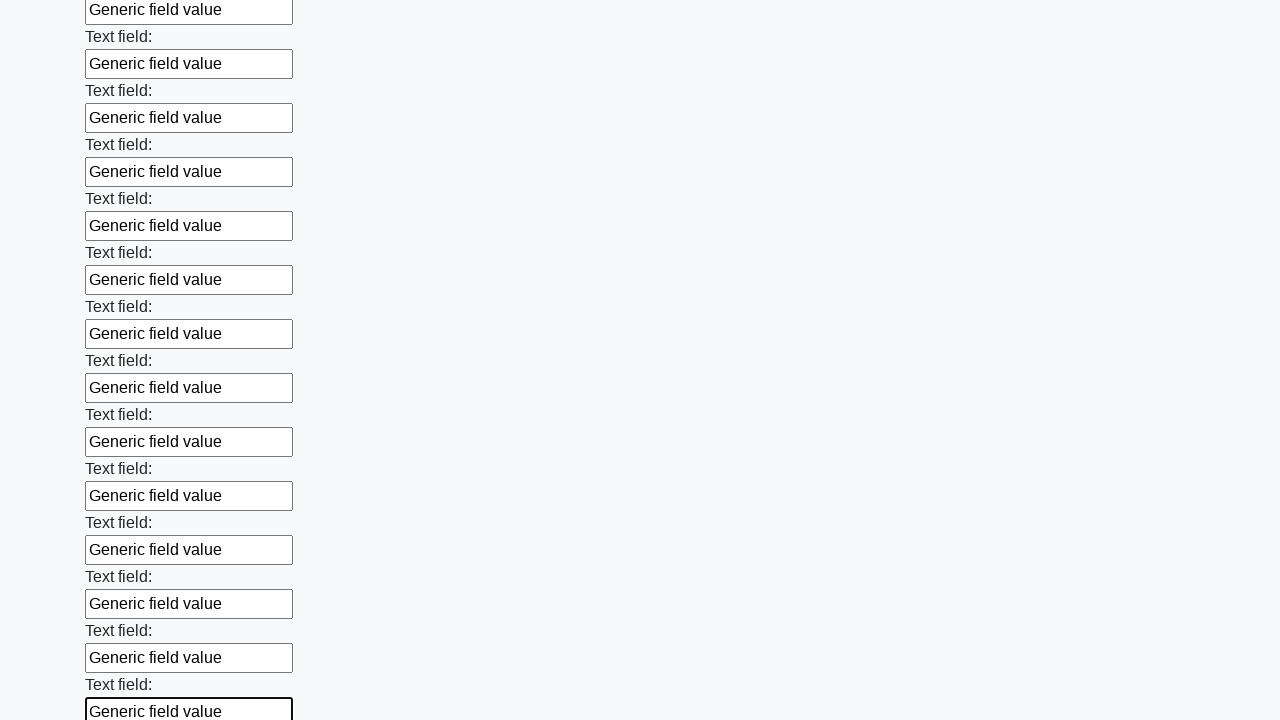

Filled remaining input field with generic text on input >> nth=39
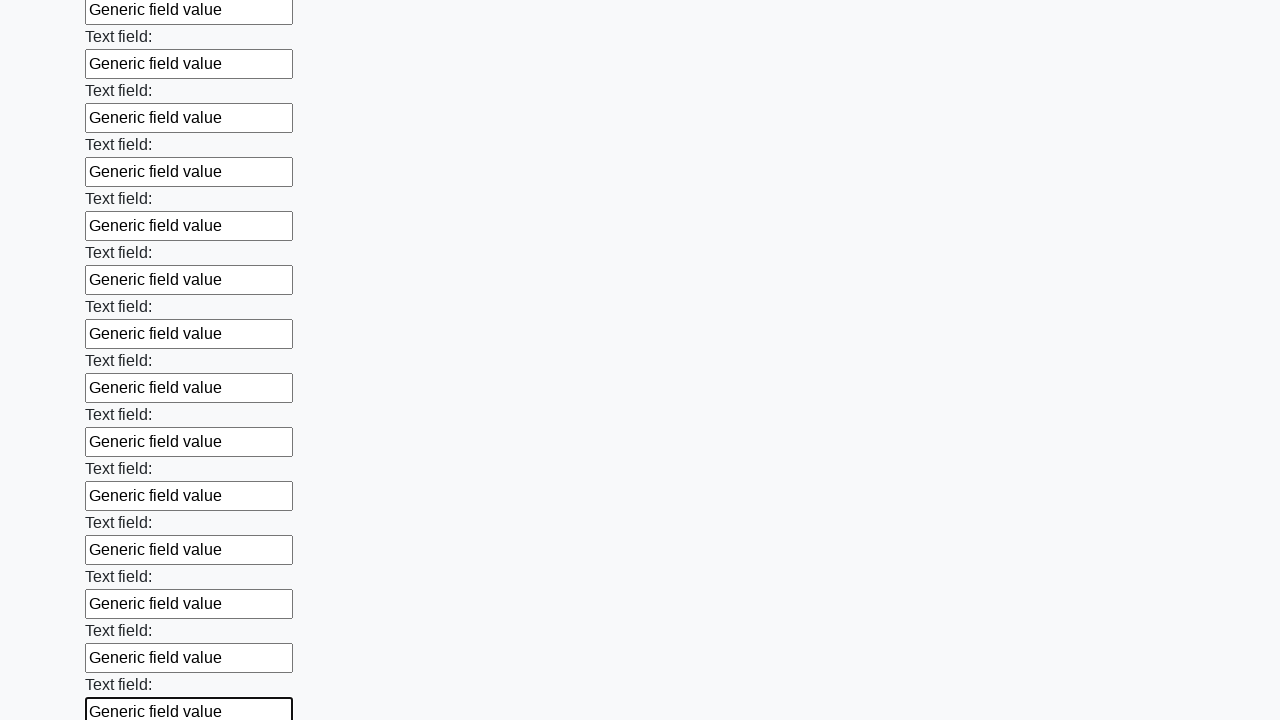

Filled remaining input field with generic text on input >> nth=40
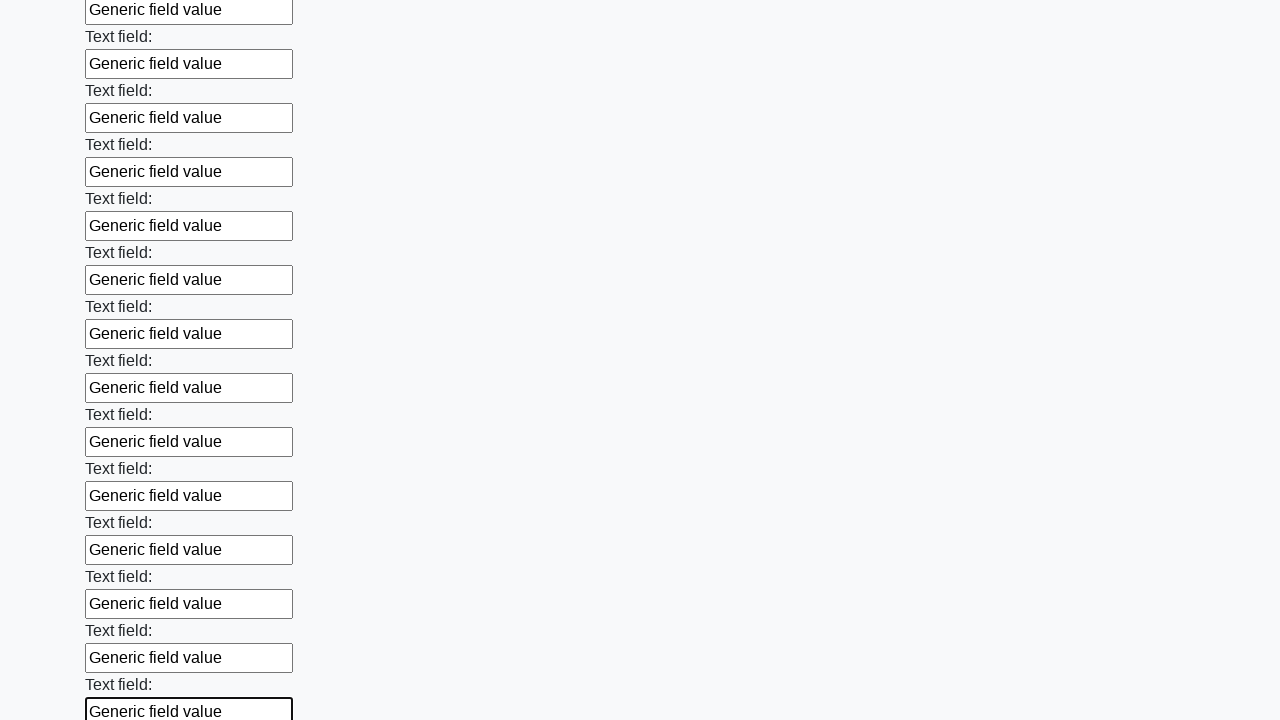

Filled remaining input field with generic text on input >> nth=41
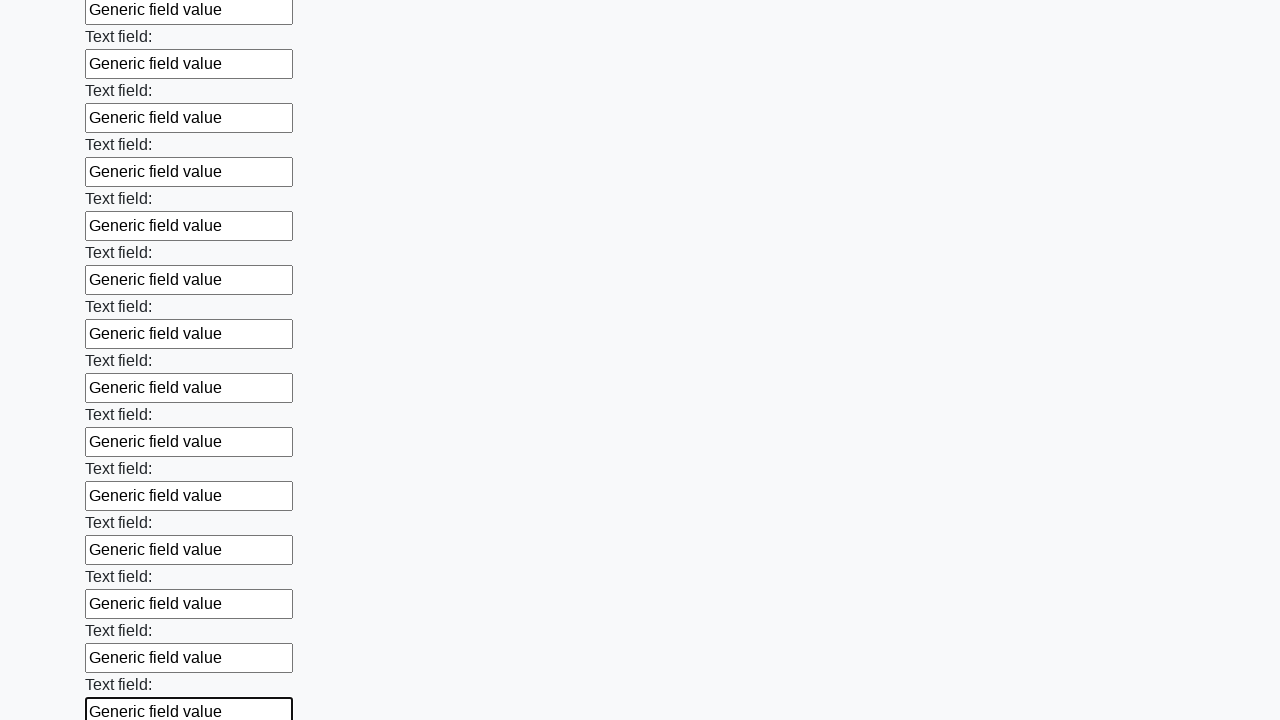

Filled remaining input field with generic text on input >> nth=42
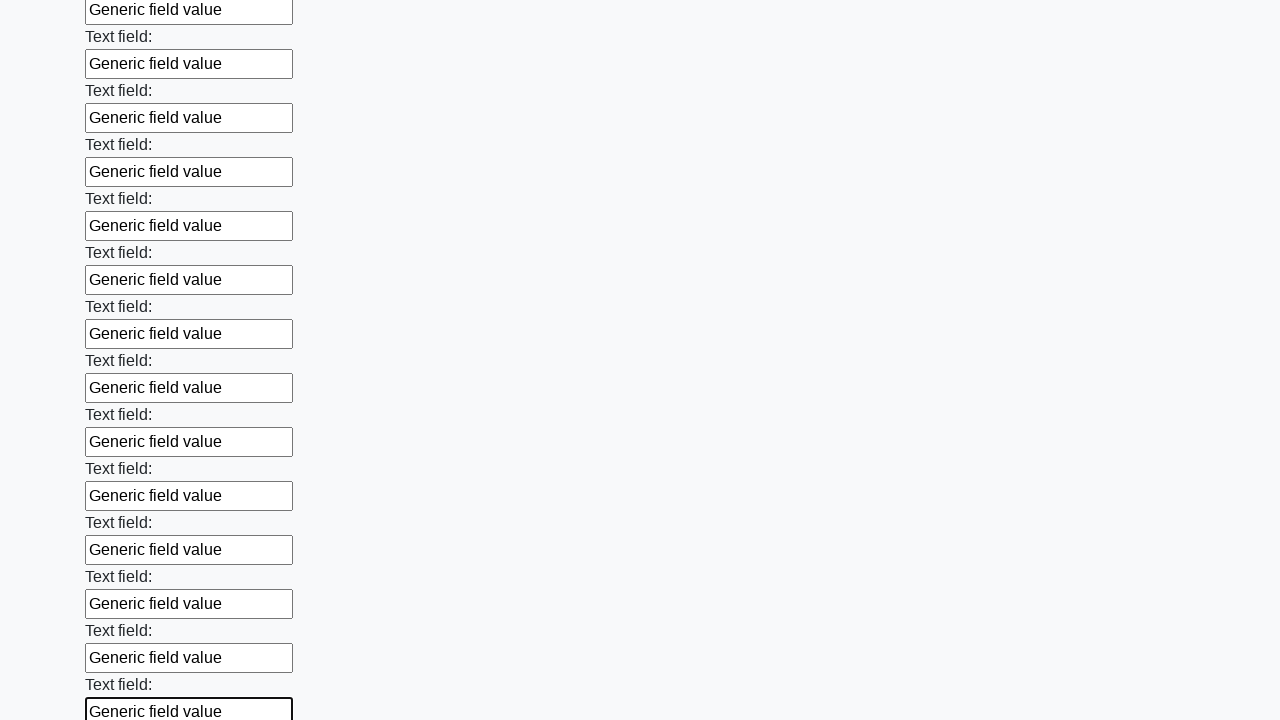

Filled remaining input field with generic text on input >> nth=43
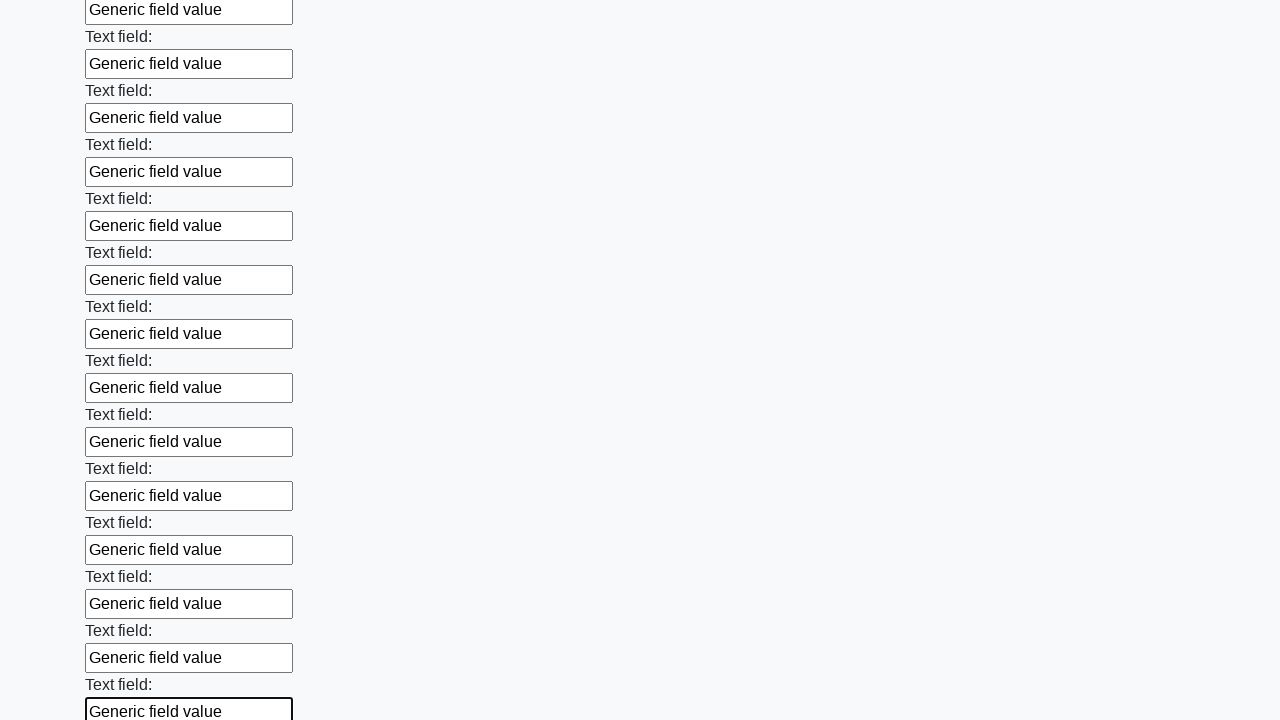

Filled remaining input field with generic text on input >> nth=44
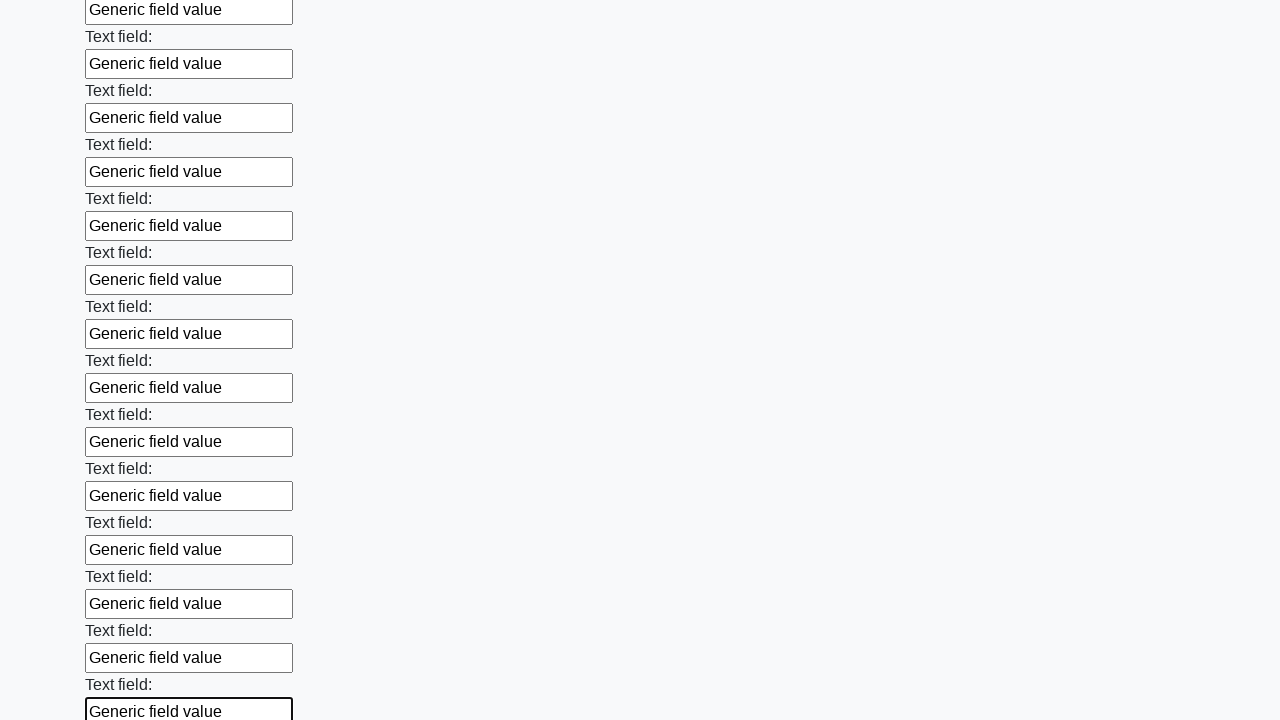

Filled remaining input field with generic text on input >> nth=45
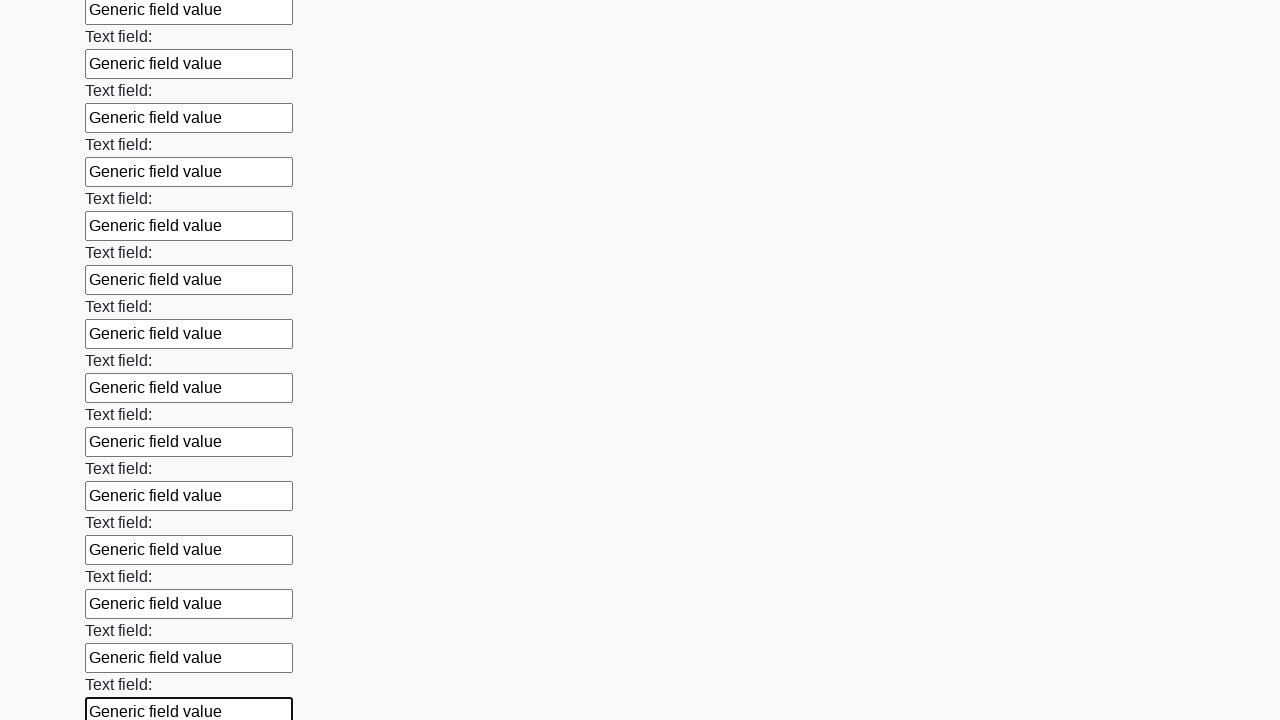

Filled remaining input field with generic text on input >> nth=46
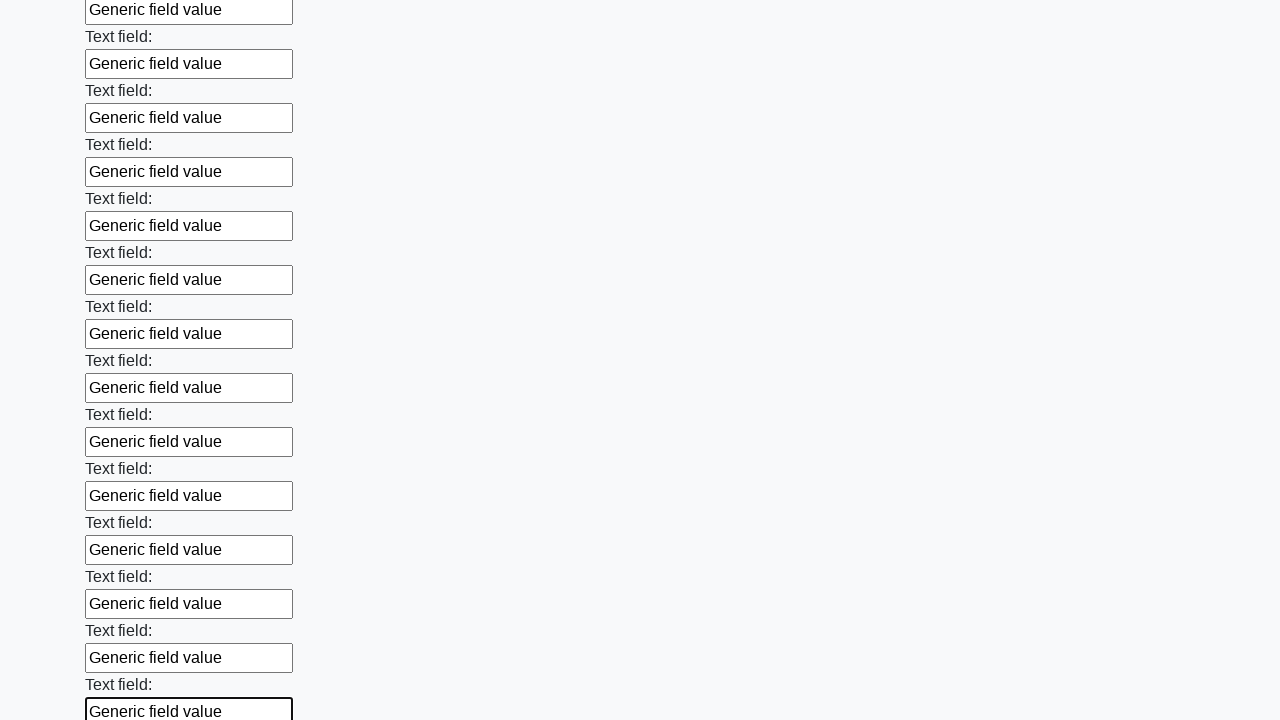

Filled remaining input field with generic text on input >> nth=47
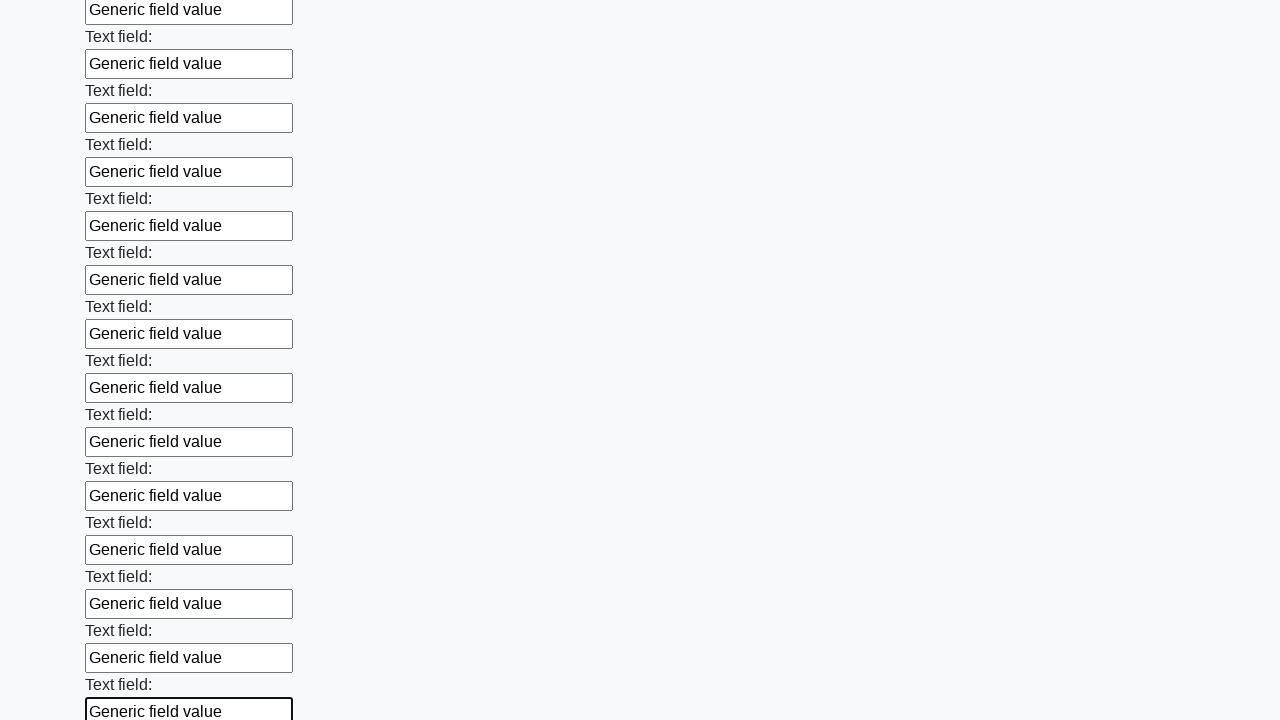

Filled remaining input field with generic text on input >> nth=48
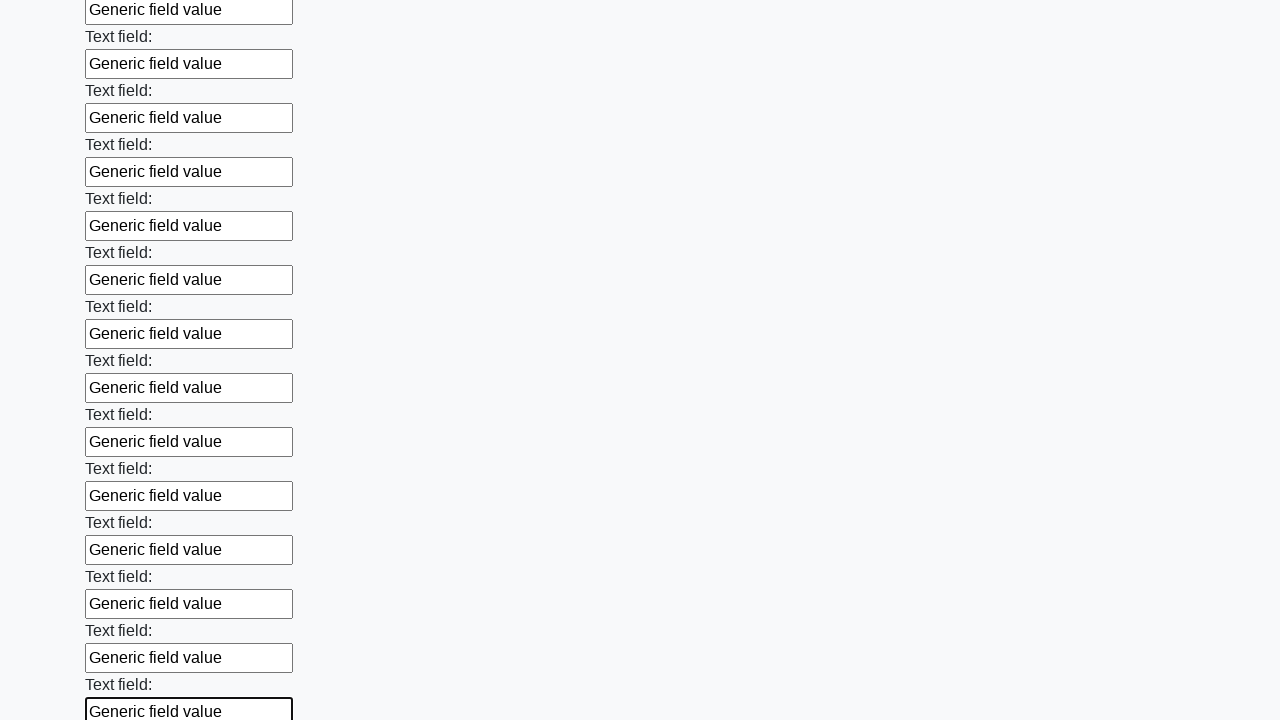

Filled remaining input field with generic text on input >> nth=49
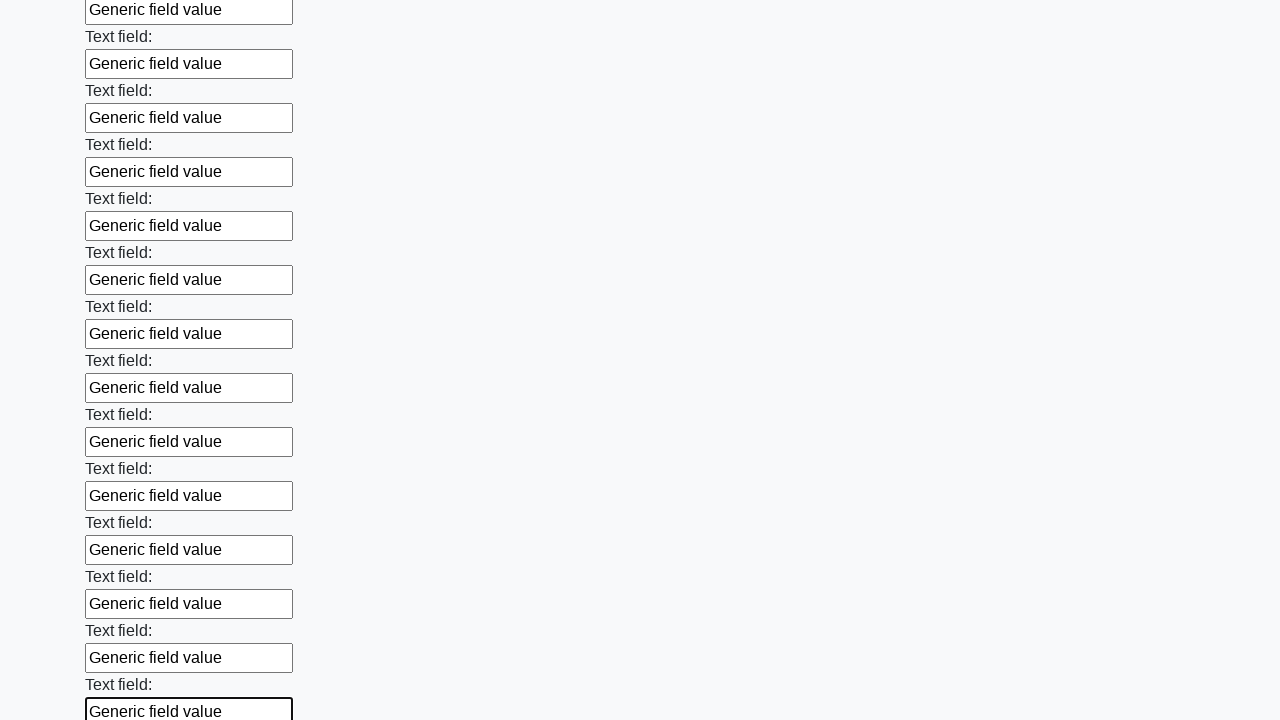

Filled remaining input field with generic text on input >> nth=50
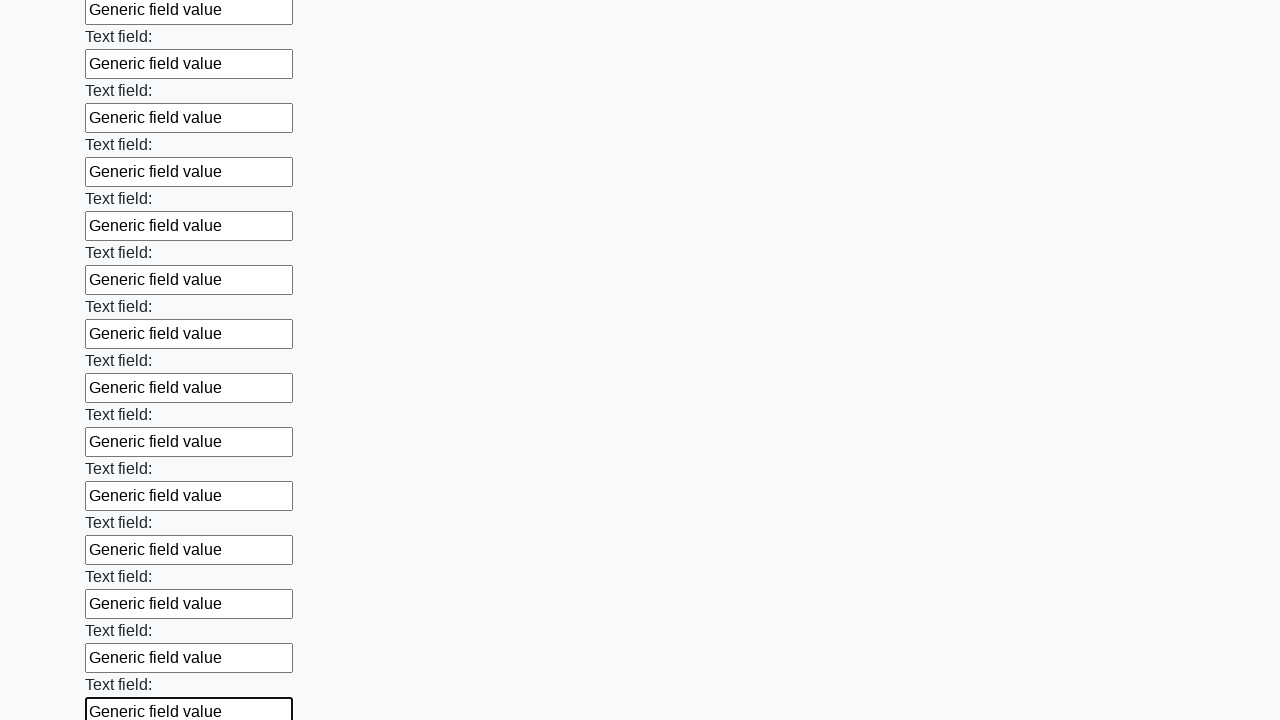

Filled remaining input field with generic text on input >> nth=51
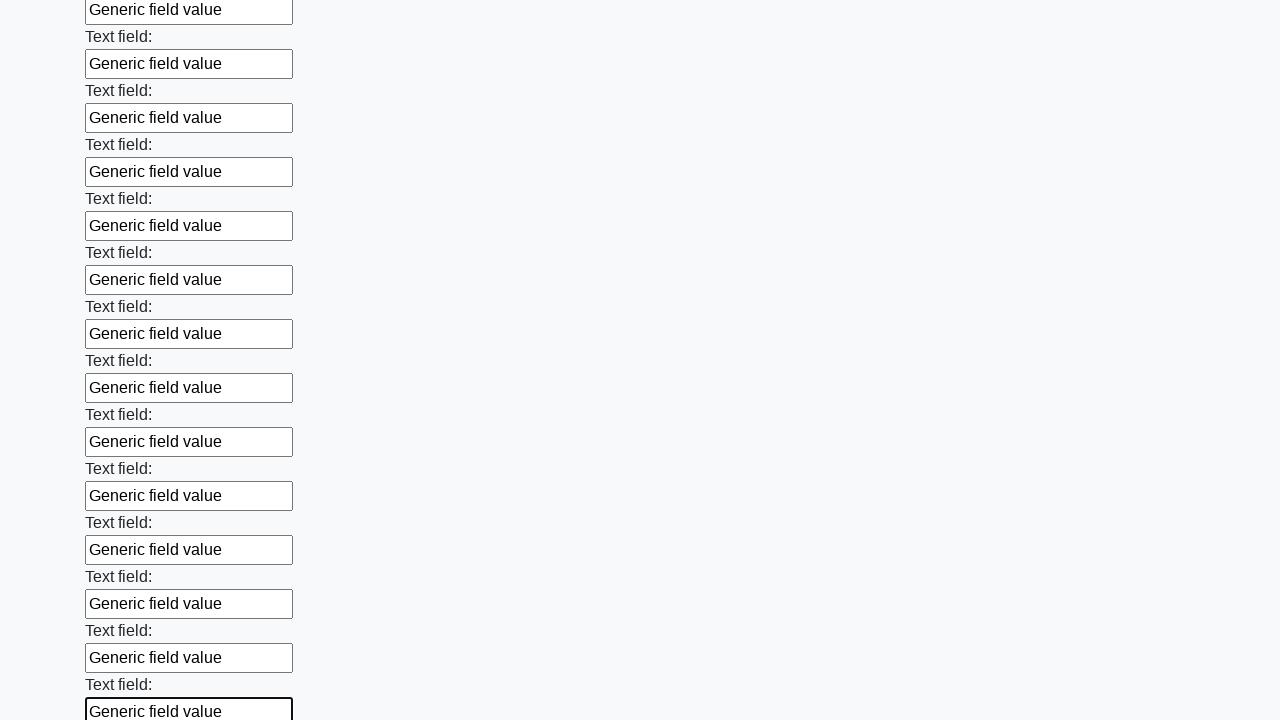

Filled remaining input field with generic text on input >> nth=52
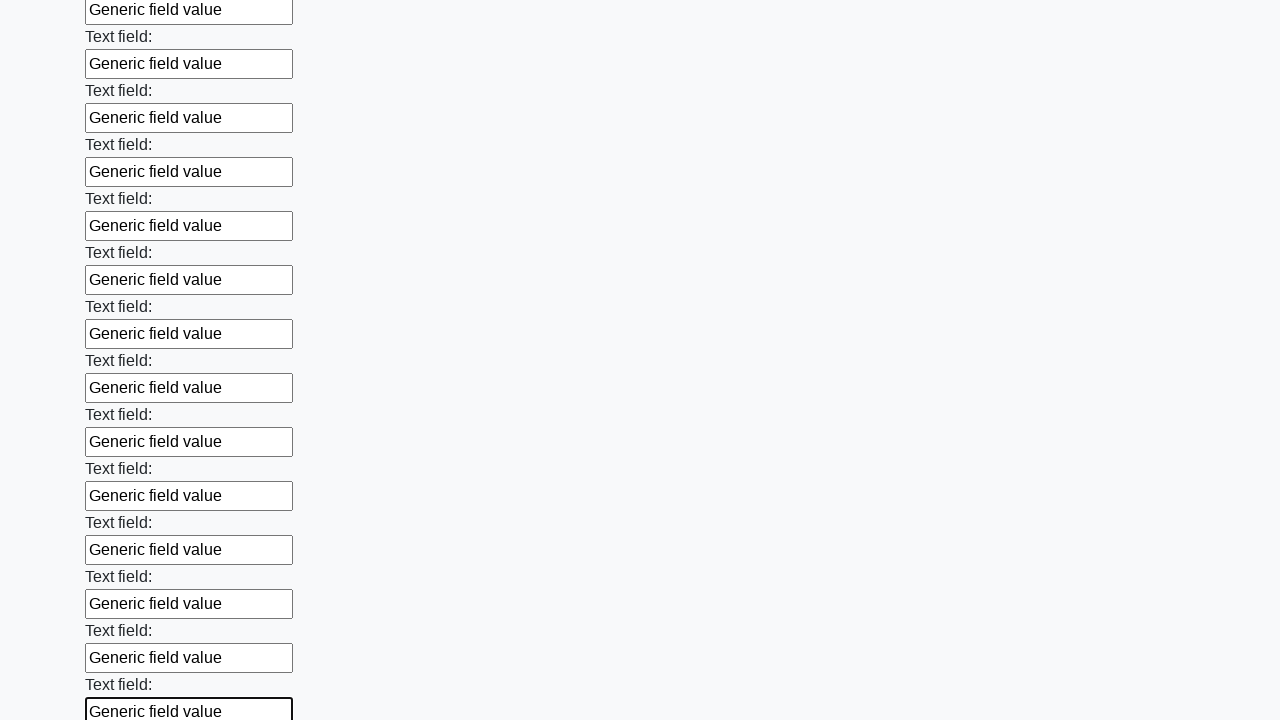

Filled remaining input field with generic text on input >> nth=53
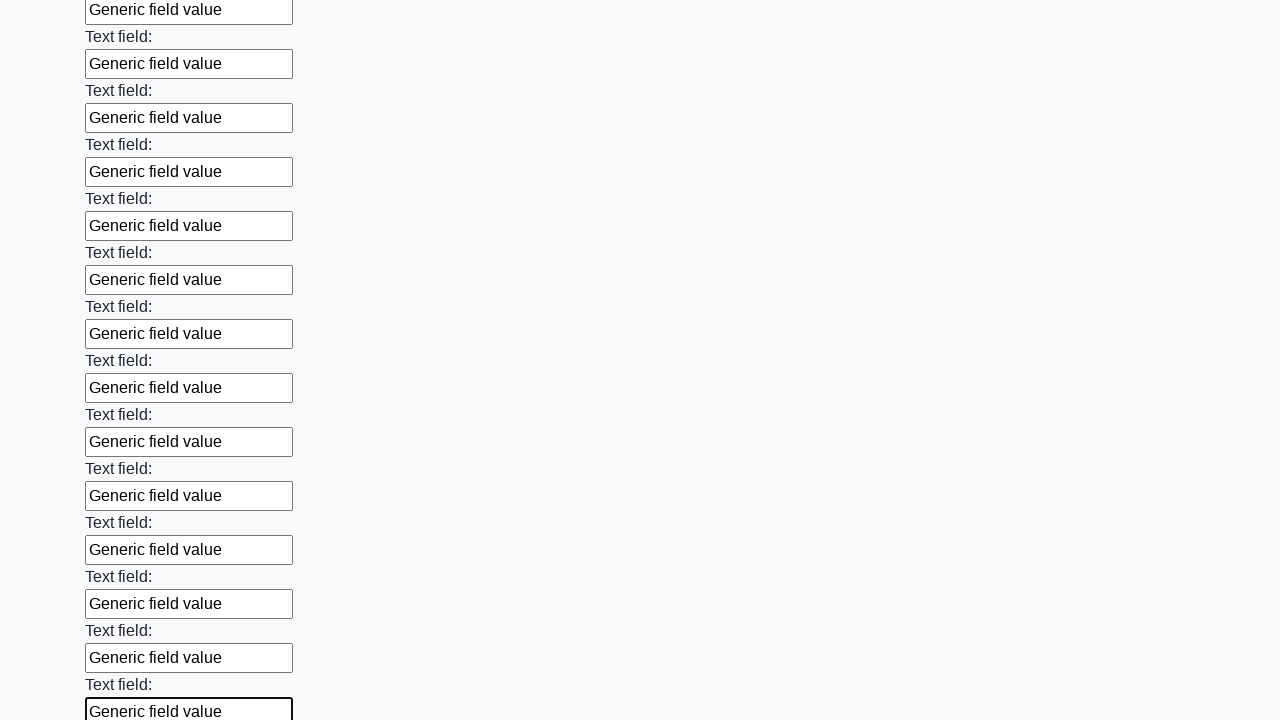

Filled remaining input field with generic text on input >> nth=54
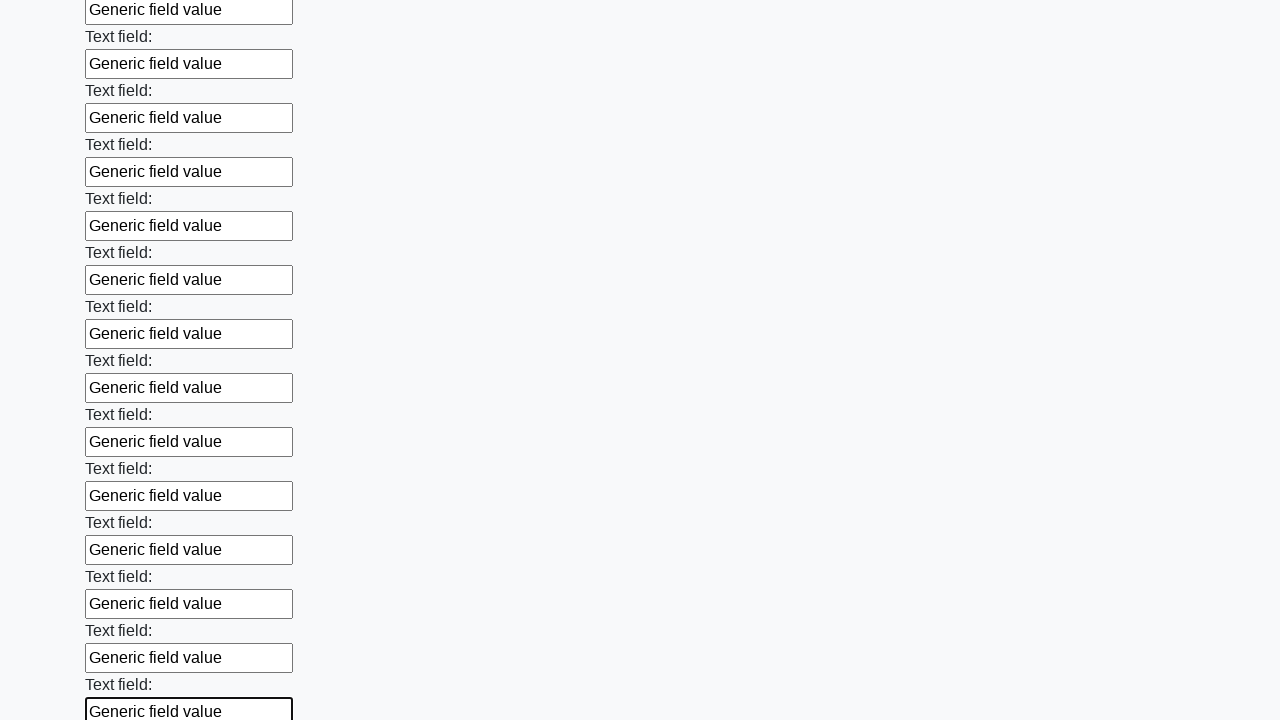

Filled remaining input field with generic text on input >> nth=55
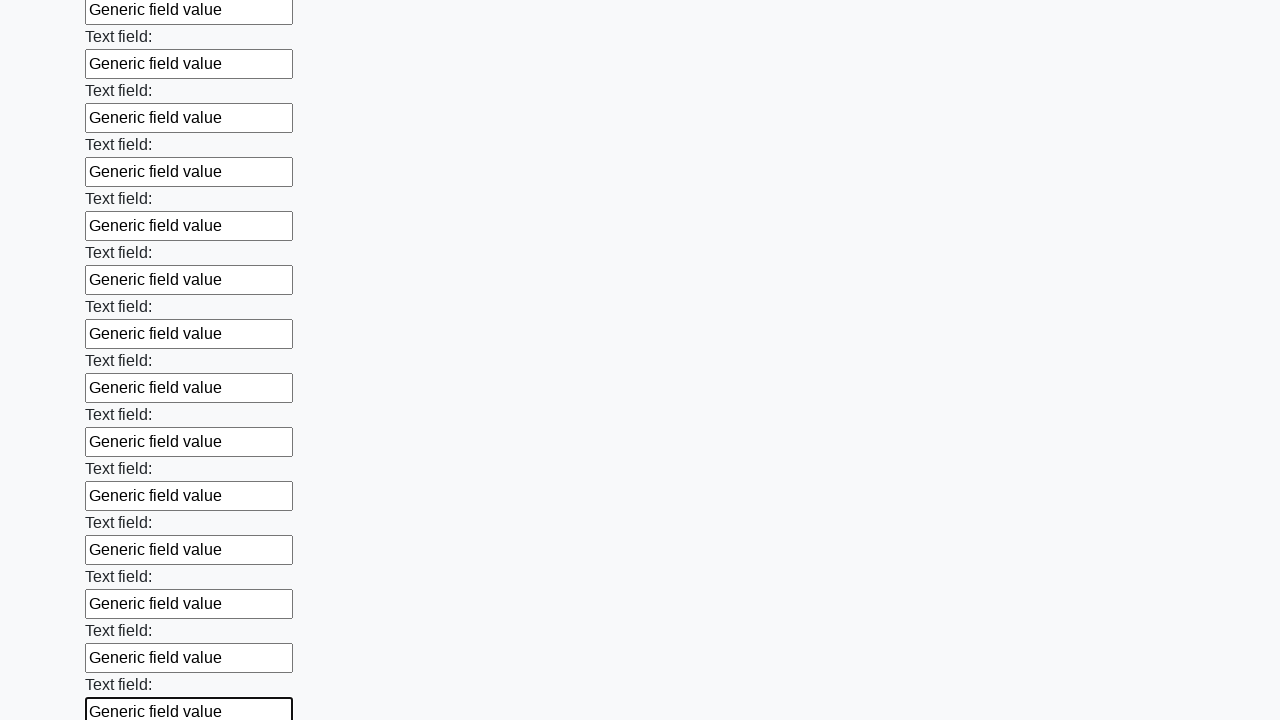

Filled remaining input field with generic text on input >> nth=56
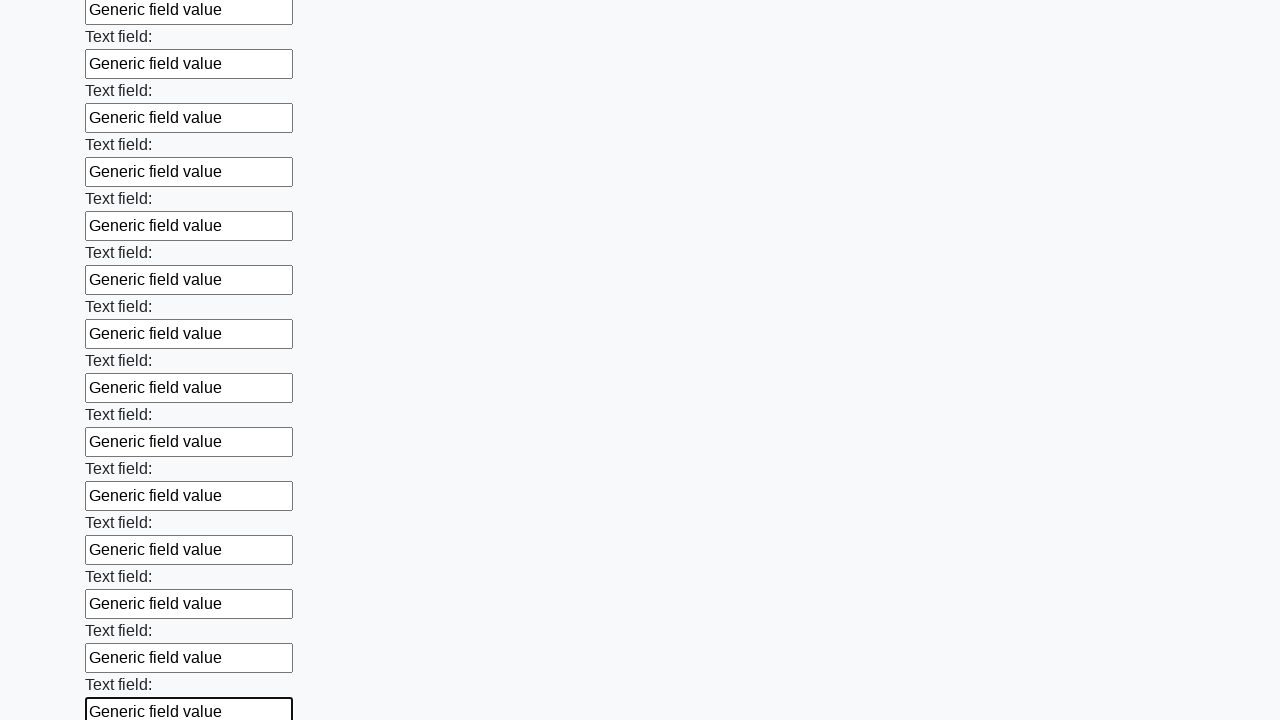

Filled remaining input field with generic text on input >> nth=57
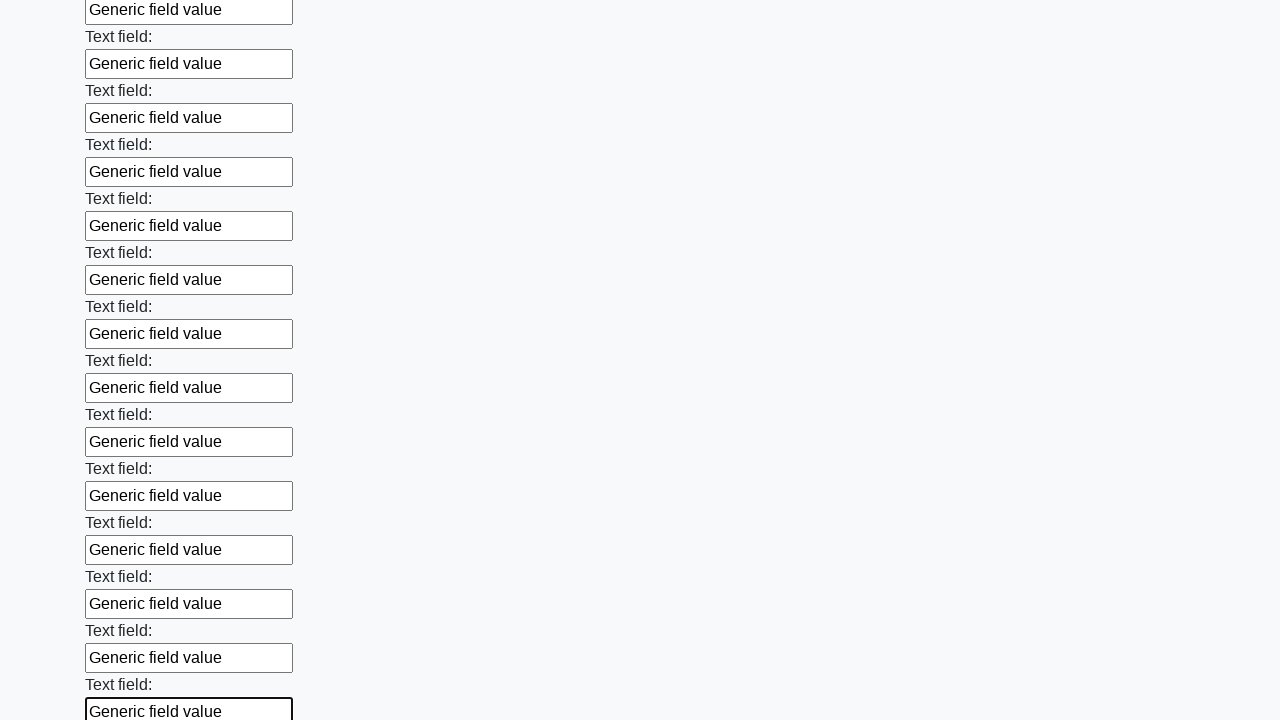

Filled remaining input field with generic text on input >> nth=58
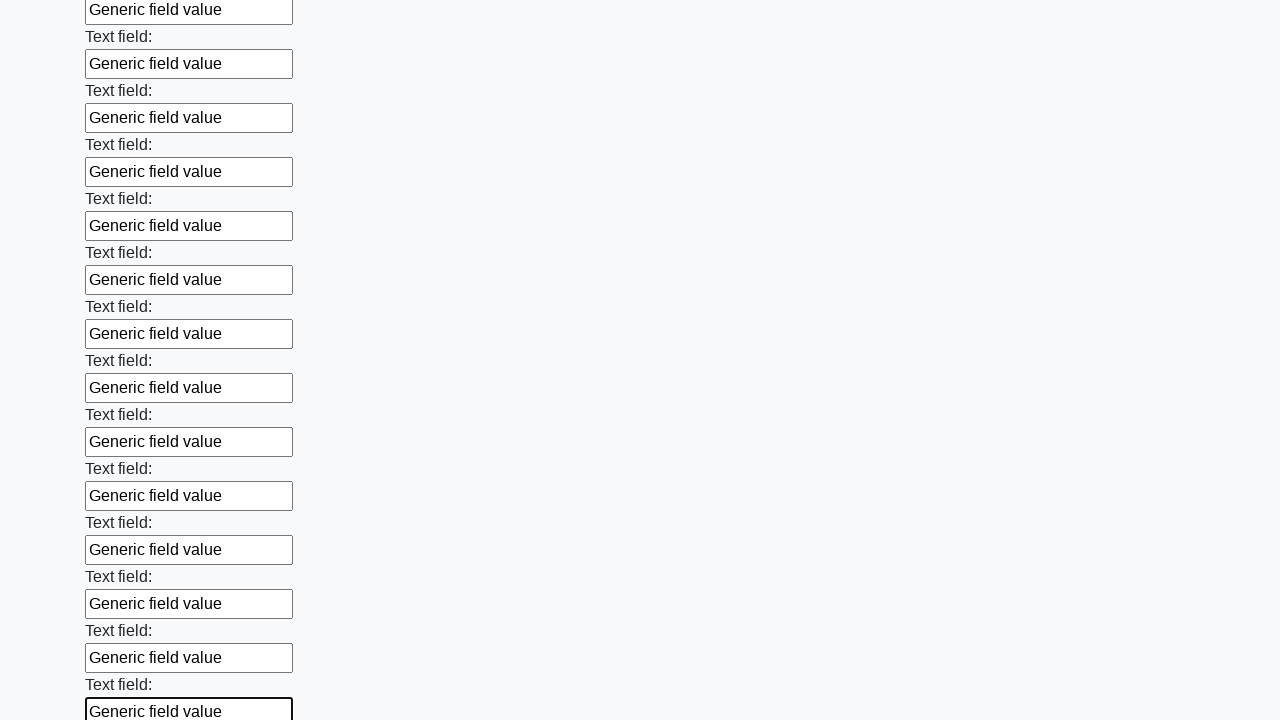

Filled remaining input field with generic text on input >> nth=59
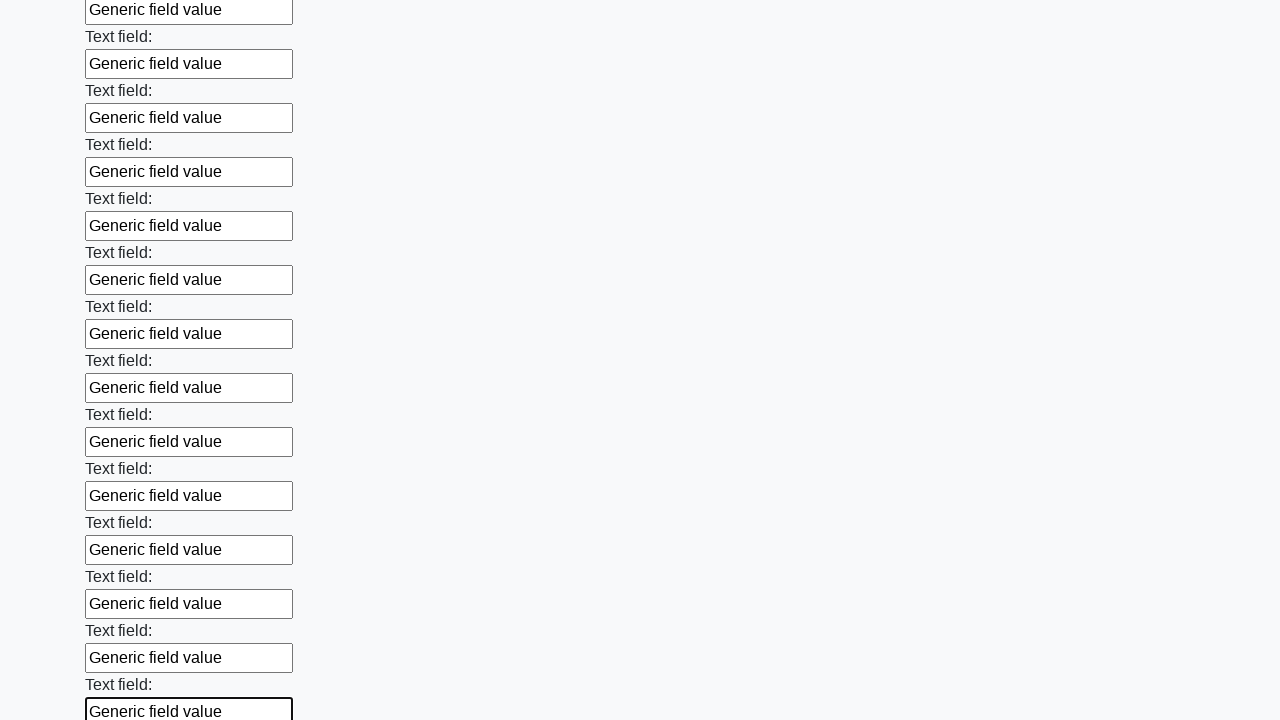

Filled remaining input field with generic text on input >> nth=60
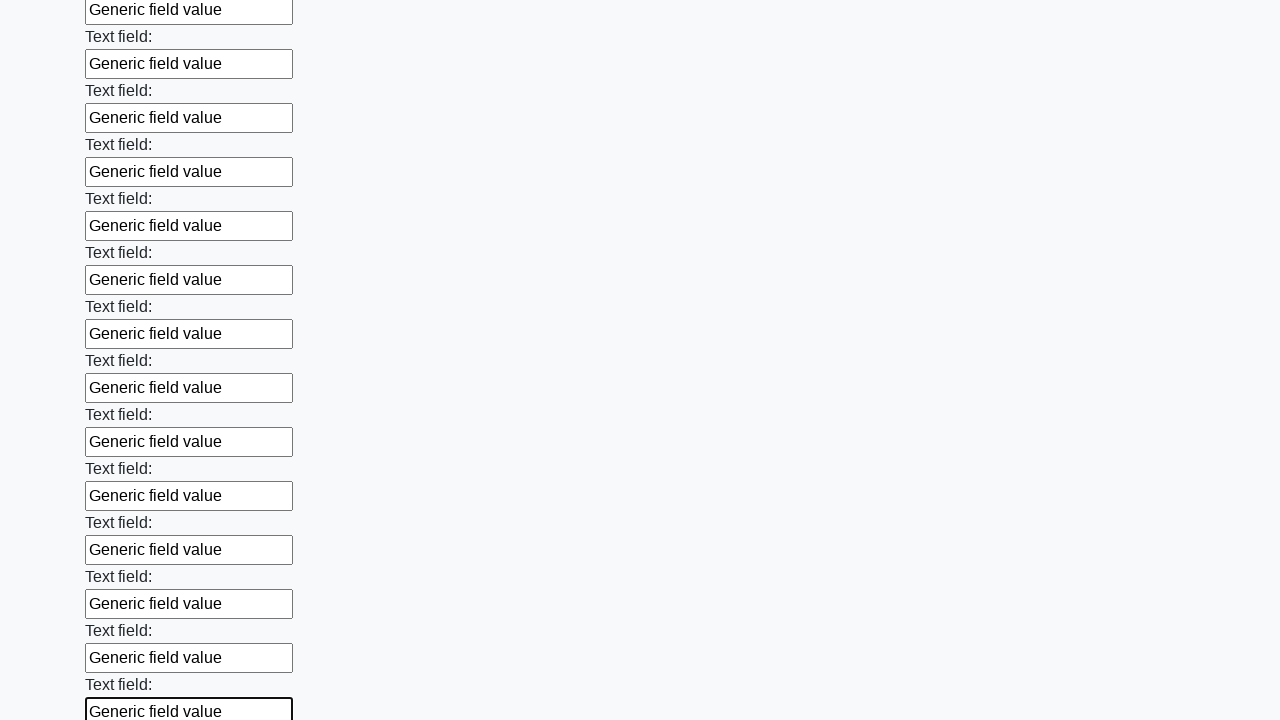

Filled remaining input field with generic text on input >> nth=61
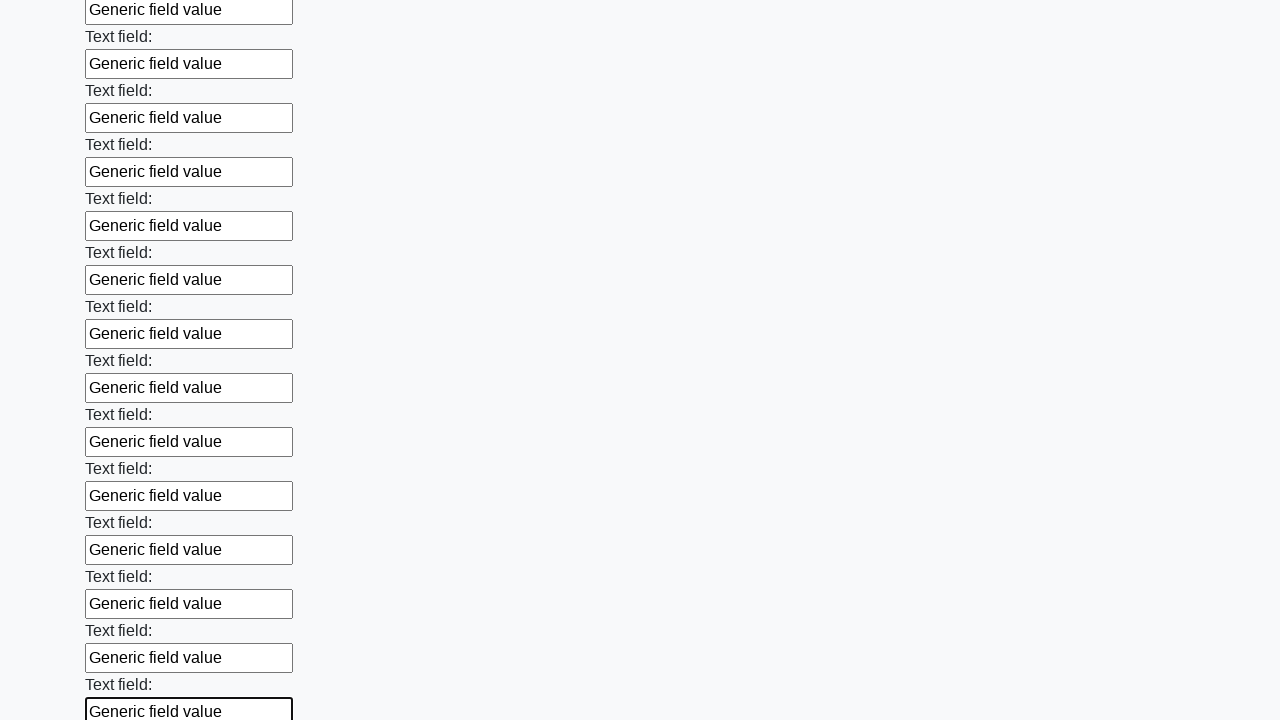

Filled remaining input field with generic text on input >> nth=62
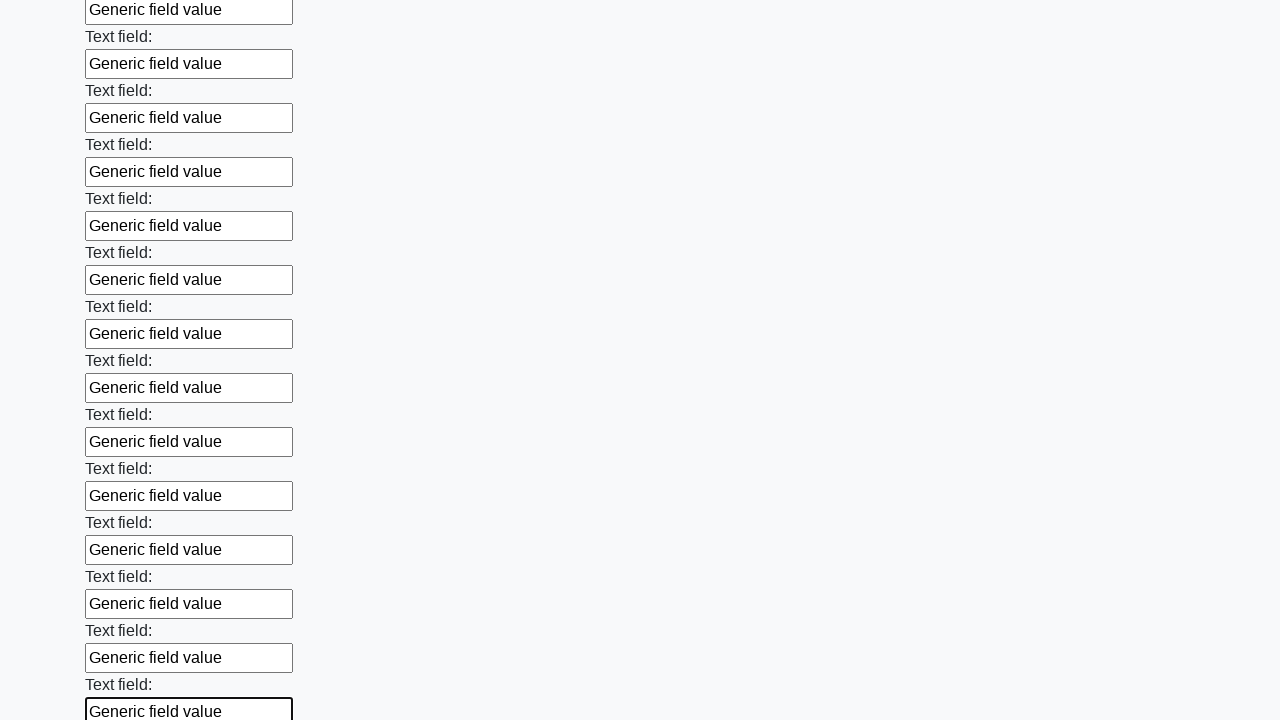

Filled remaining input field with generic text on input >> nth=63
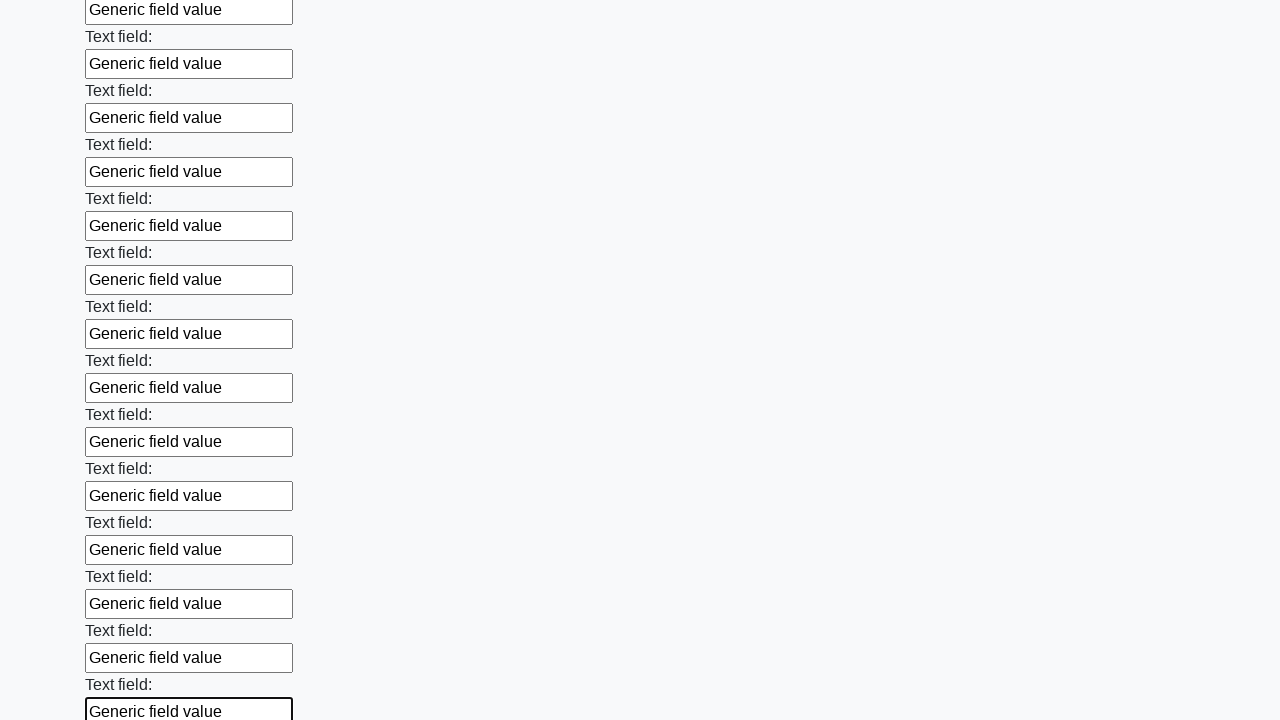

Filled remaining input field with generic text on input >> nth=64
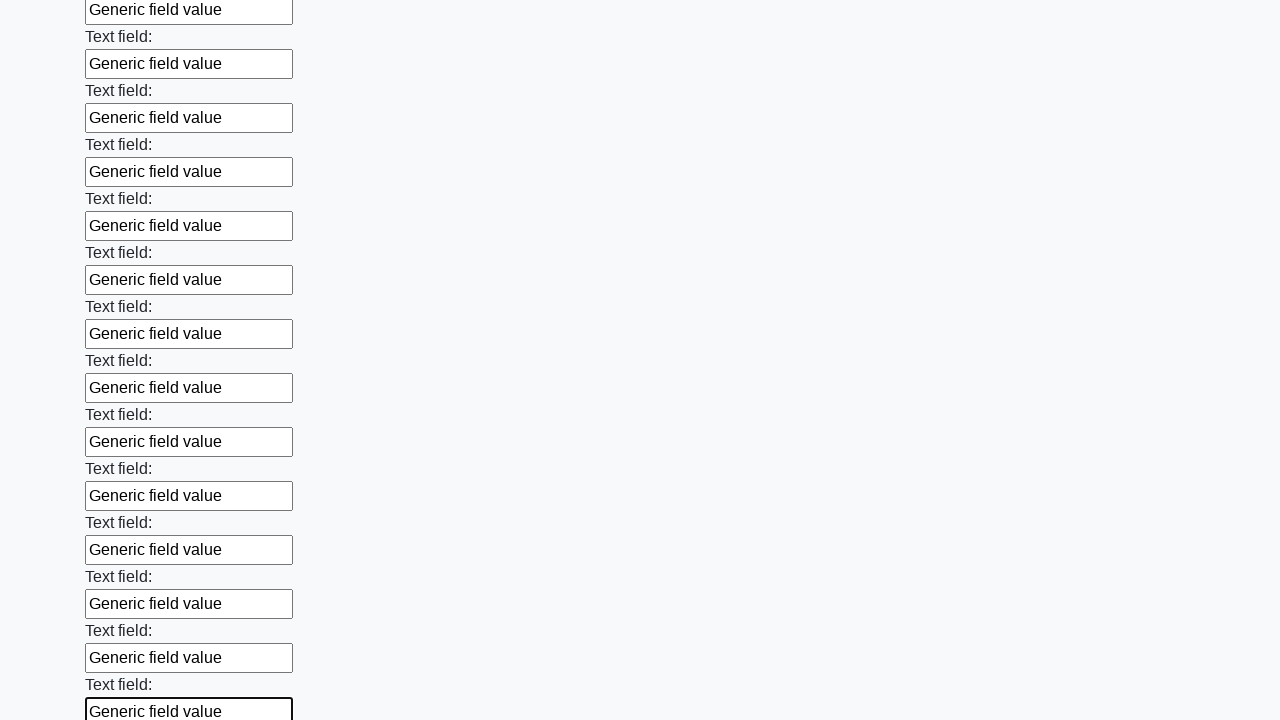

Filled remaining input field with generic text on input >> nth=65
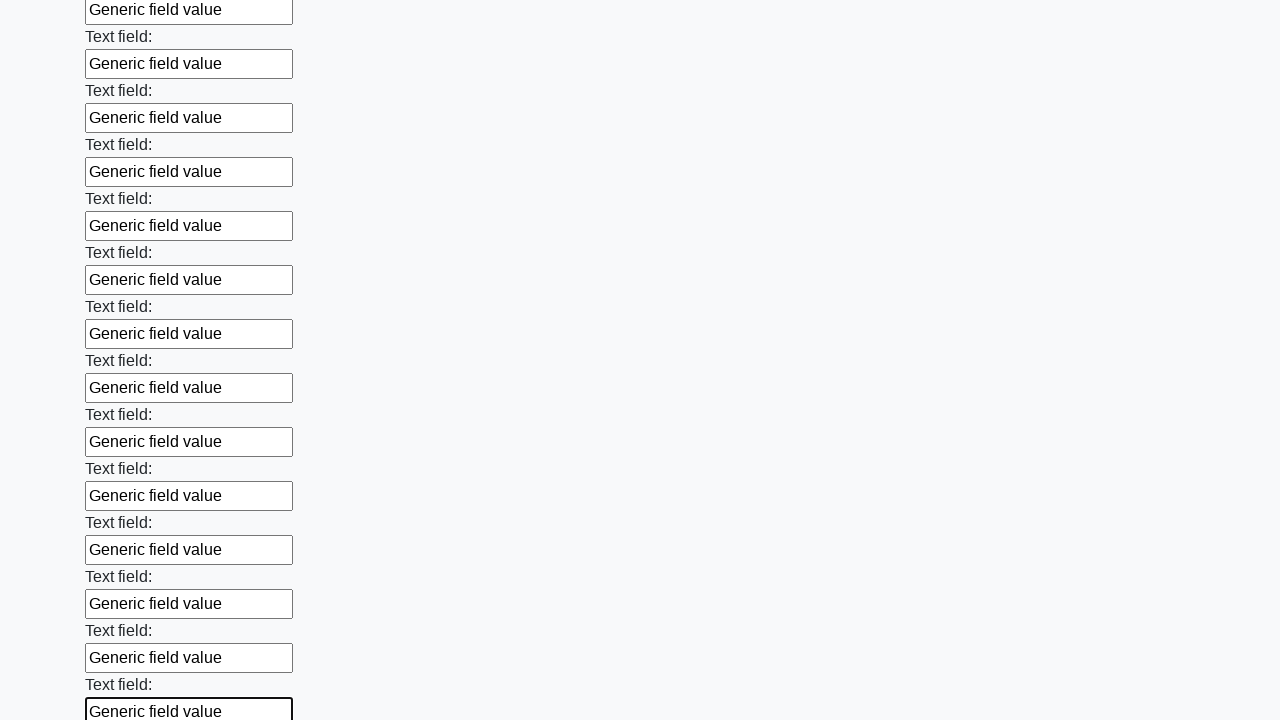

Filled remaining input field with generic text on input >> nth=66
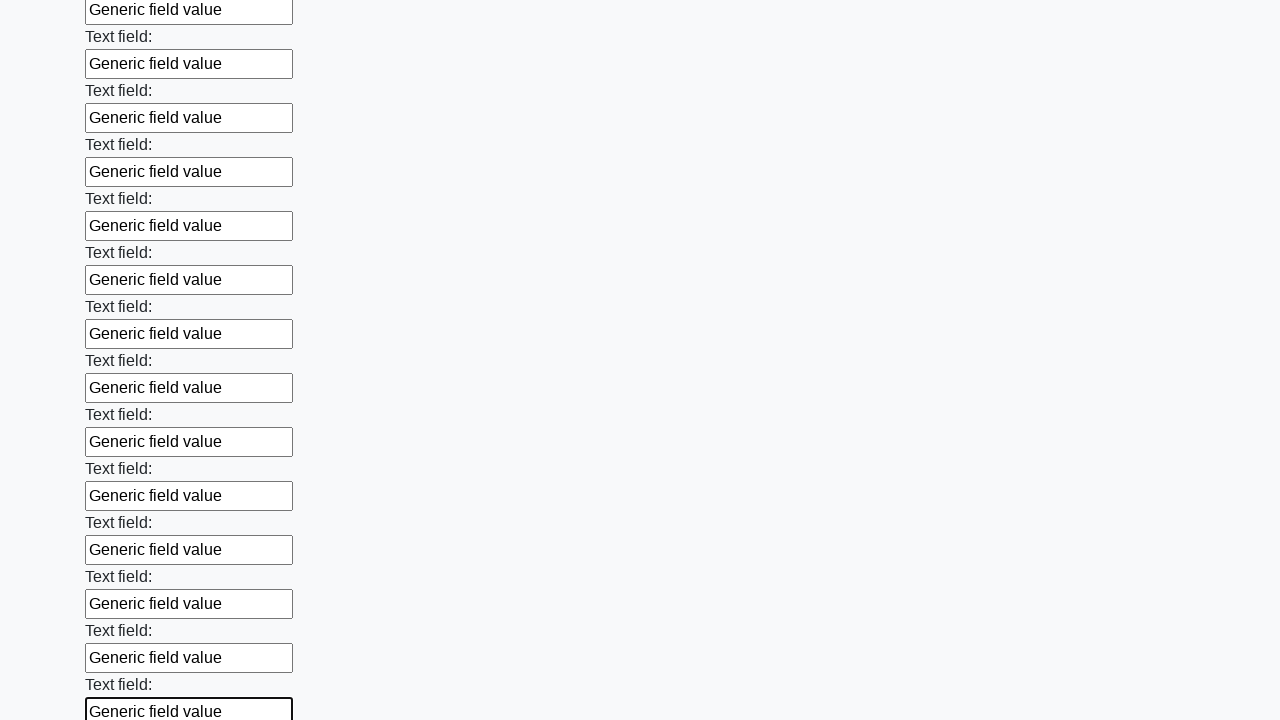

Filled remaining input field with generic text on input >> nth=67
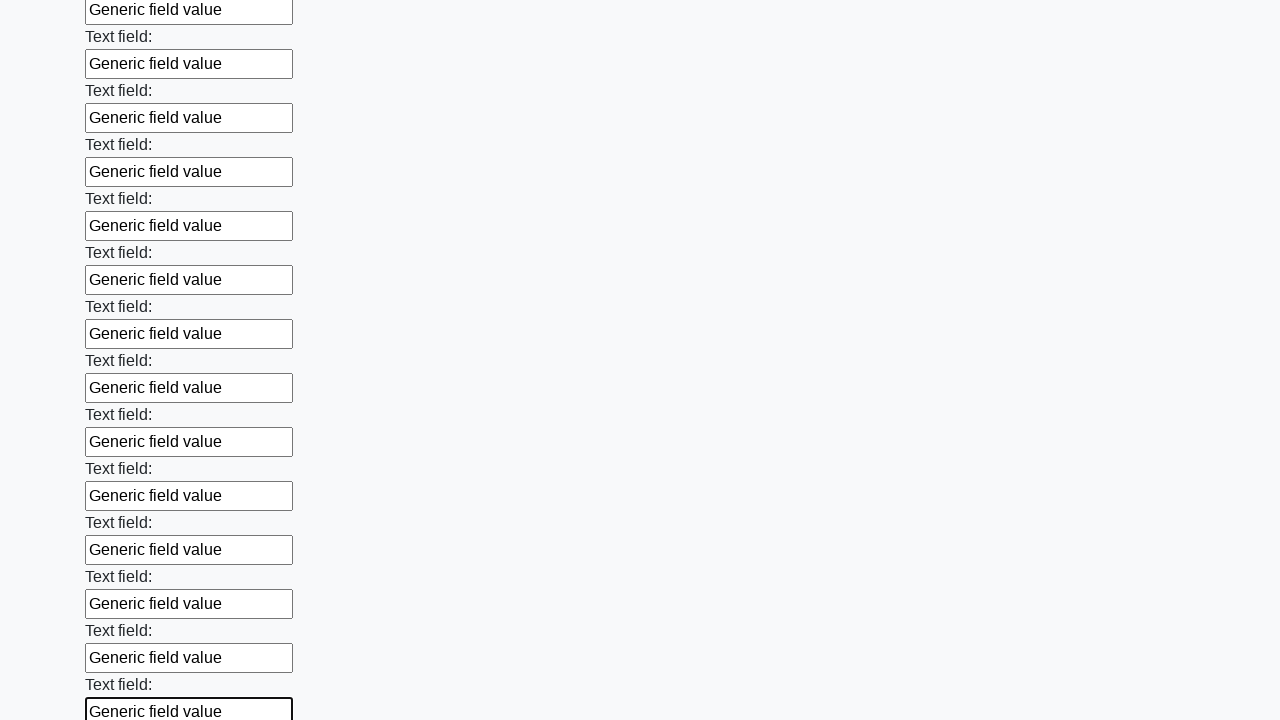

Filled remaining input field with generic text on input >> nth=68
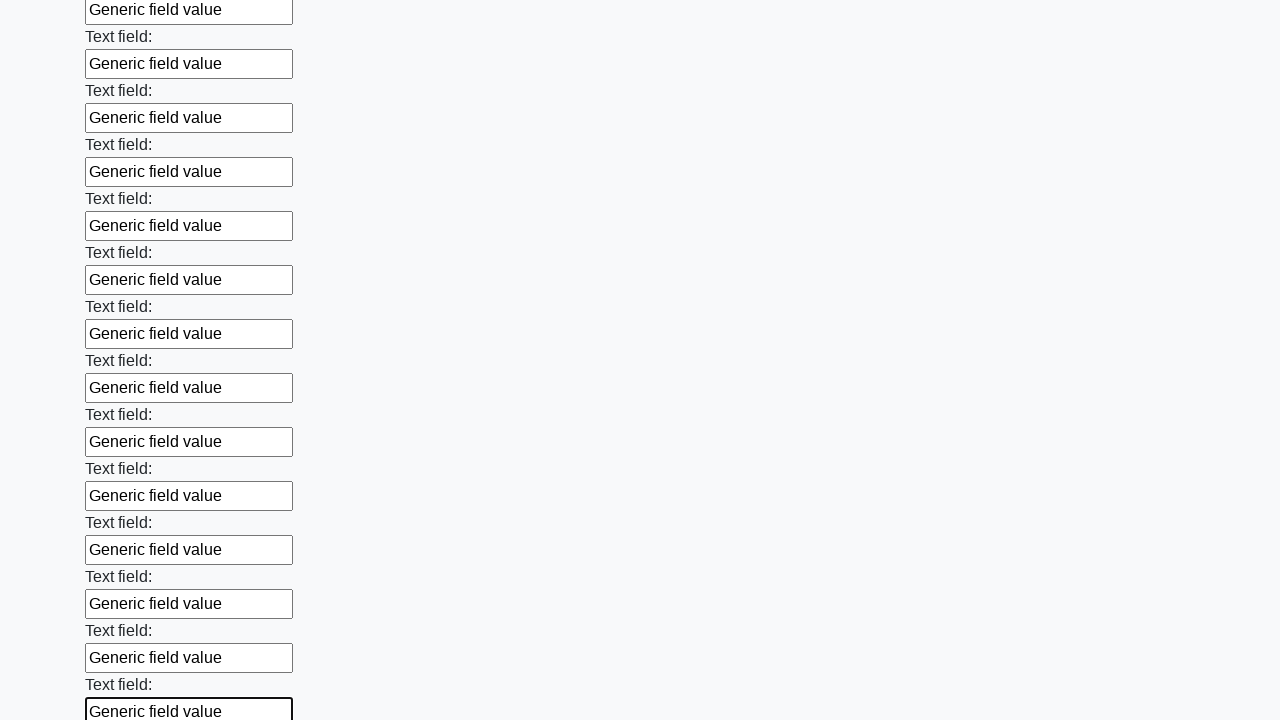

Filled remaining input field with generic text on input >> nth=69
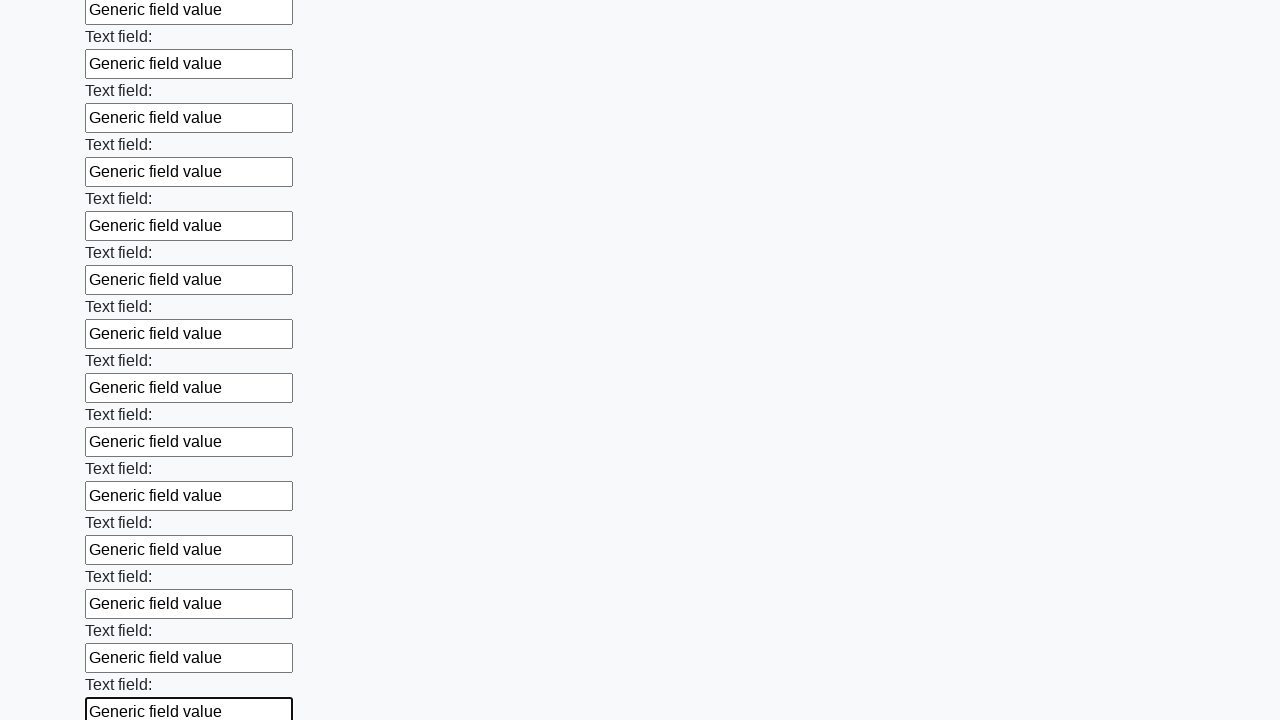

Filled remaining input field with generic text on input >> nth=70
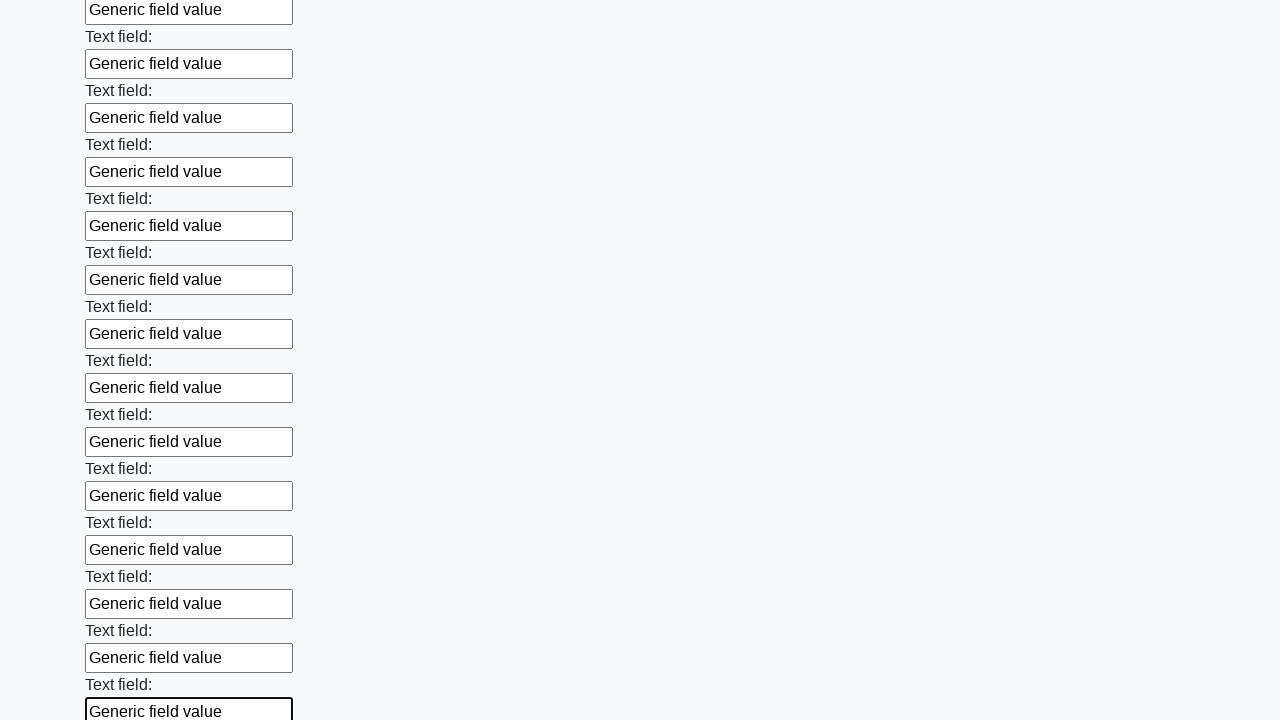

Filled remaining input field with generic text on input >> nth=71
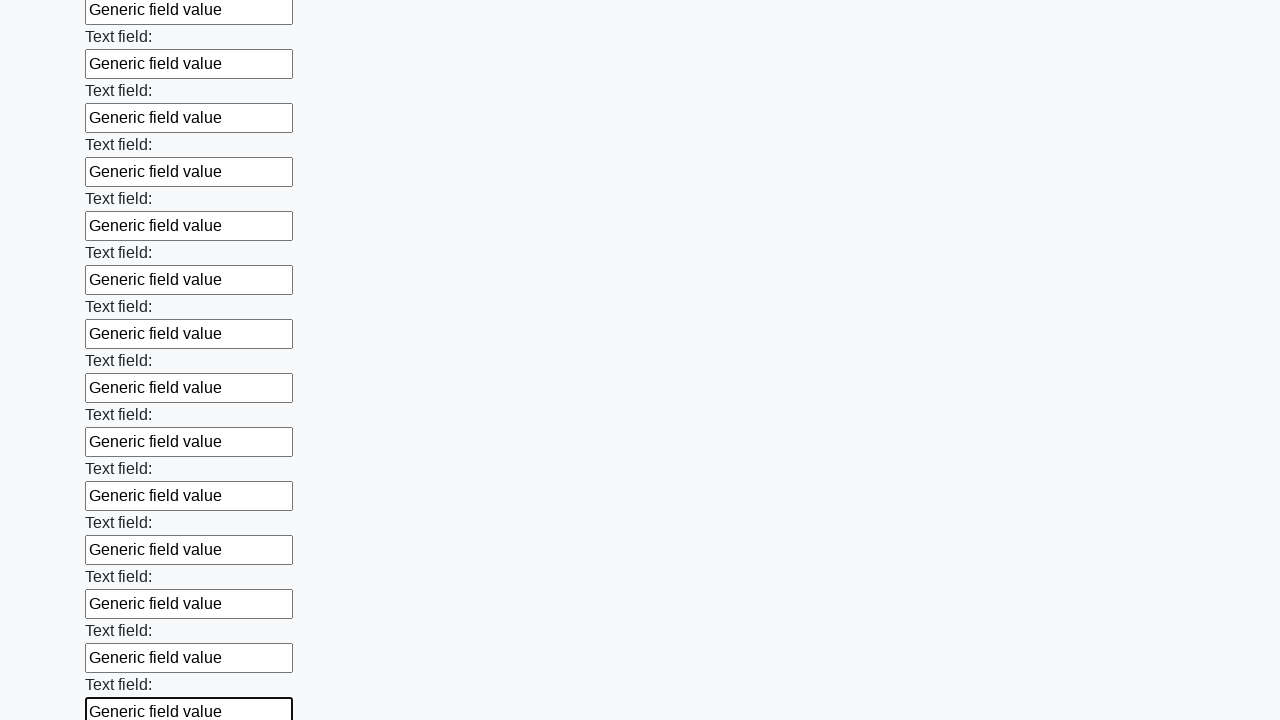

Filled remaining input field with generic text on input >> nth=72
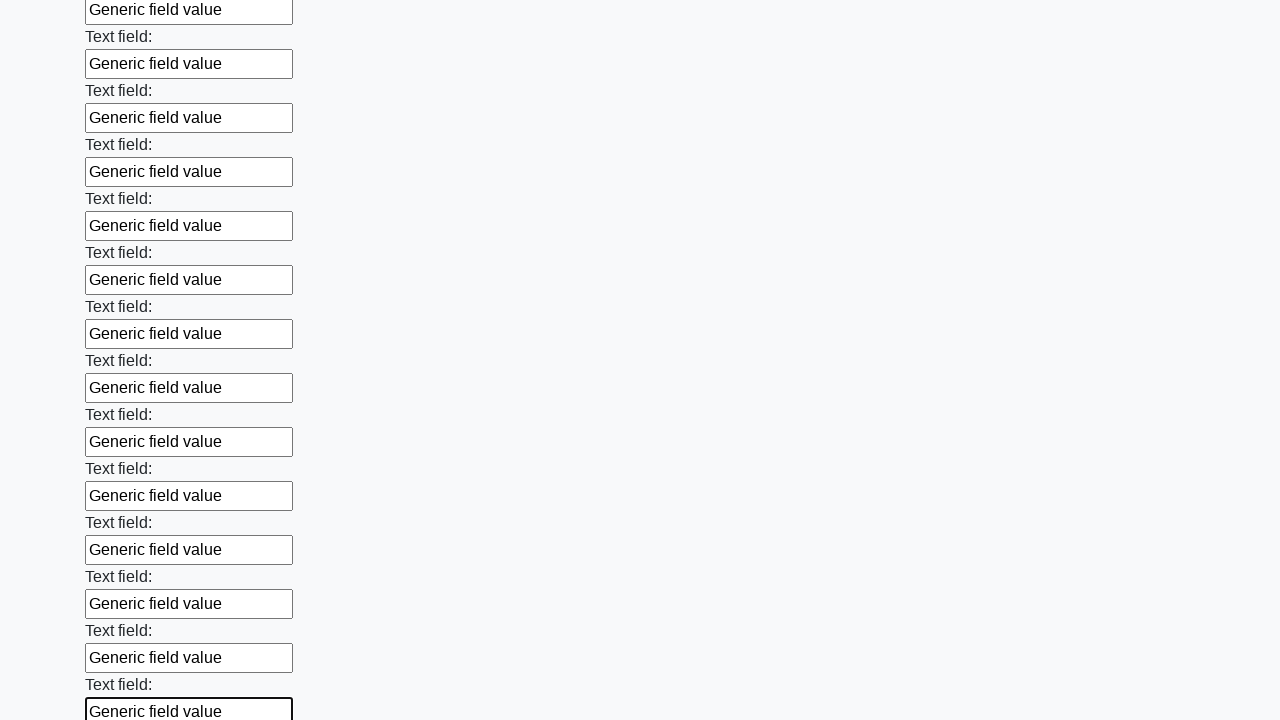

Filled remaining input field with generic text on input >> nth=73
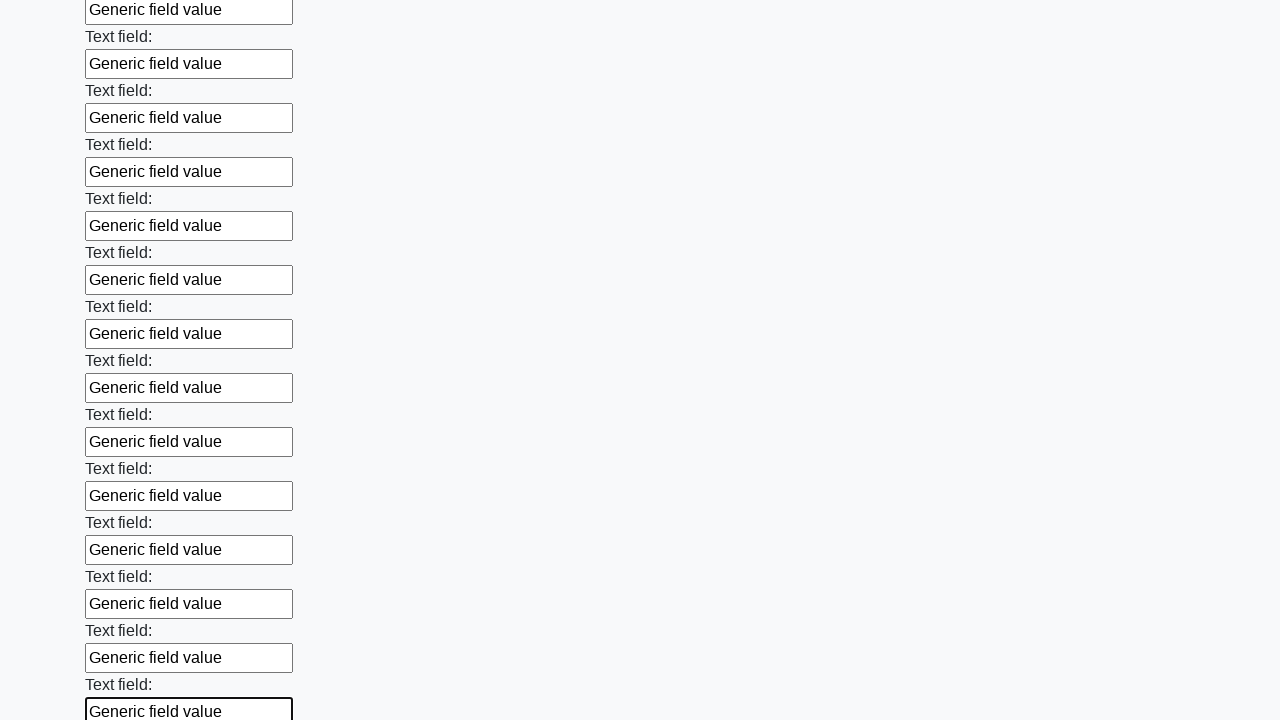

Filled remaining input field with generic text on input >> nth=74
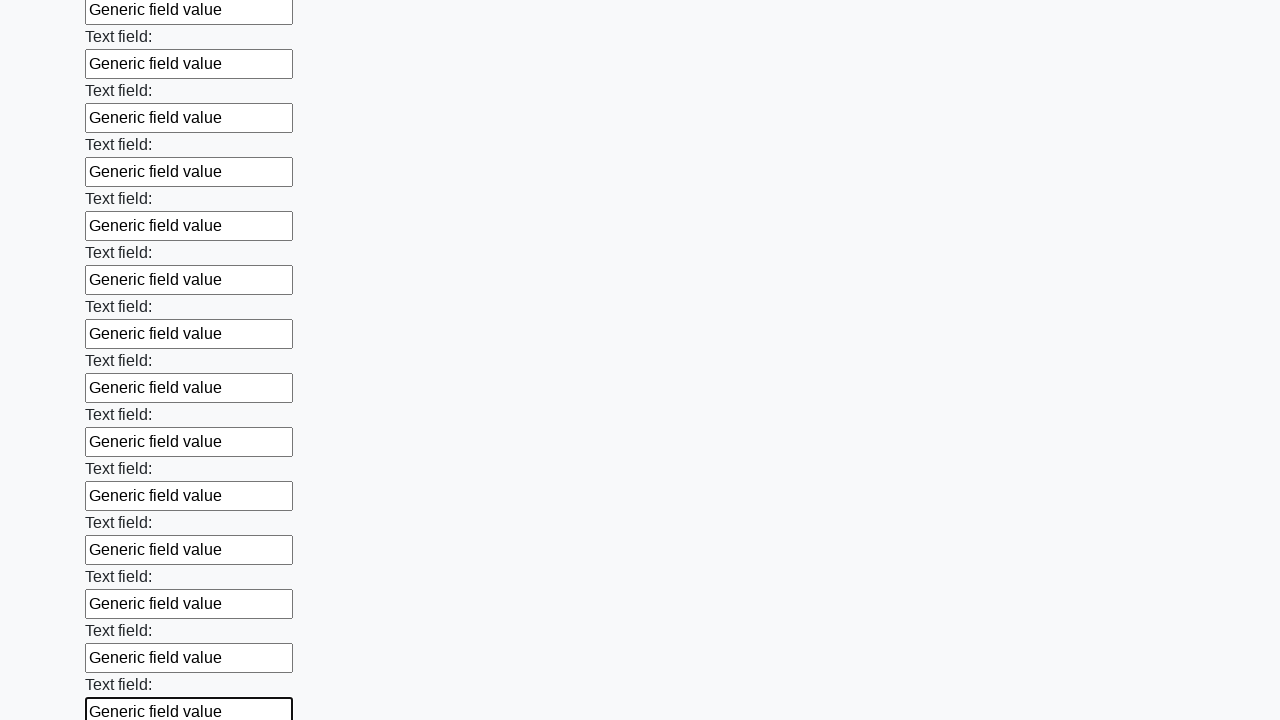

Filled remaining input field with generic text on input >> nth=75
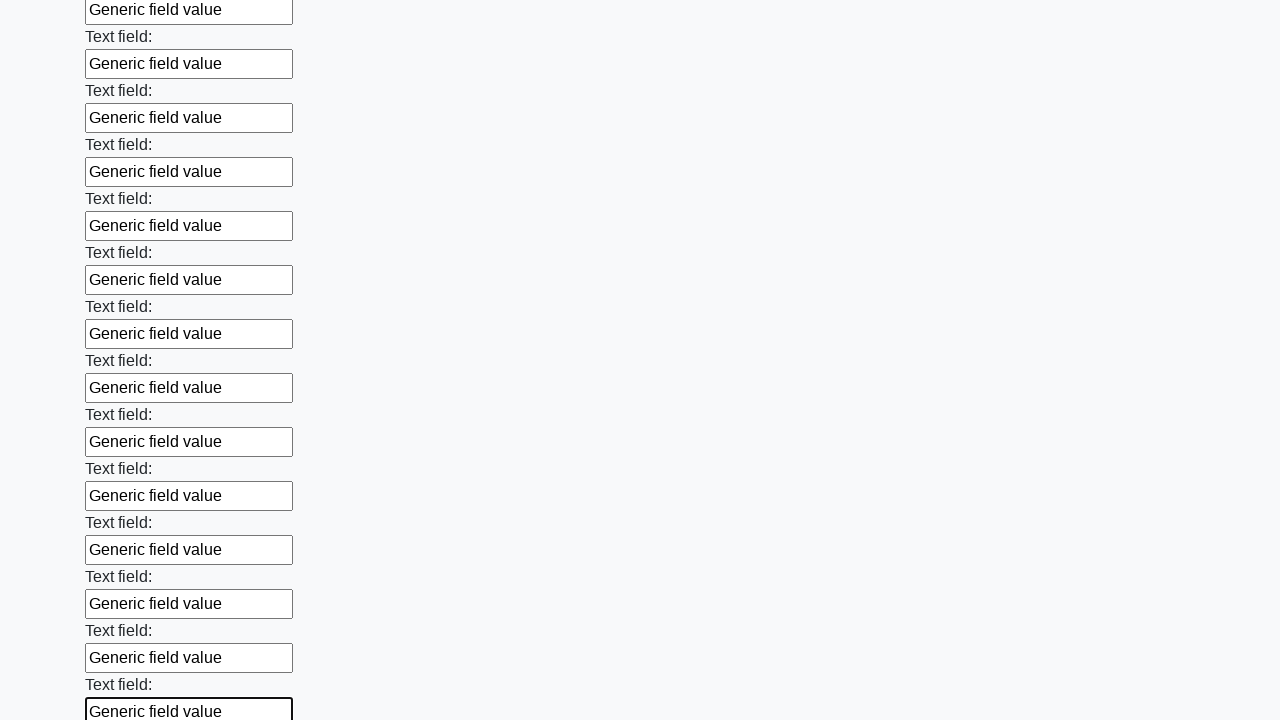

Filled remaining input field with generic text on input >> nth=76
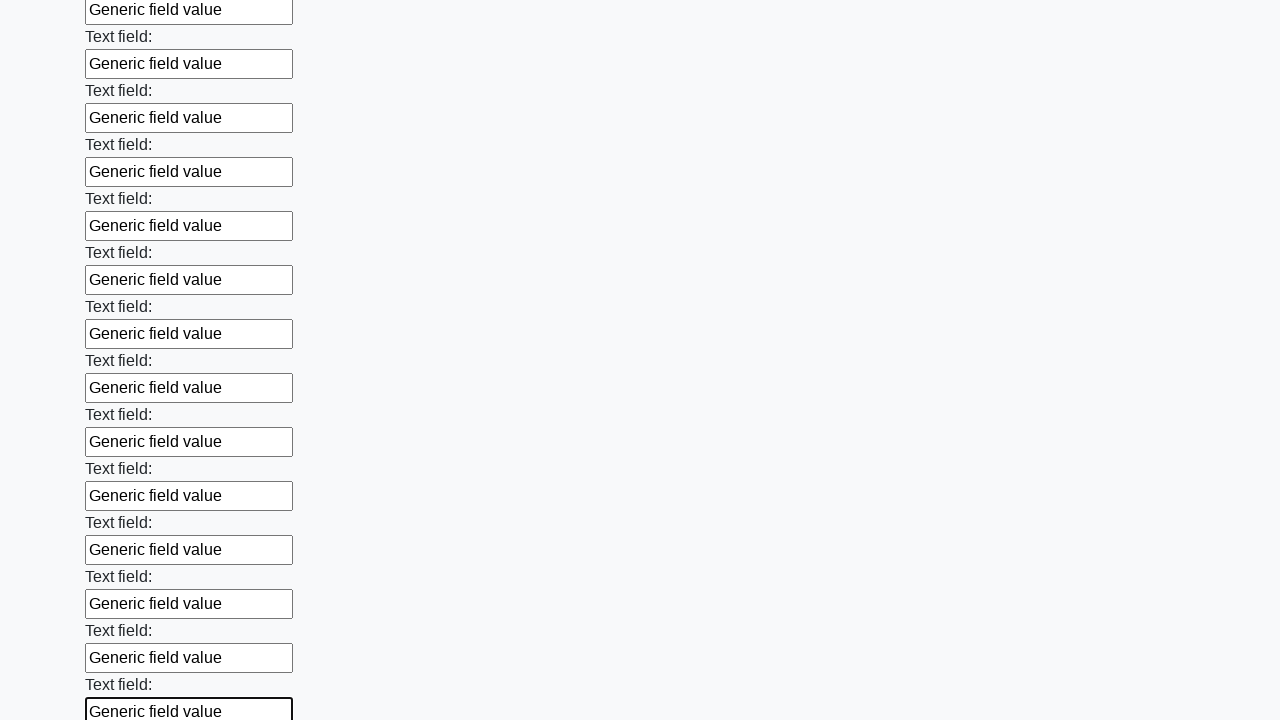

Filled remaining input field with generic text on input >> nth=77
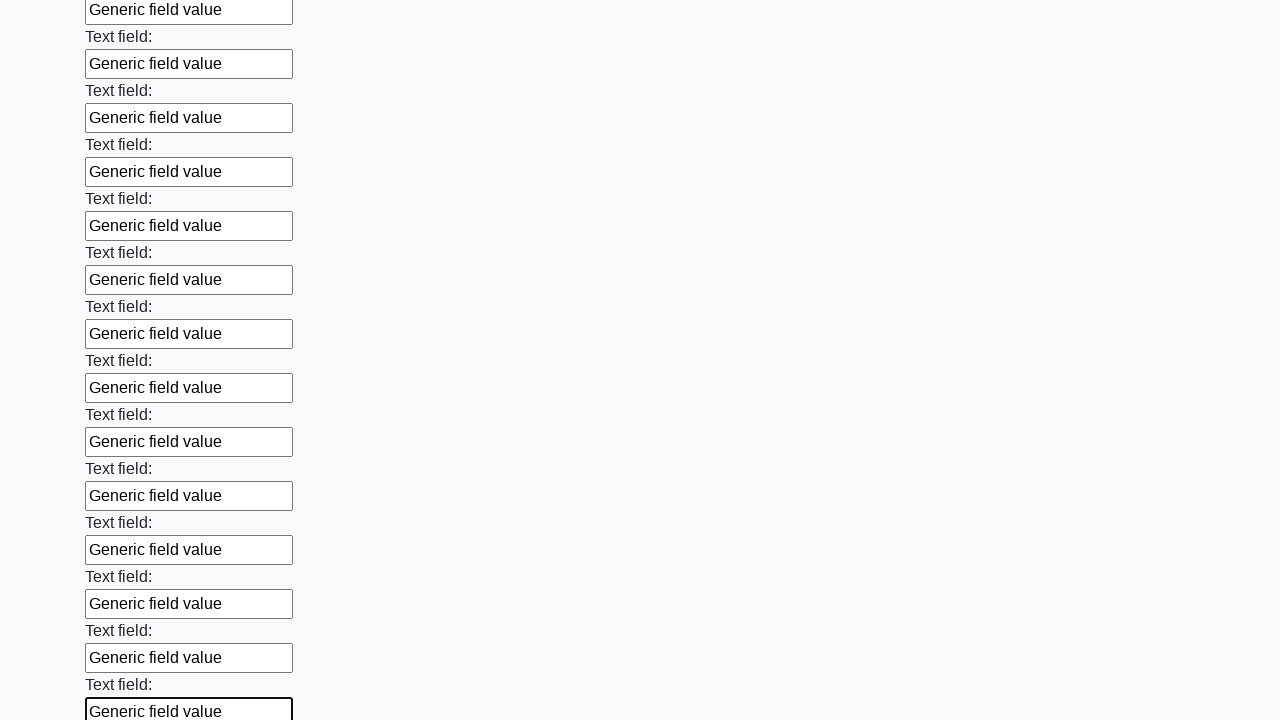

Filled remaining input field with generic text on input >> nth=78
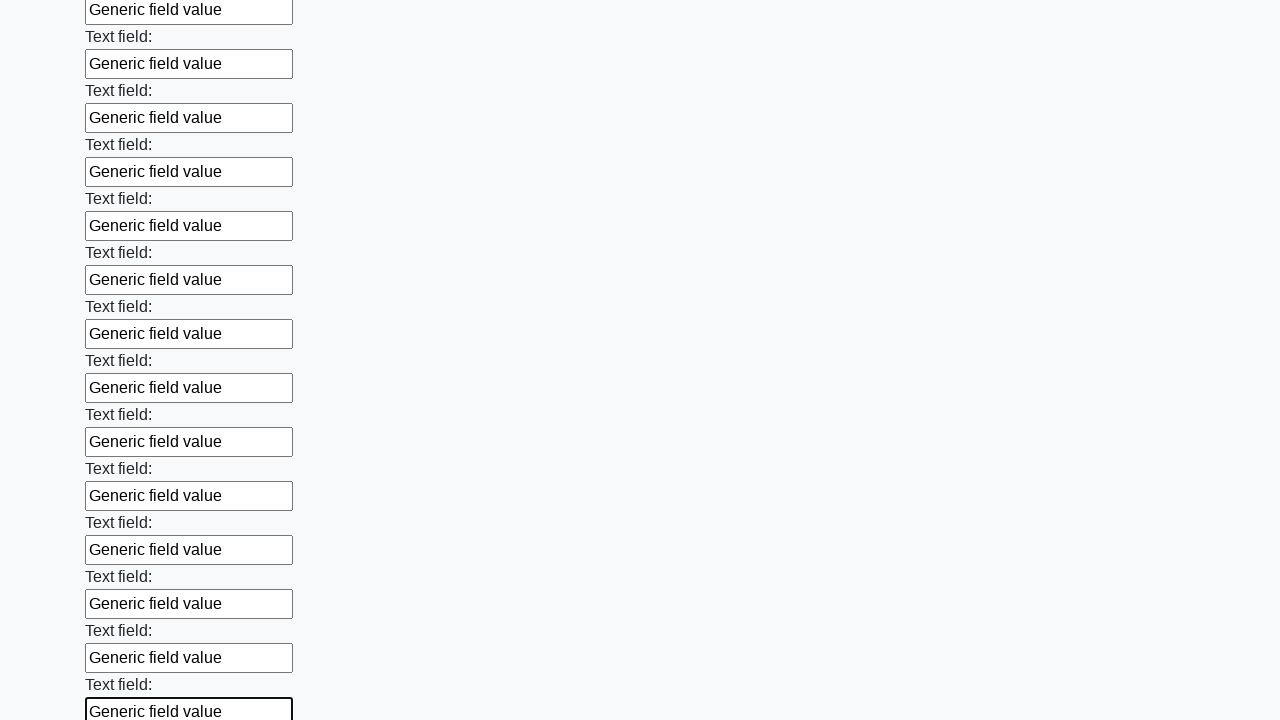

Filled remaining input field with generic text on input >> nth=79
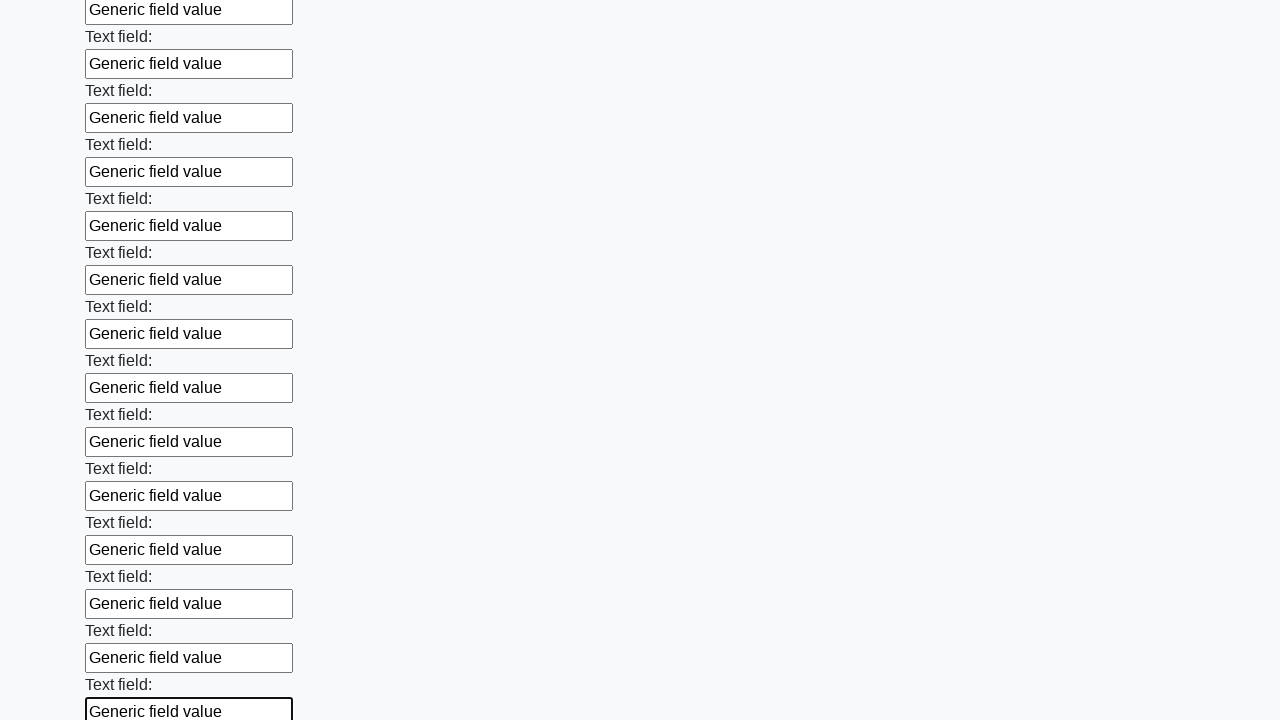

Filled remaining input field with generic text on input >> nth=80
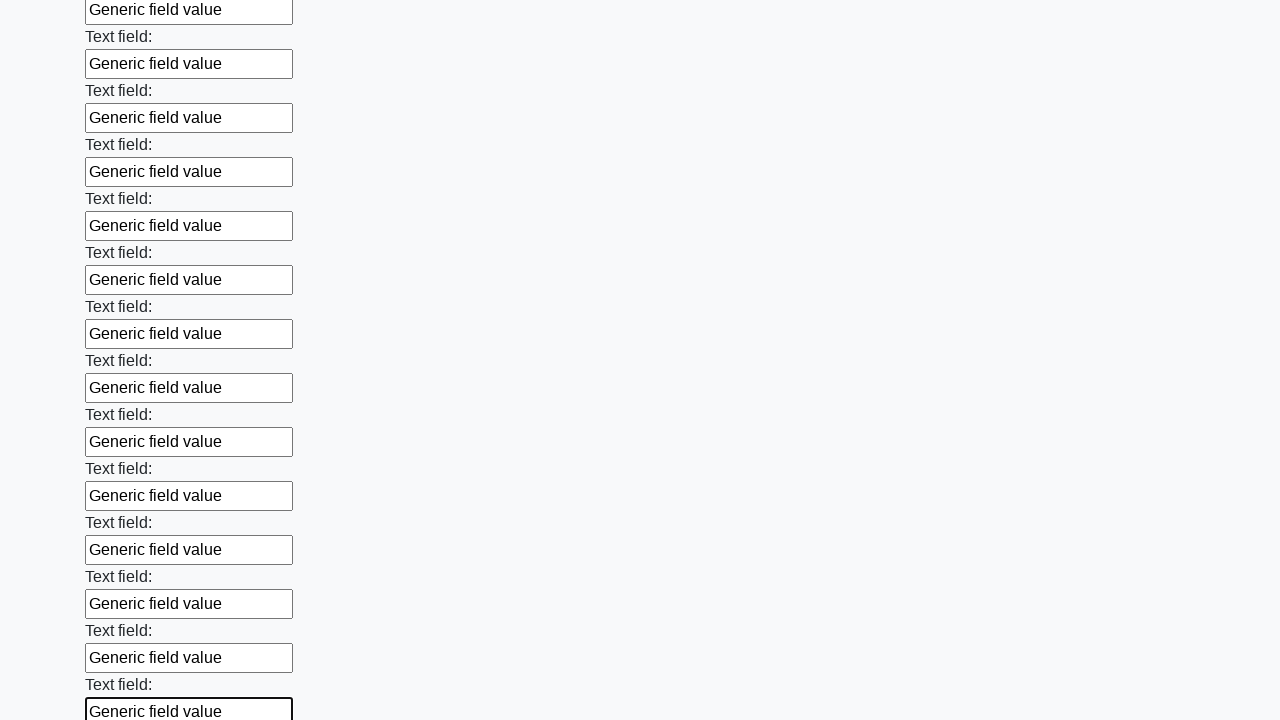

Filled remaining input field with generic text on input >> nth=81
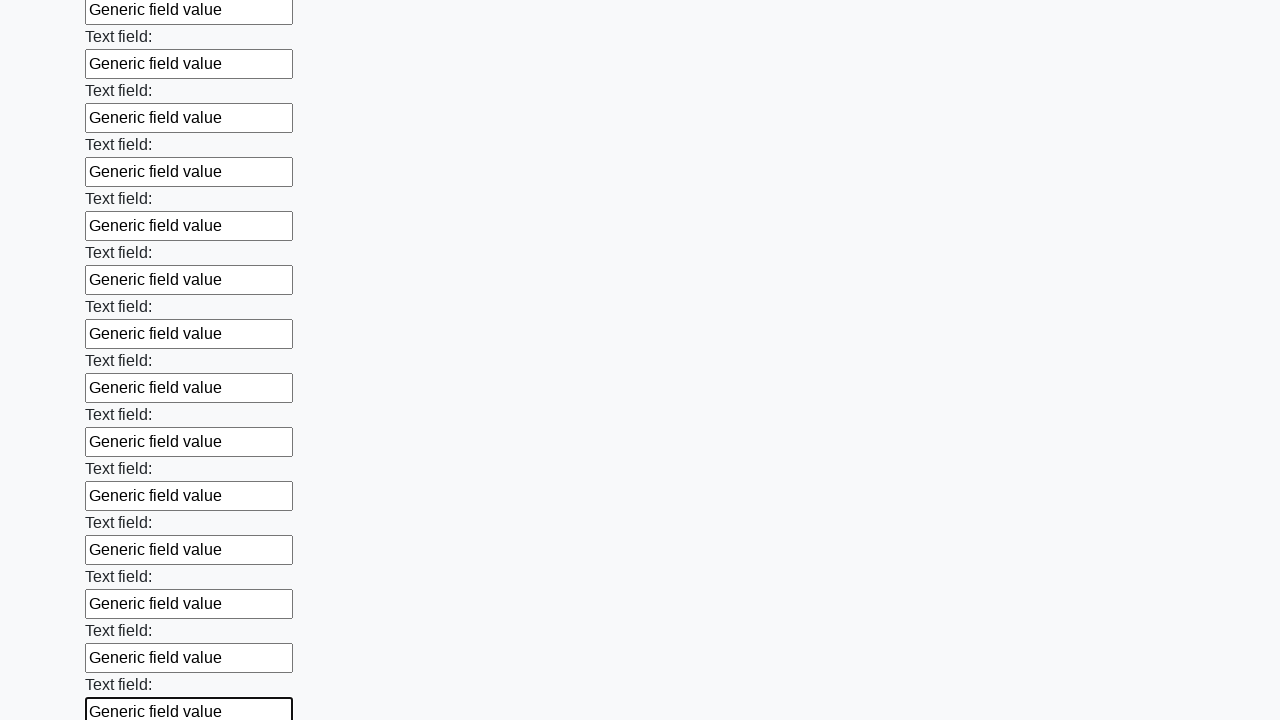

Filled remaining input field with generic text on input >> nth=82
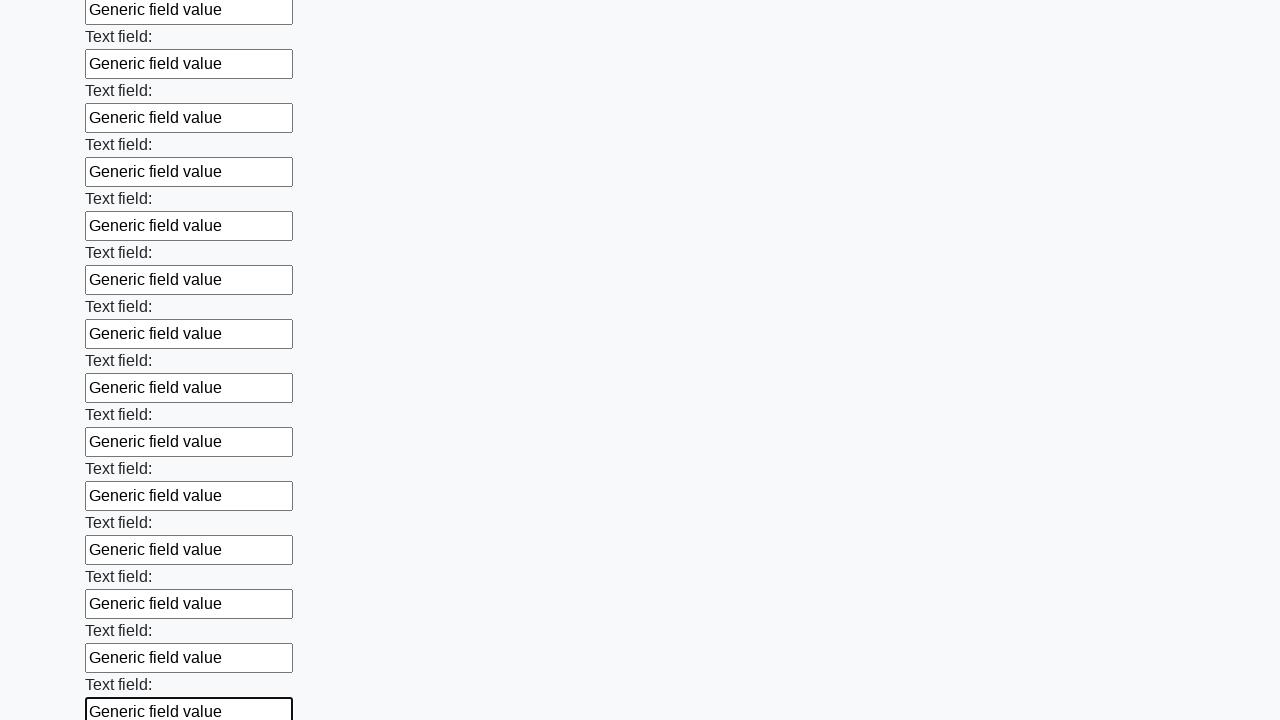

Filled remaining input field with generic text on input >> nth=83
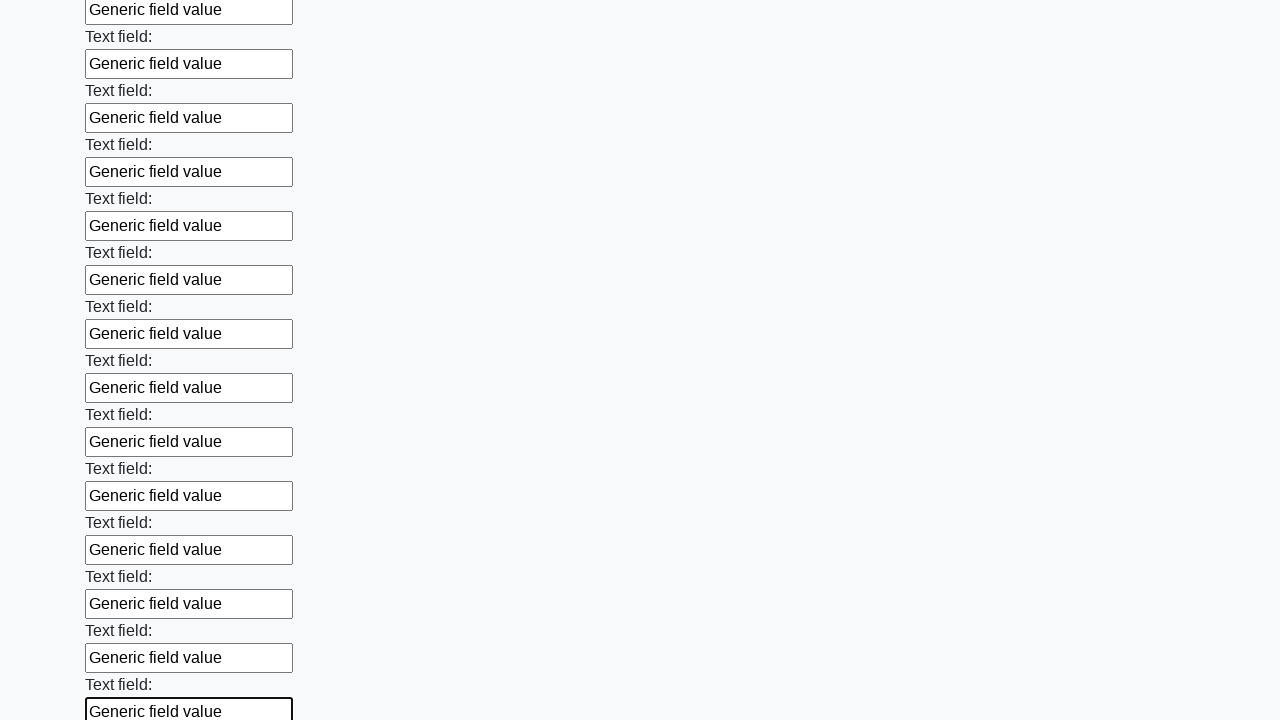

Filled remaining input field with generic text on input >> nth=84
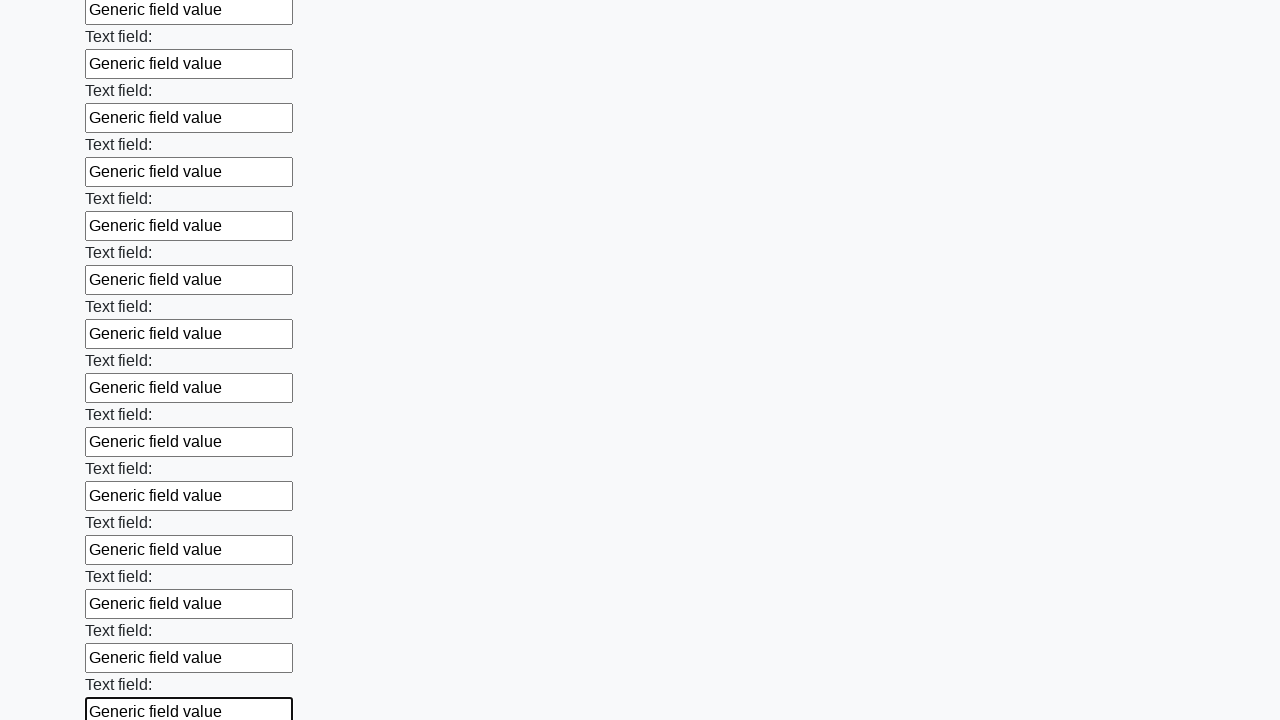

Filled remaining input field with generic text on input >> nth=85
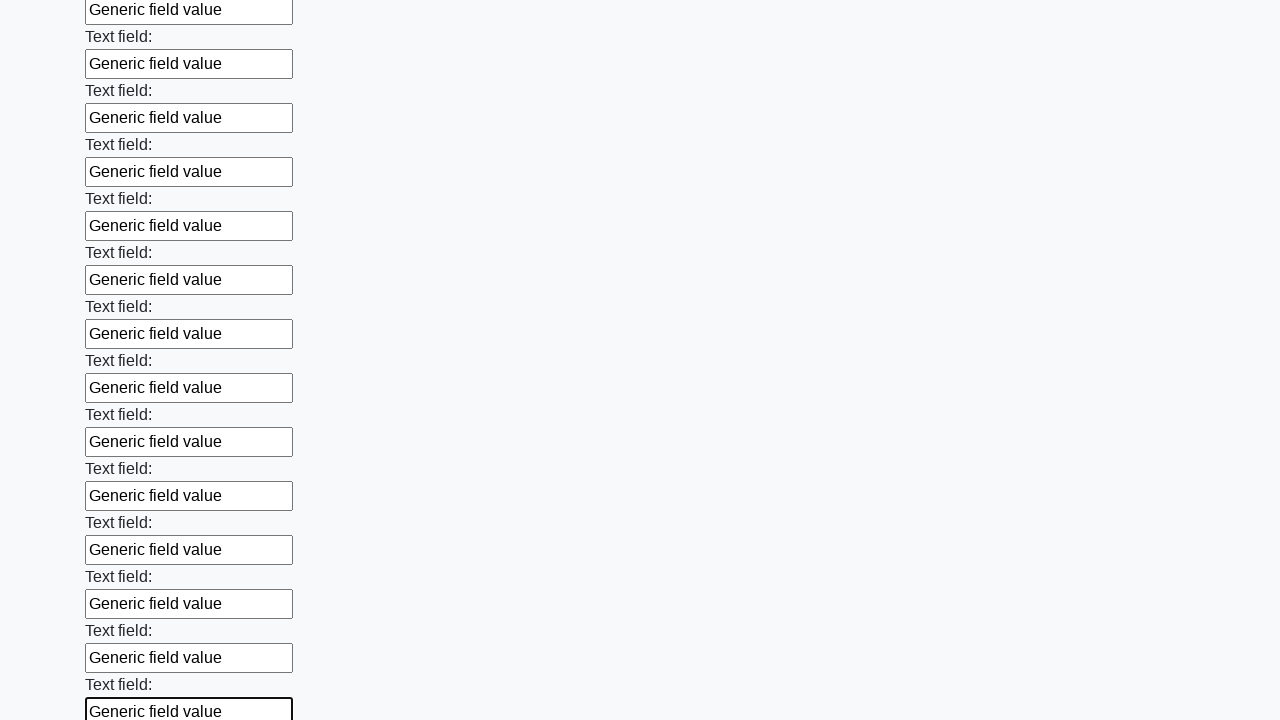

Filled remaining input field with generic text on input >> nth=86
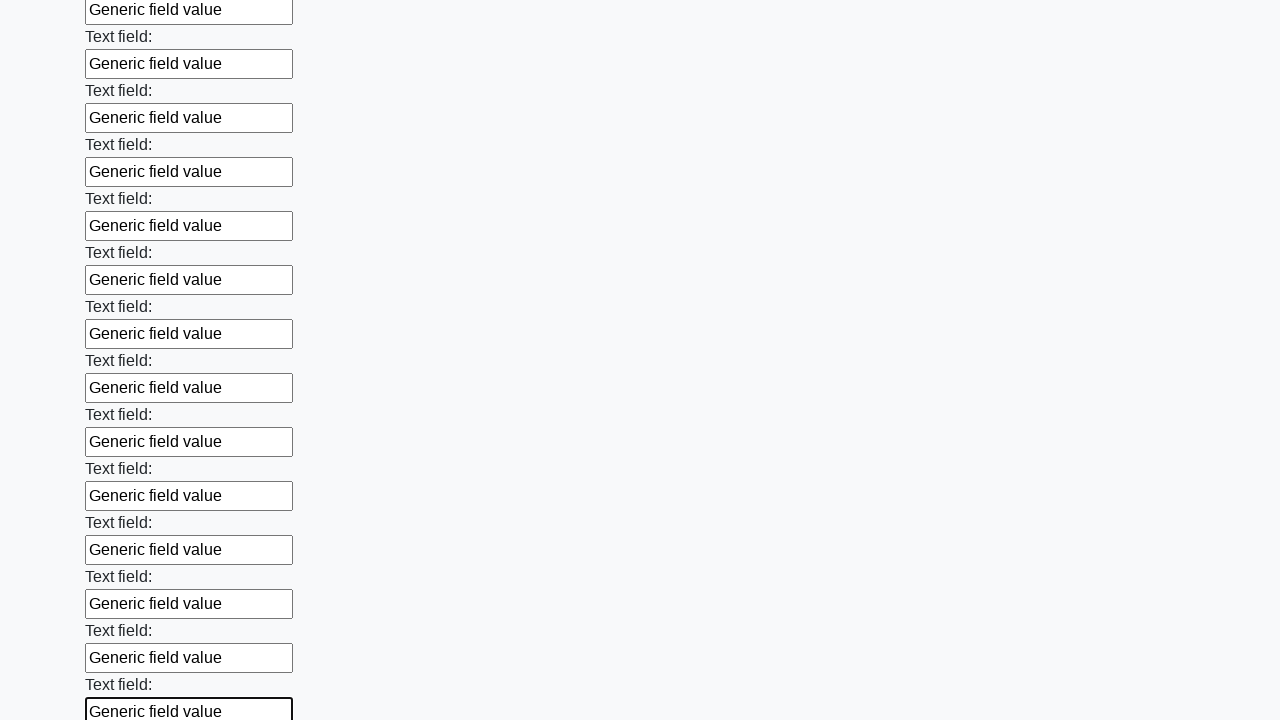

Filled remaining input field with generic text on input >> nth=87
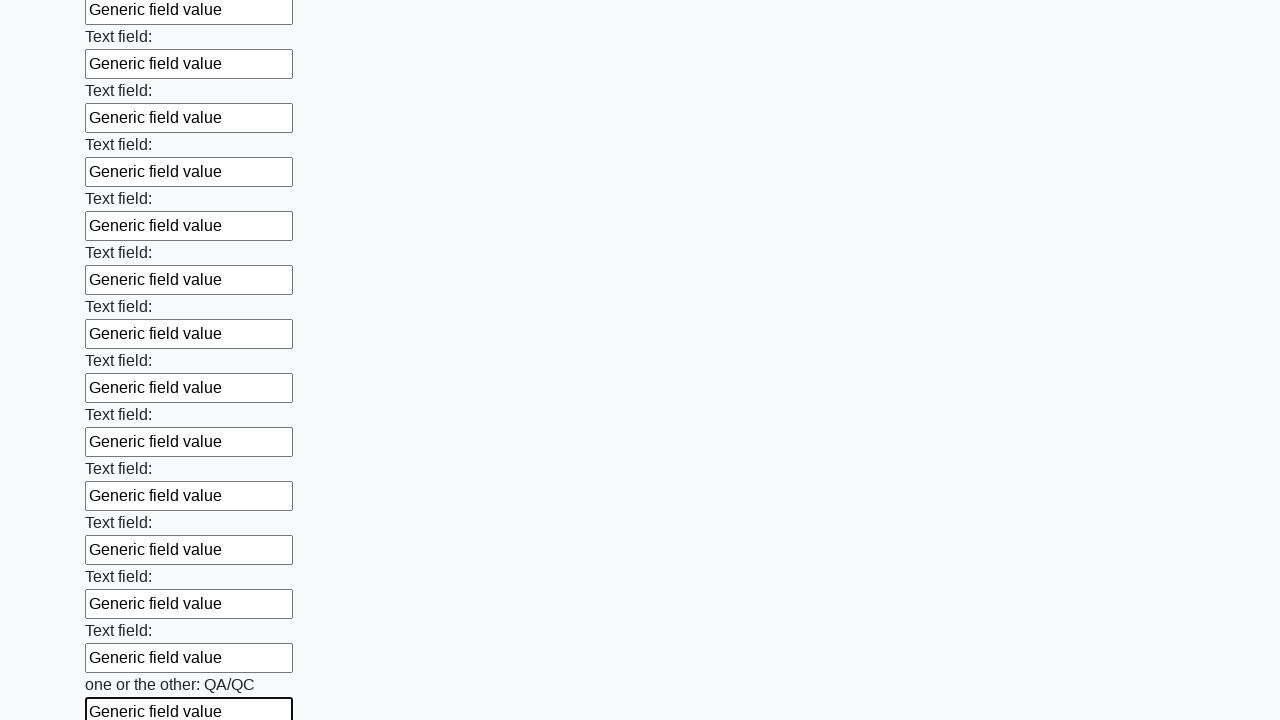

Filled remaining input field with generic text on input >> nth=88
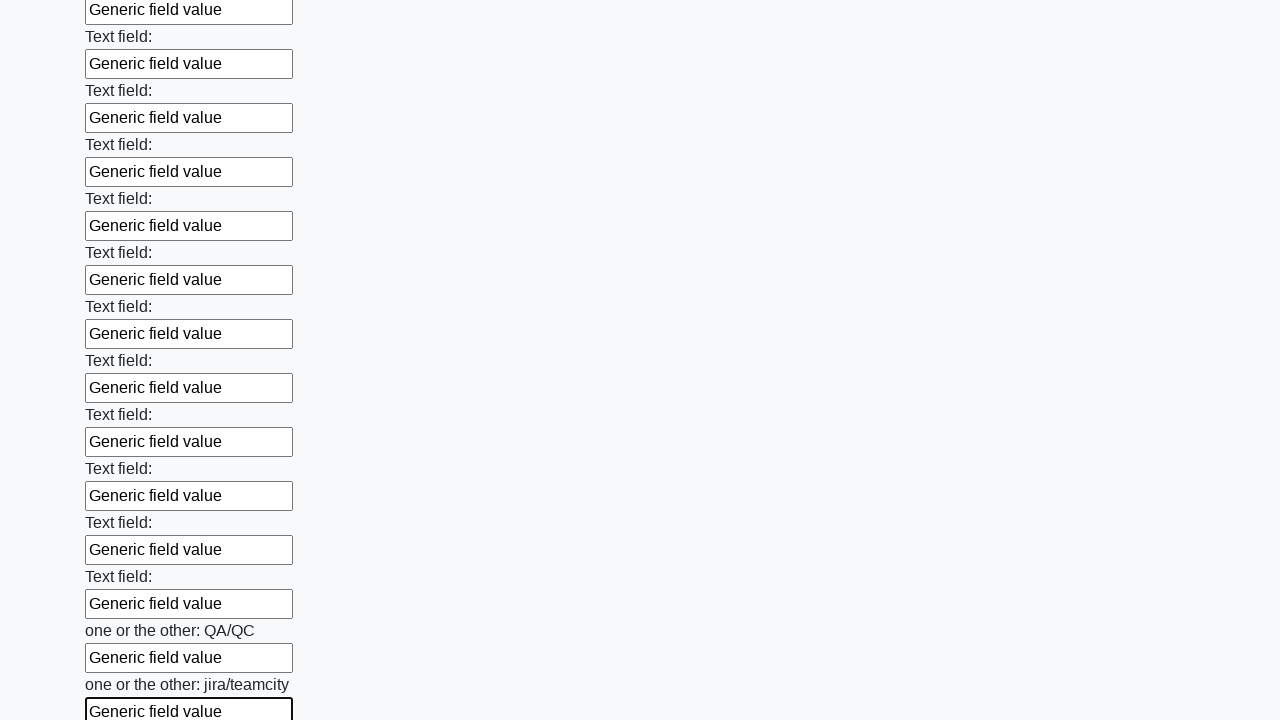

Filled remaining input field with generic text on input >> nth=89
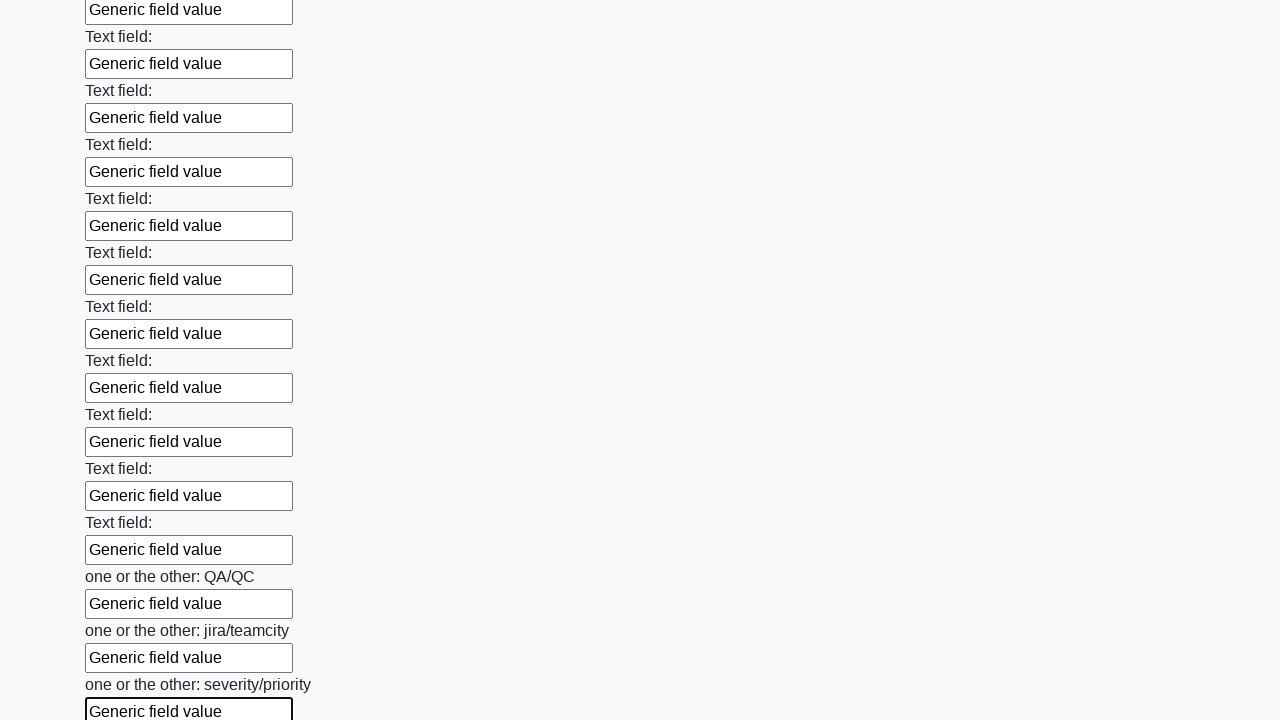

Filled remaining input field with generic text on input >> nth=90
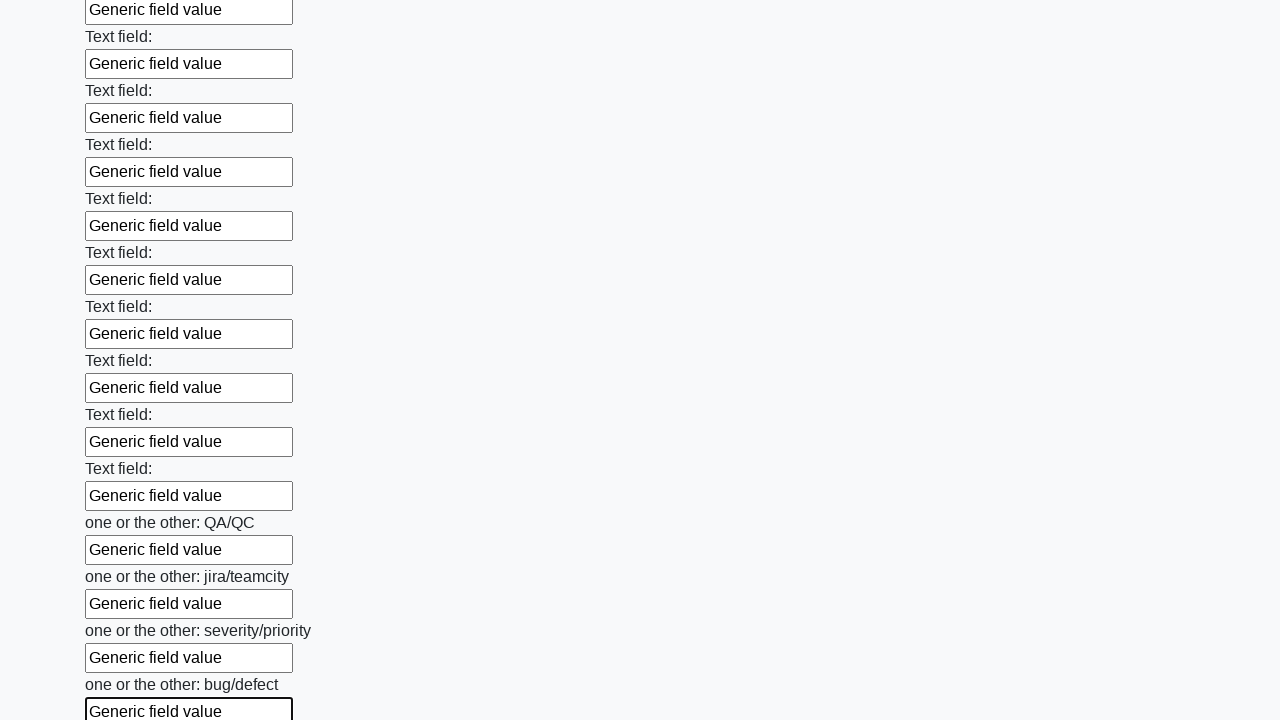

Filled remaining input field with generic text on input >> nth=91
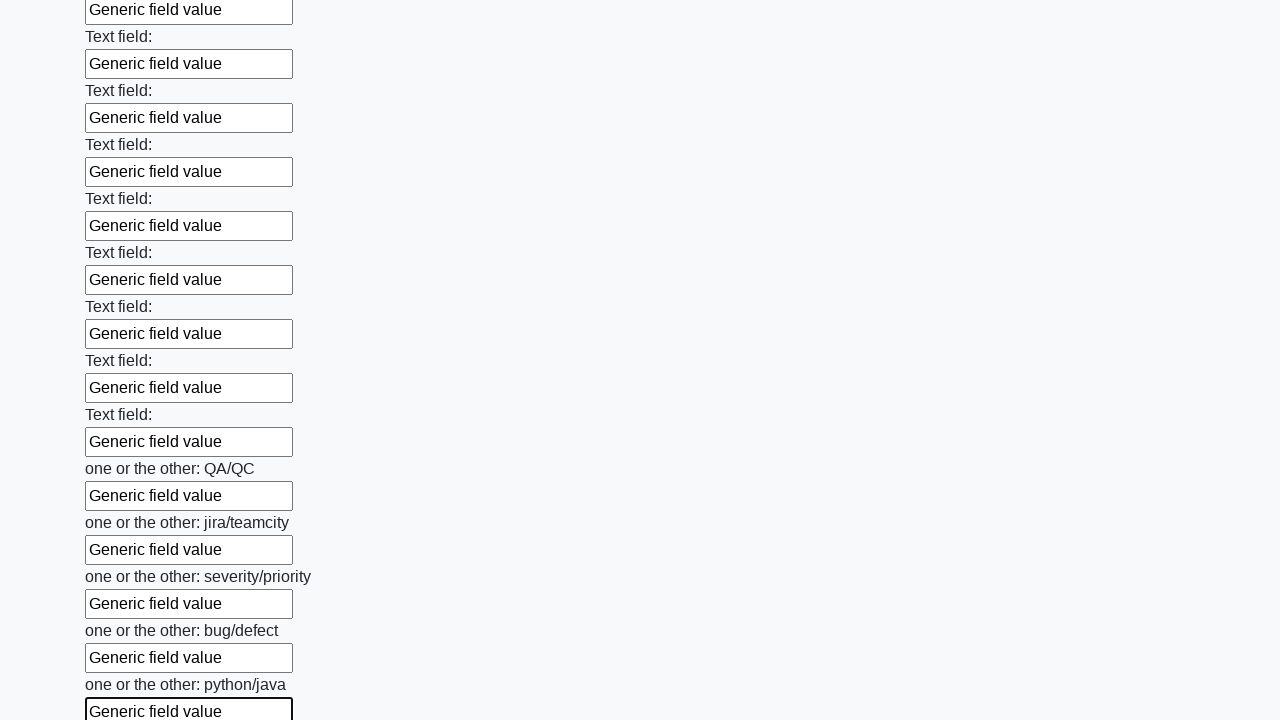

Filled remaining input field with generic text on input >> nth=92
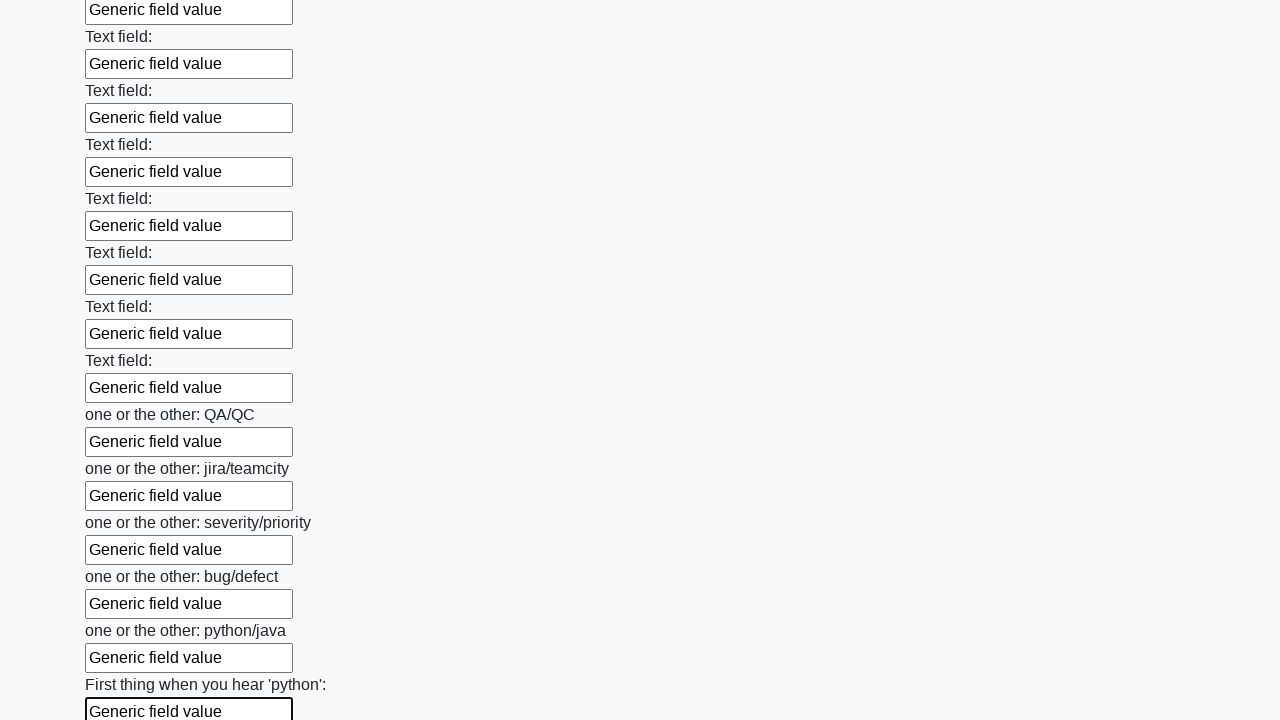

Filled remaining input field with generic text on input >> nth=93
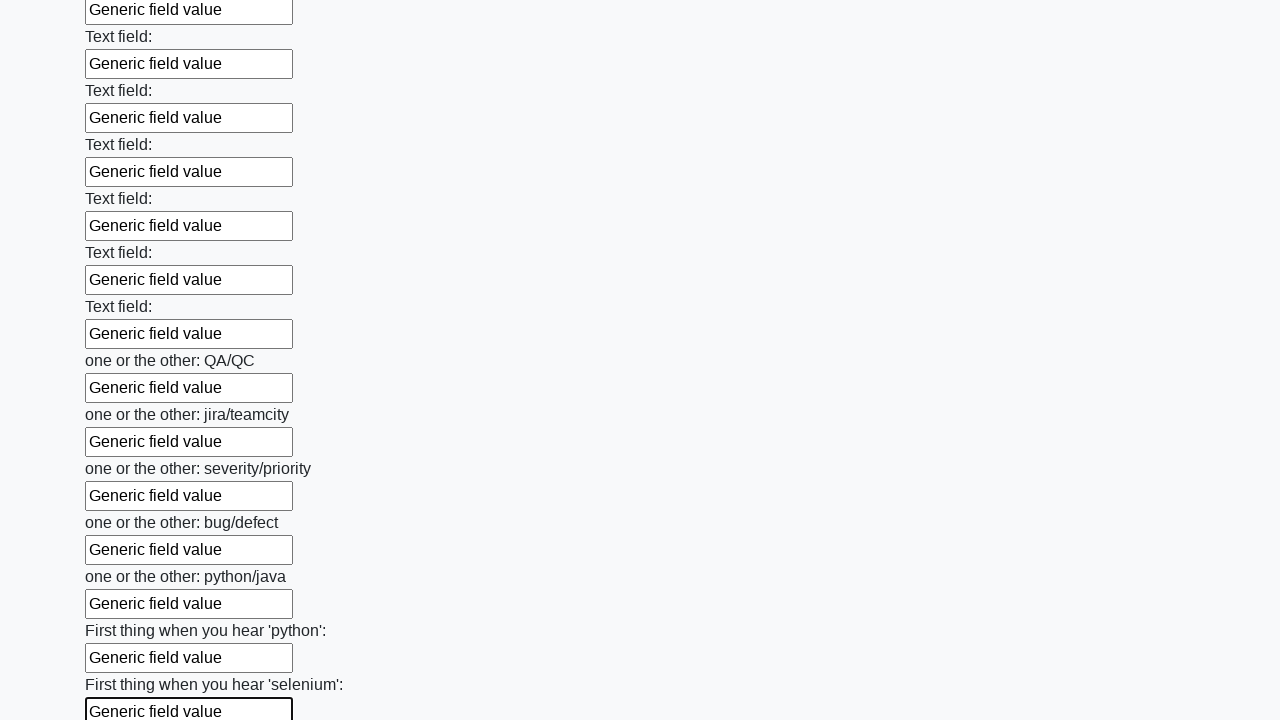

Filled remaining input field with generic text on input >> nth=94
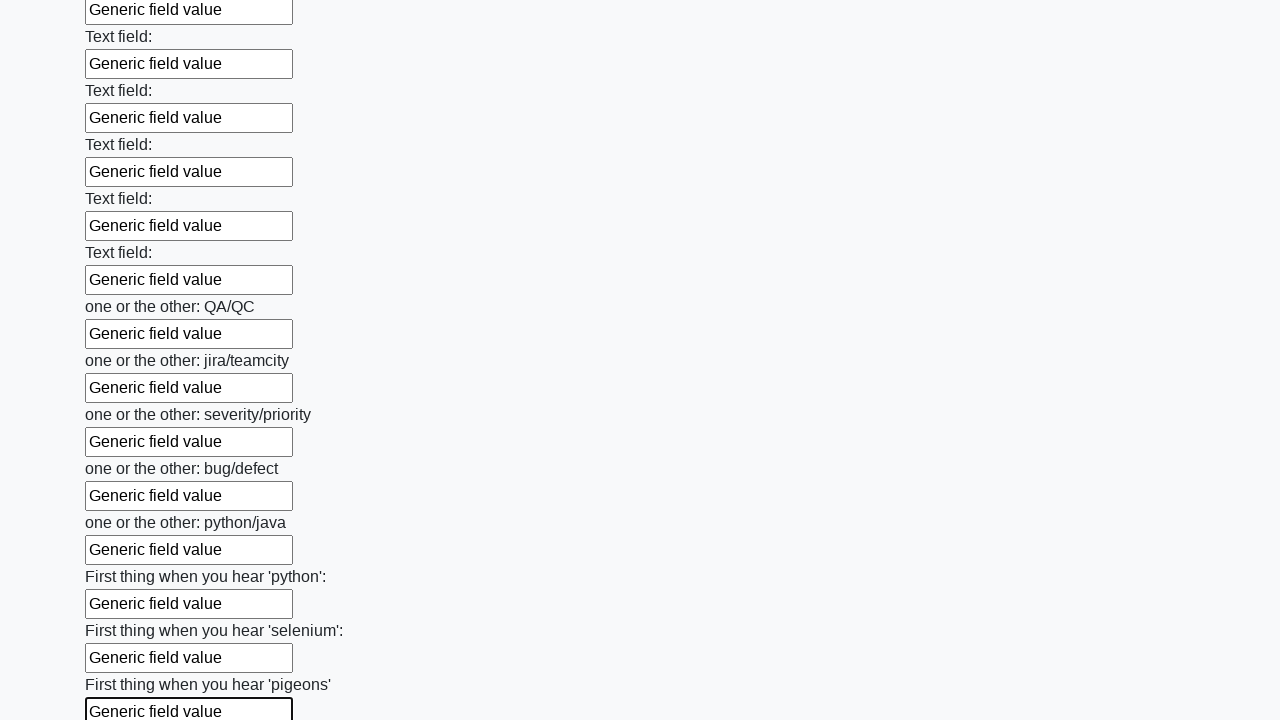

Filled remaining input field with generic text on input >> nth=95
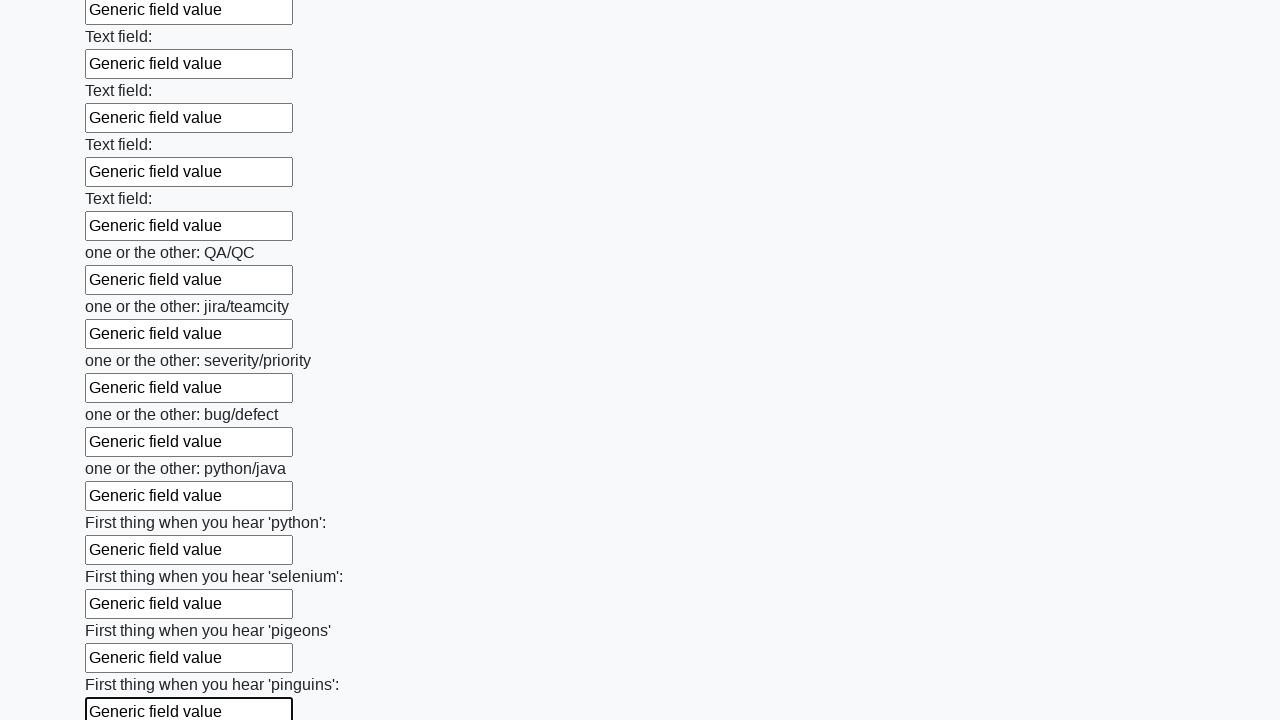

Filled remaining input field with generic text on input >> nth=96
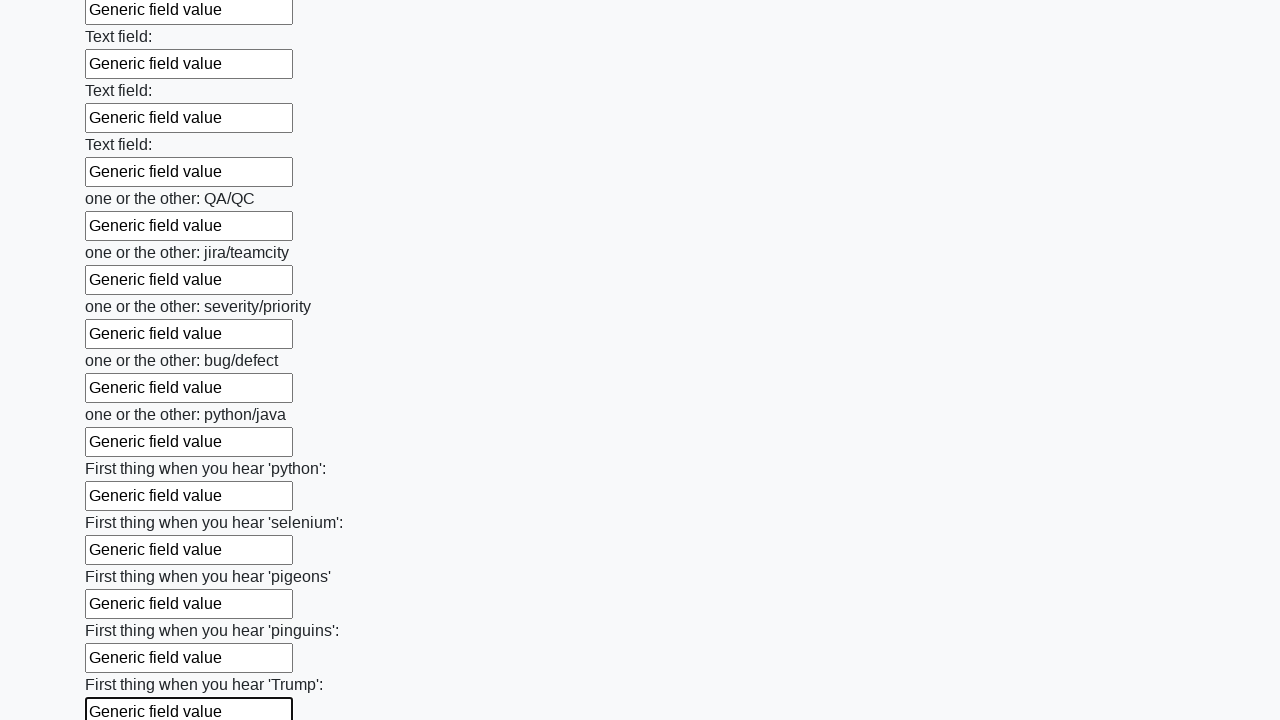

Filled remaining input field with generic text on input >> nth=97
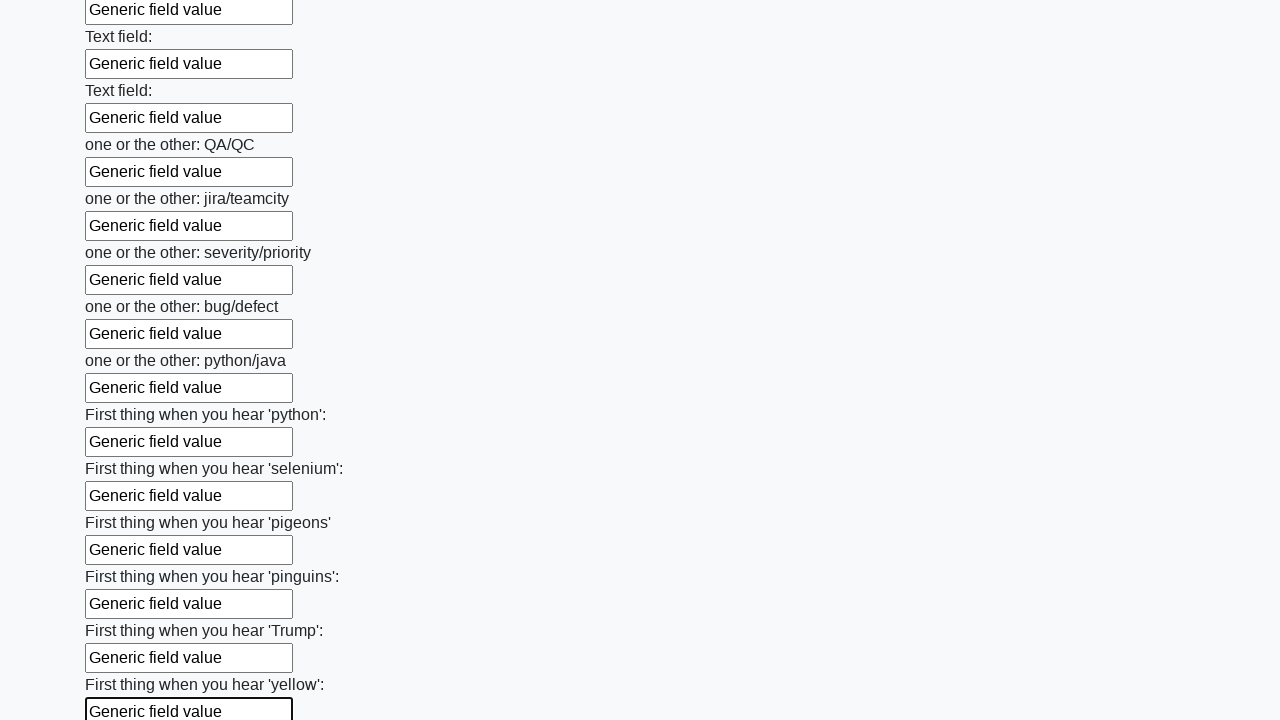

Filled remaining input field with generic text on input >> nth=98
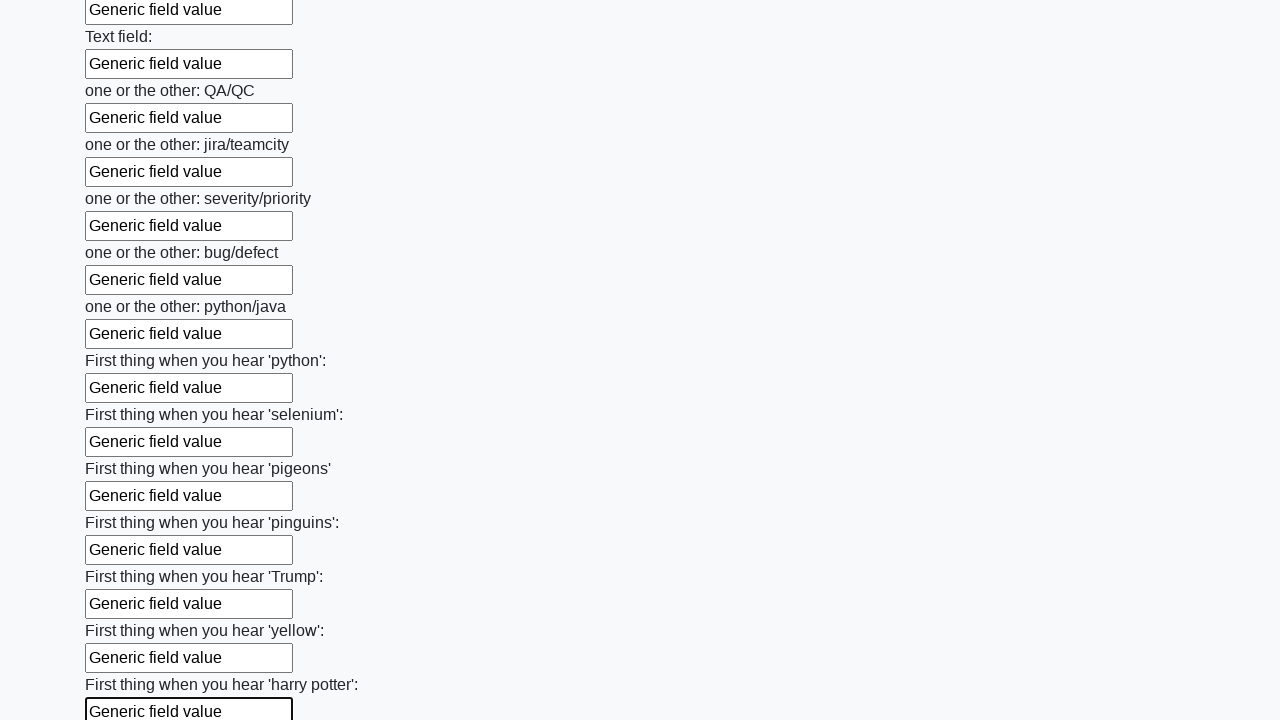

Filled remaining input field with generic text on input >> nth=99
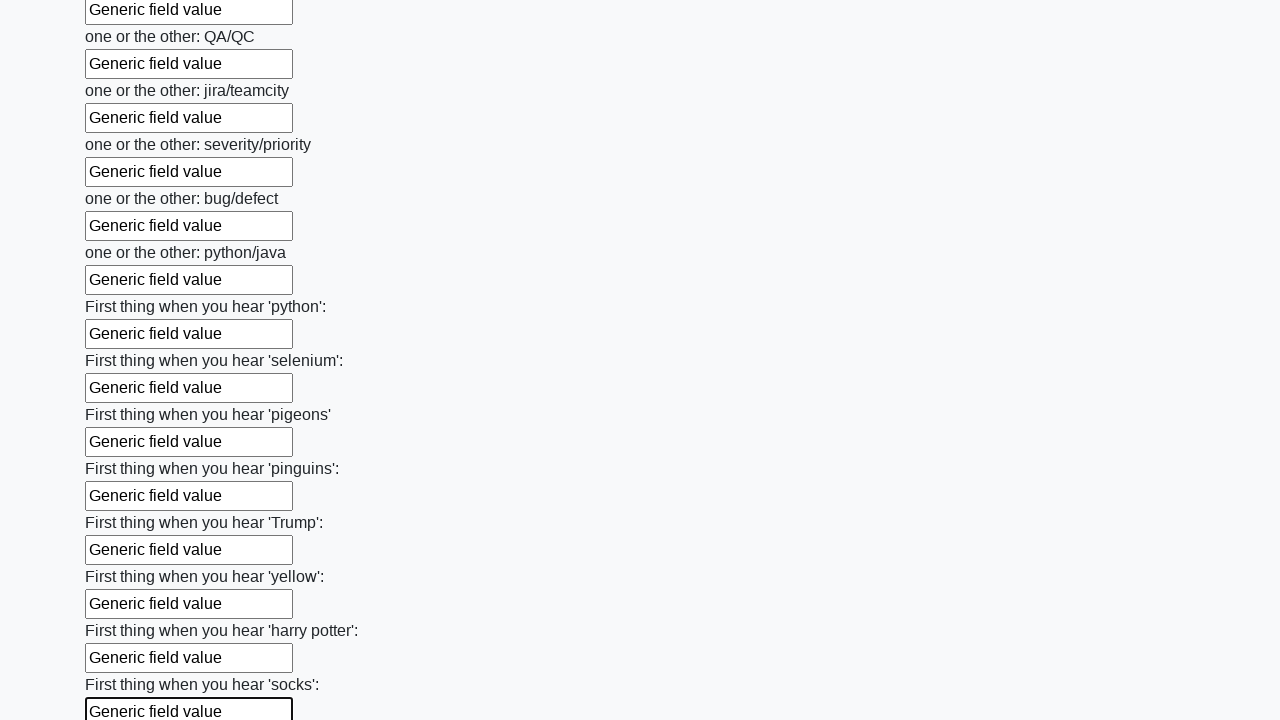

Clicked submit button to submit the form at (123, 611) on .btn-default
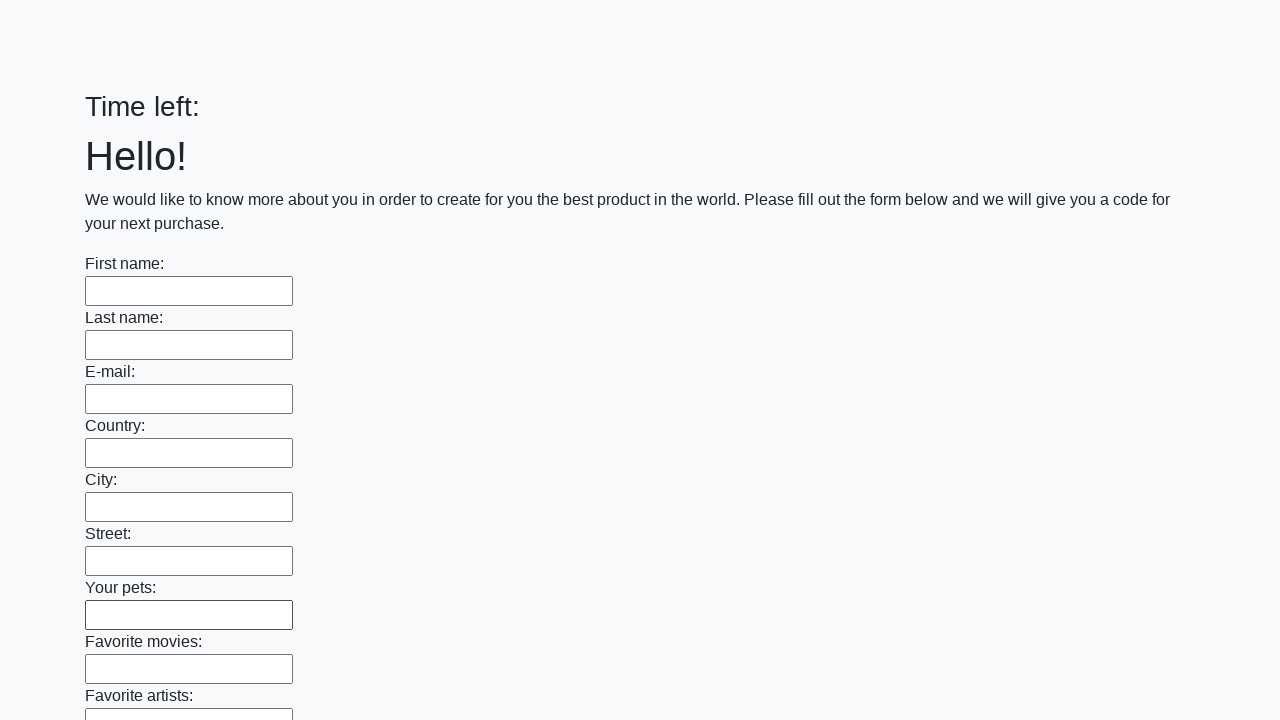

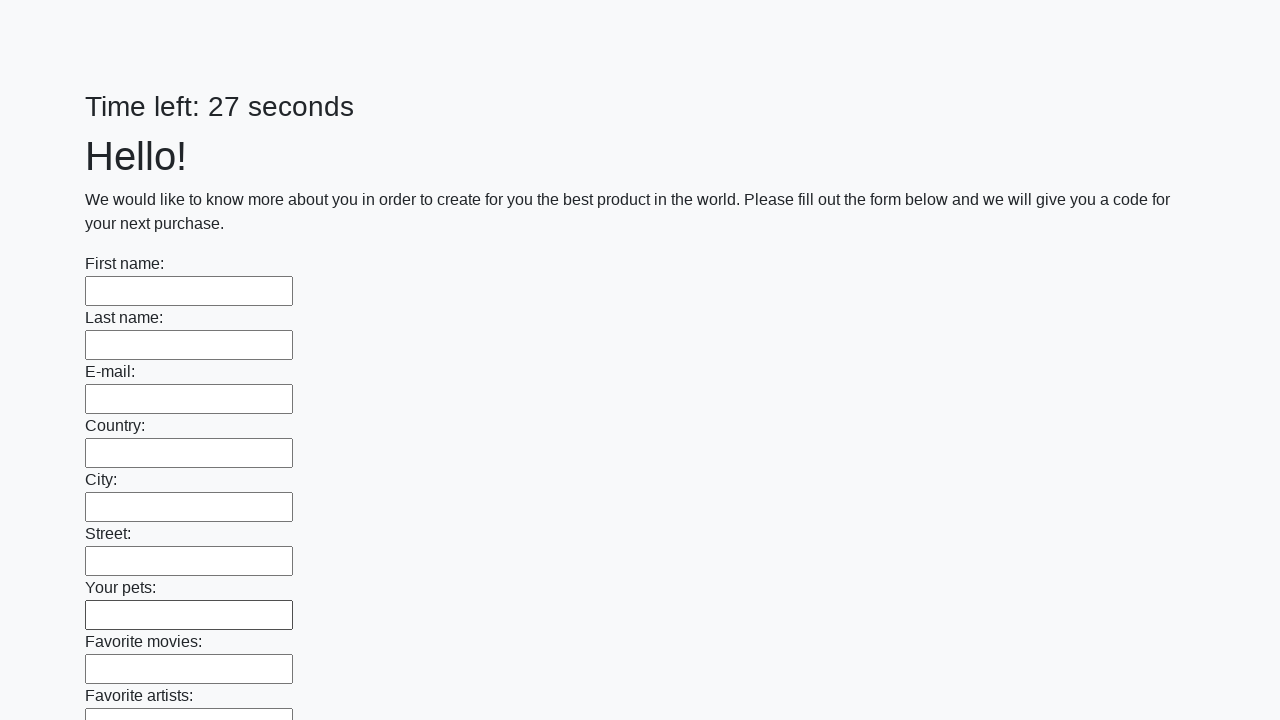